Tests password brute force by trying different passwords from the page text

Starting URL: https://the-internet.herokuapp.com/

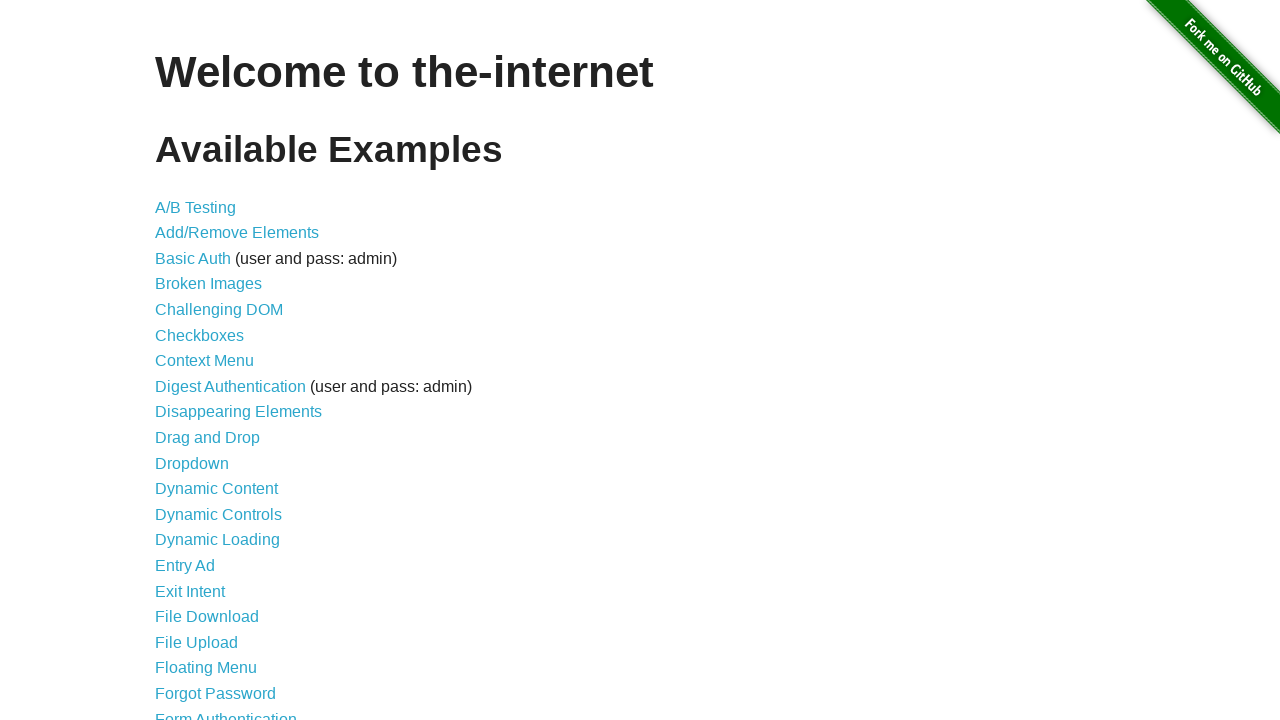

Clicked on Form Authentication link at (226, 712) on text=Form Authentication
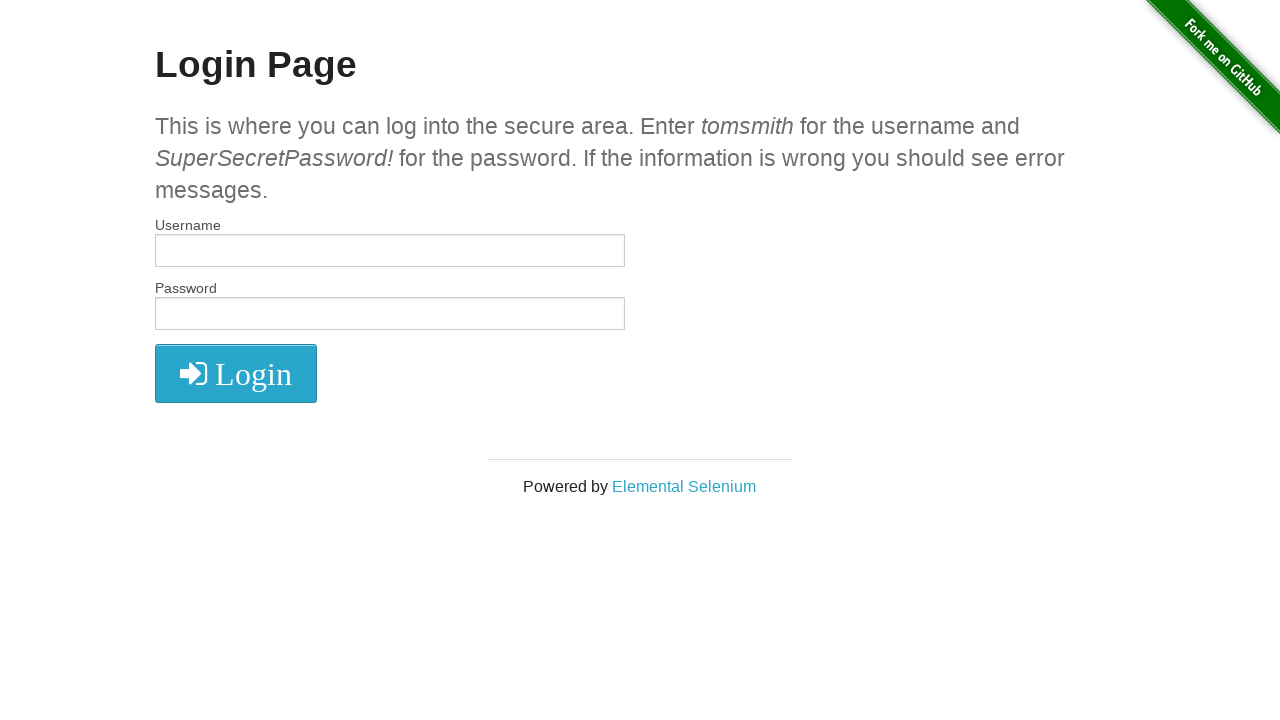

Extracted subheader text for potential passwords
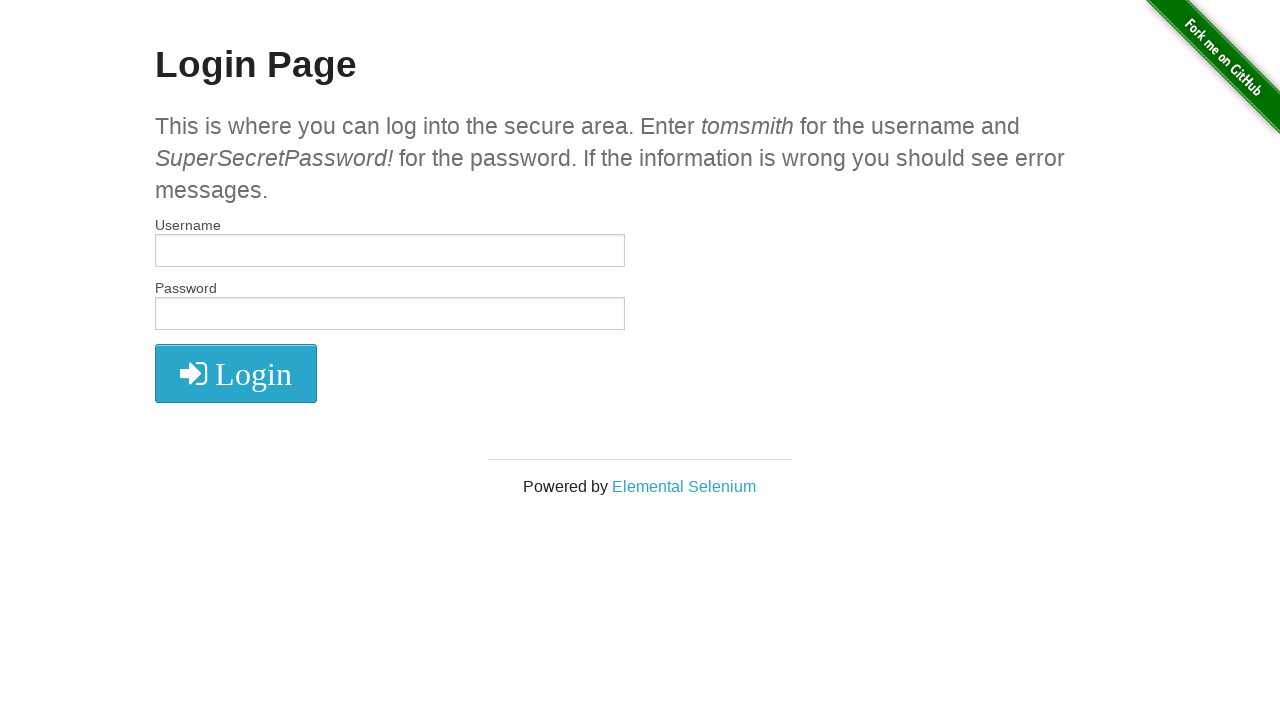

Split text into 30 potential passwords
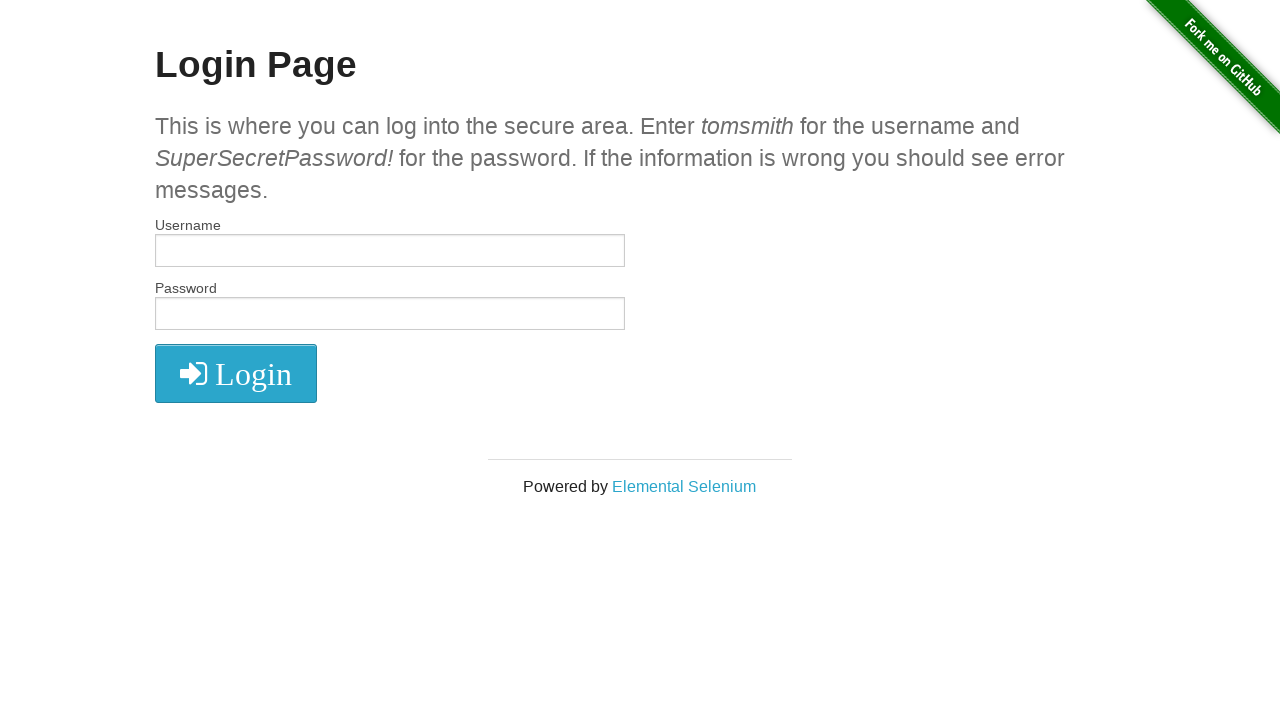

Cleared username field on input[name='username']
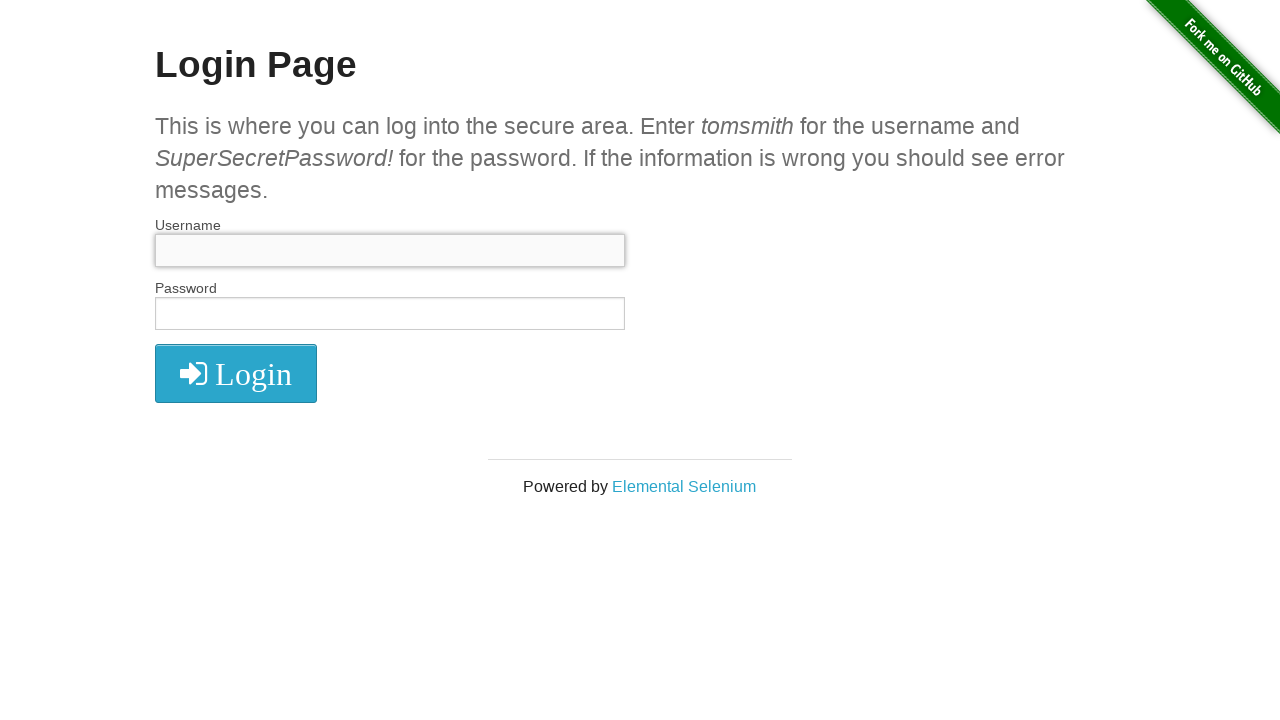

Filled username field with 'tomsmith' on input[name='username']
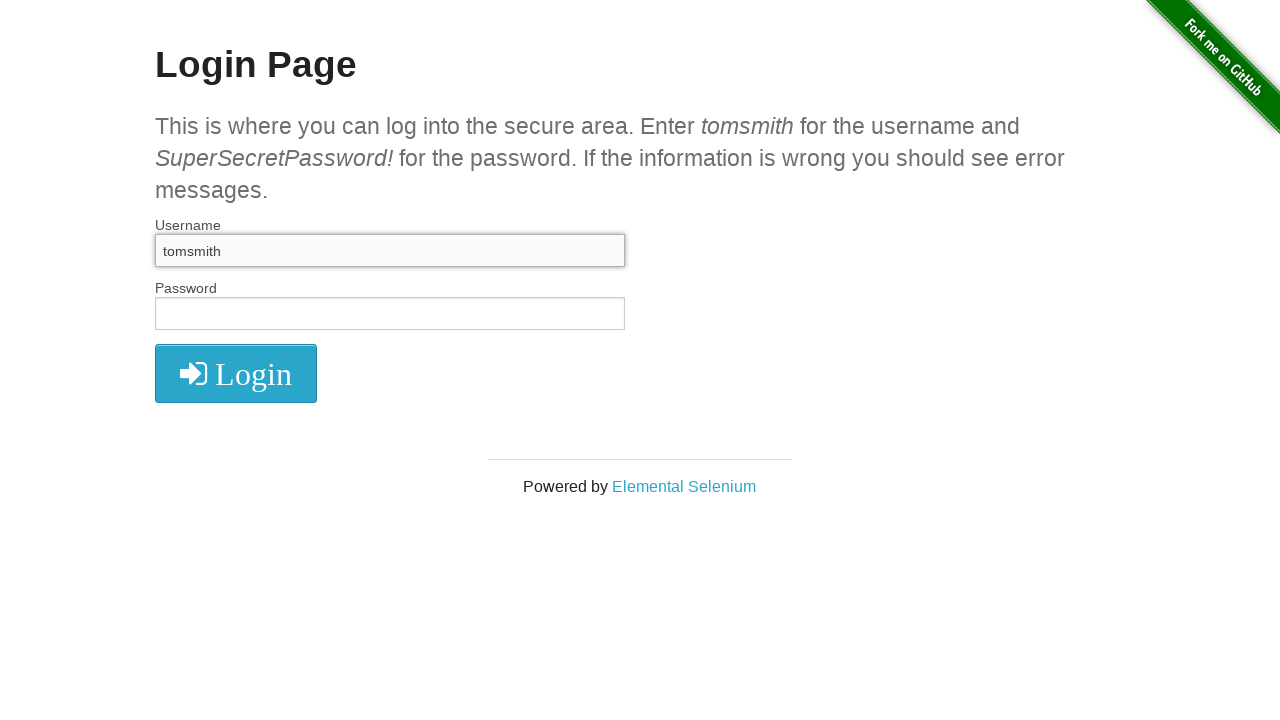

Cleared password field on input[name='password']
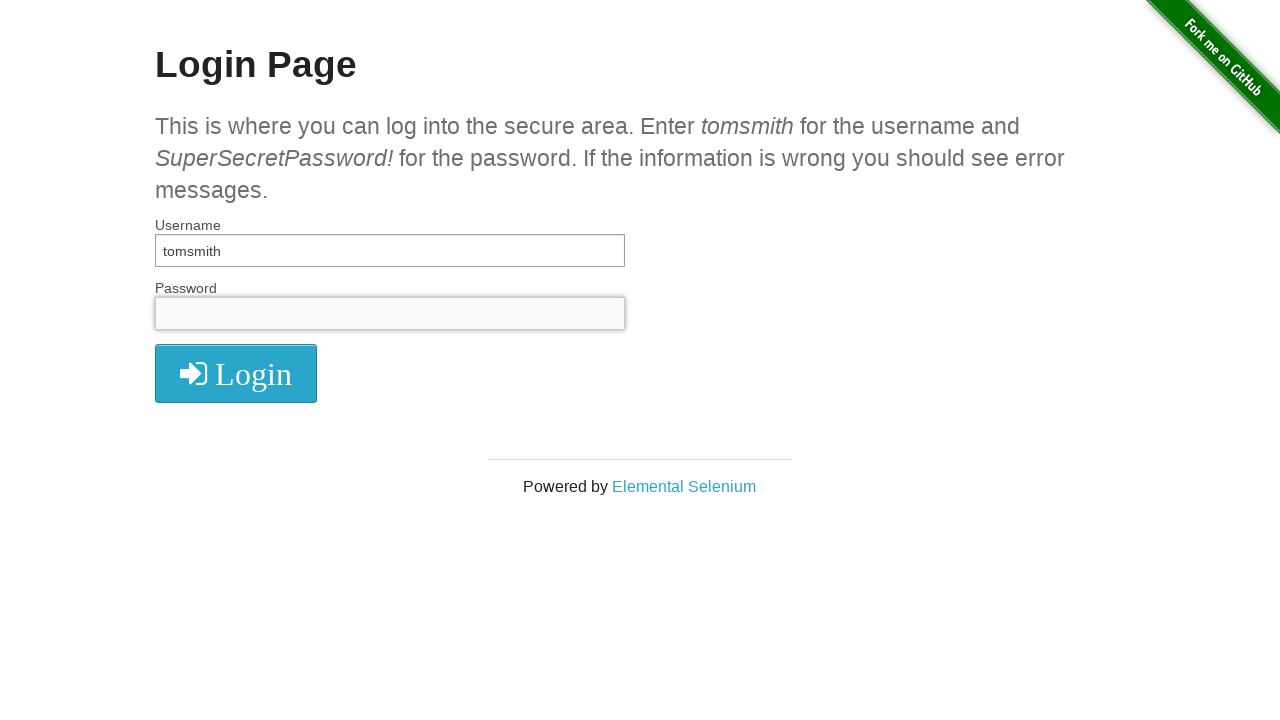

Filled password field with 'This' on input[name='password']
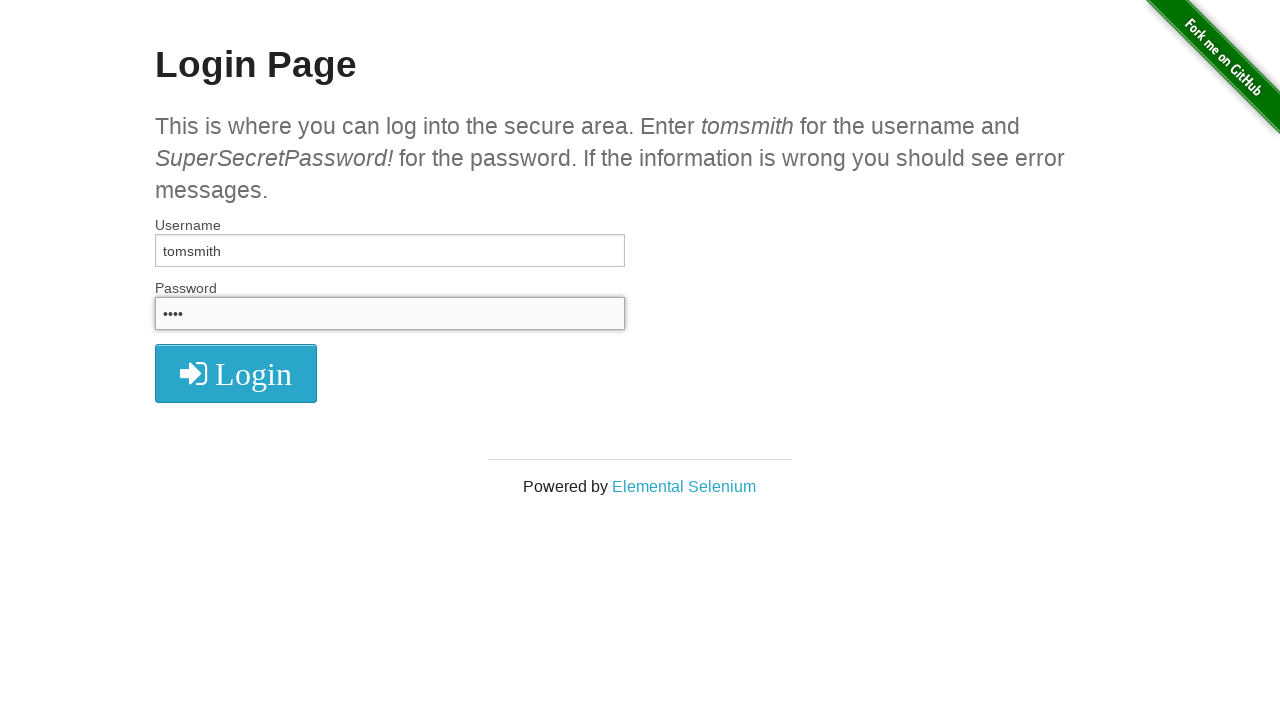

Clicked login button with password attempt 'This' at (236, 373) on .radius
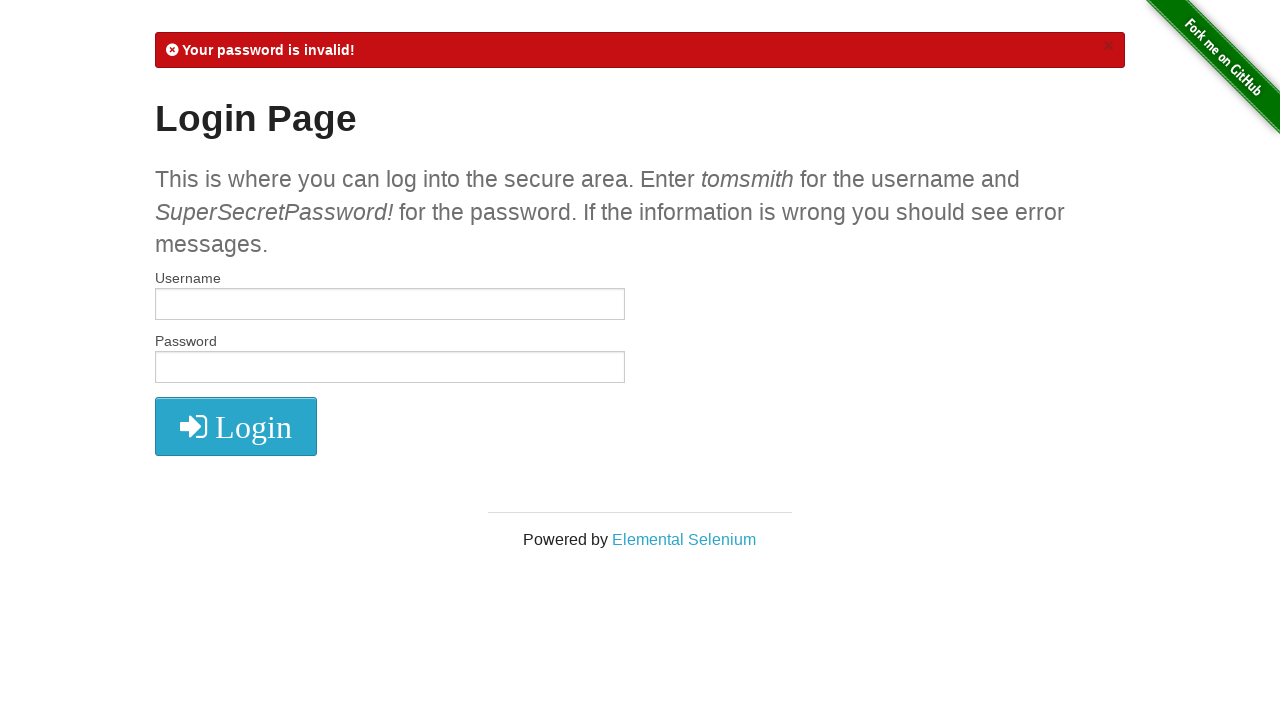

Closed error message after failed login attempt at (1108, 46) on xpath=//a[@class='close']
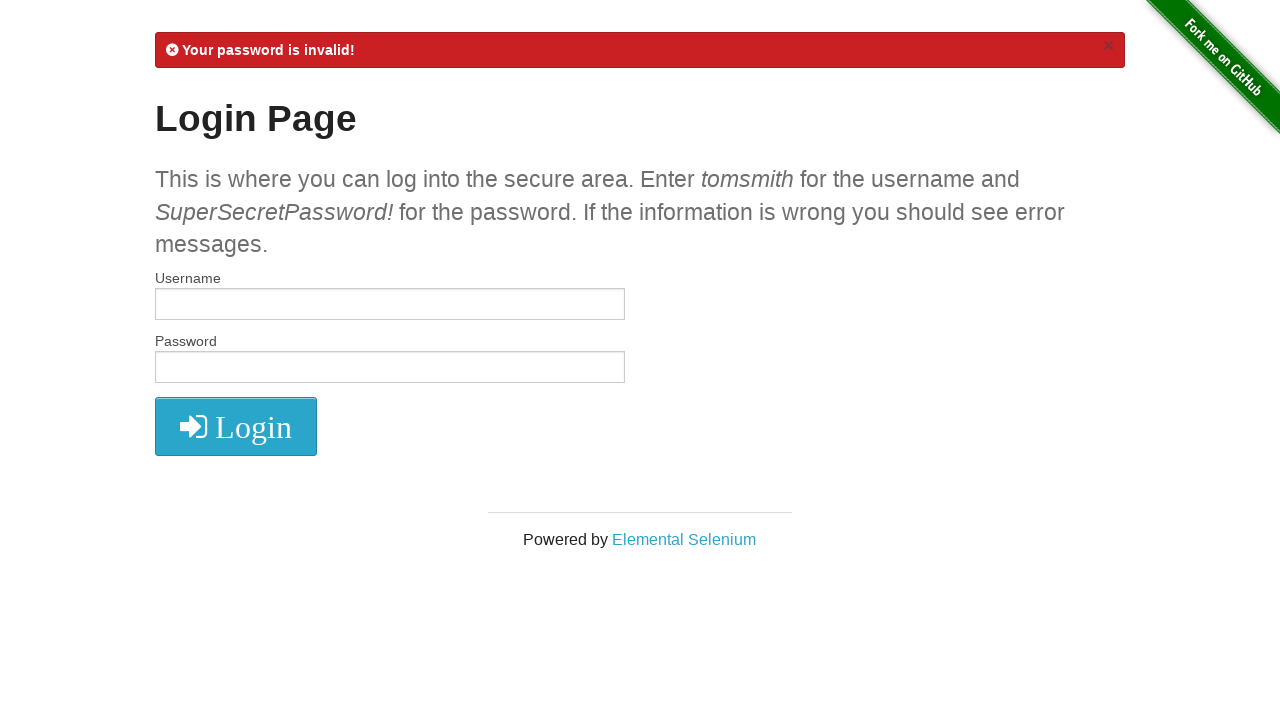

Cleared username field on input[name='username']
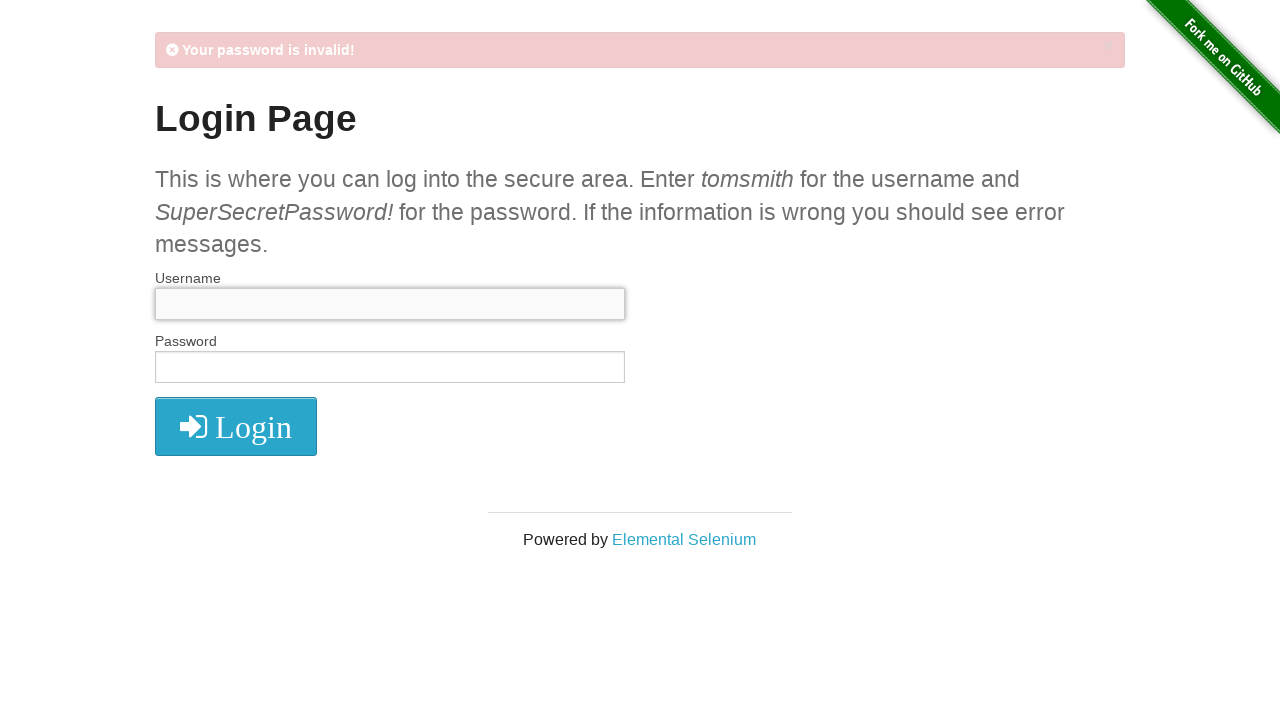

Filled username field with 'tomsmith' on input[name='username']
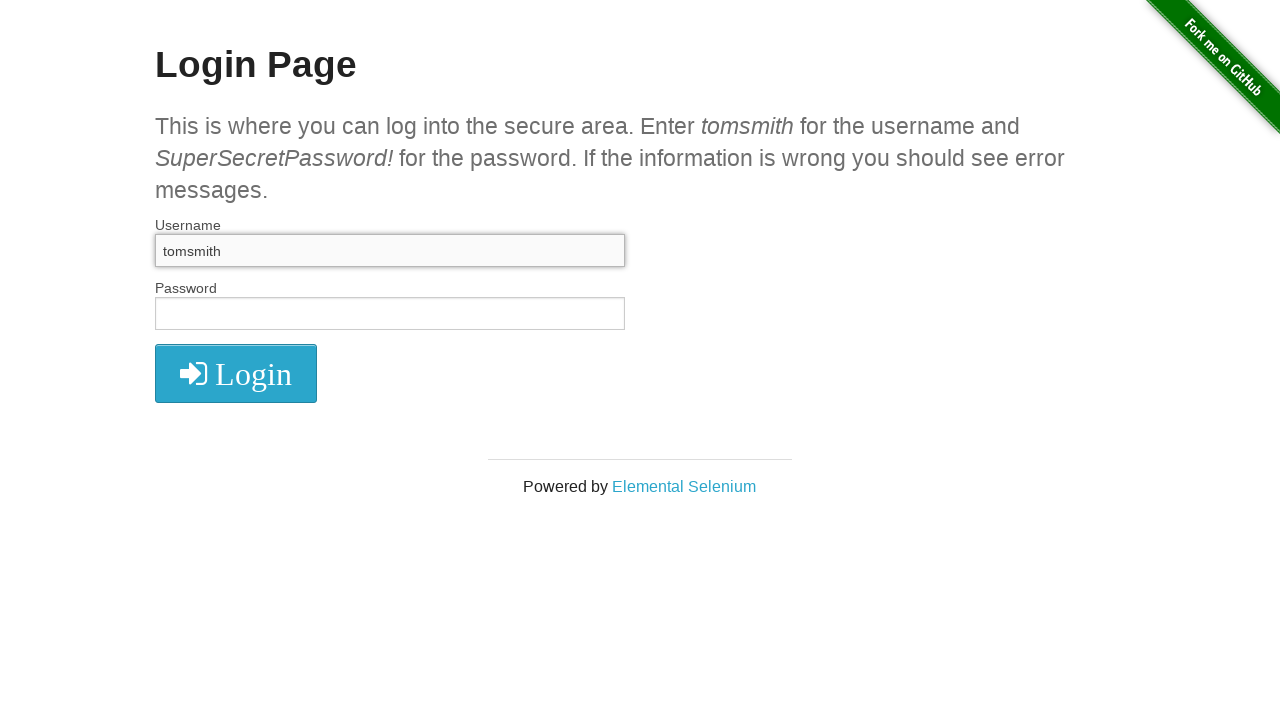

Cleared password field on input[name='password']
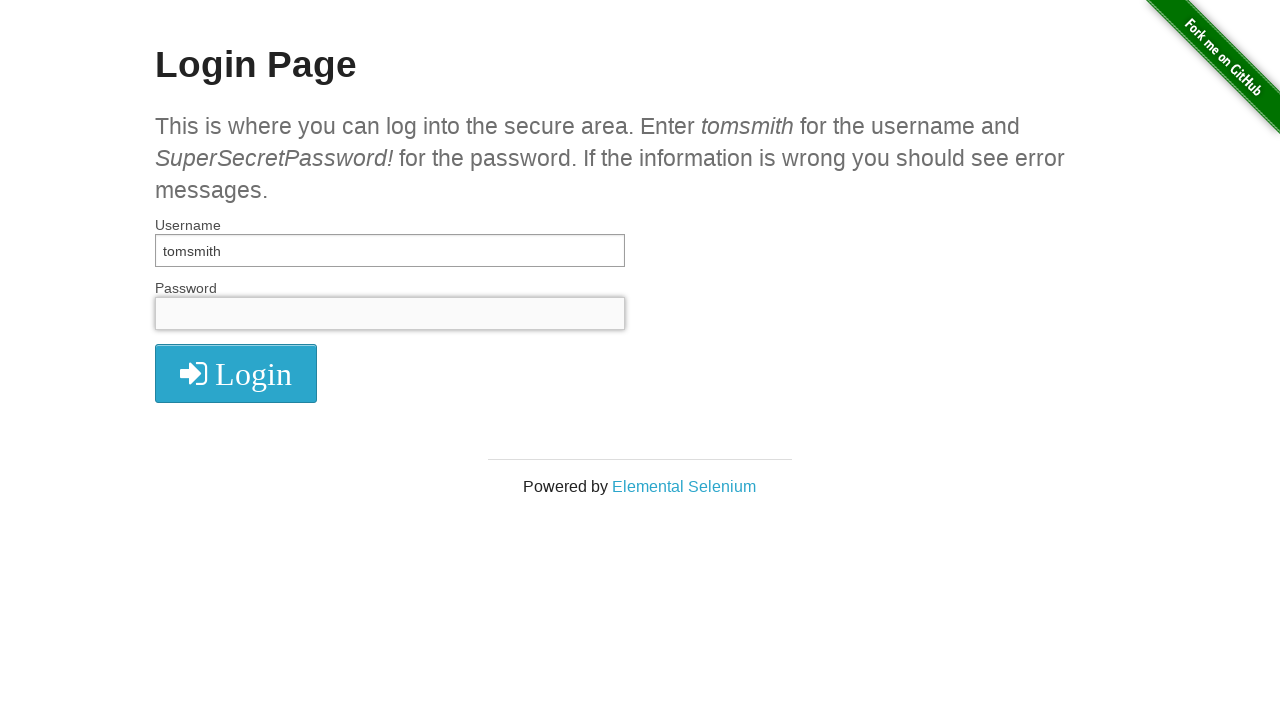

Filled password field with 'is' on input[name='password']
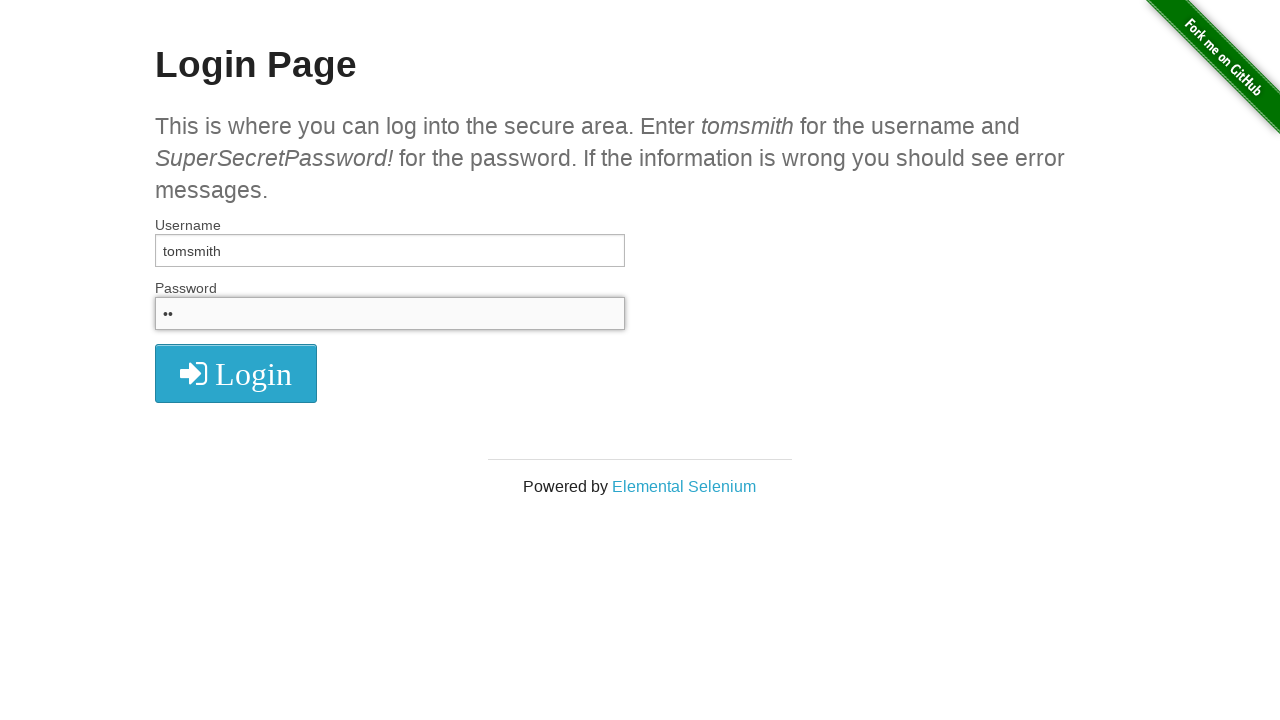

Clicked login button with password attempt 'is' at (236, 373) on .radius
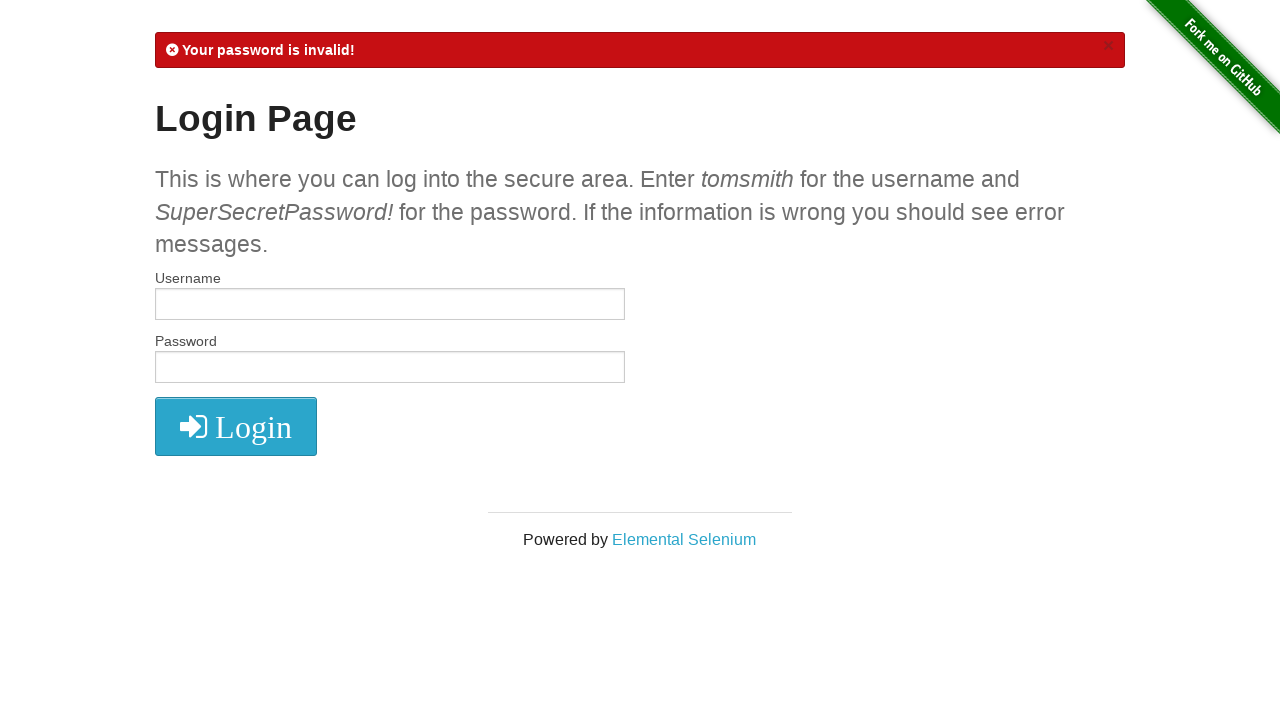

Closed error message after failed login attempt at (1108, 46) on xpath=//a[@class='close']
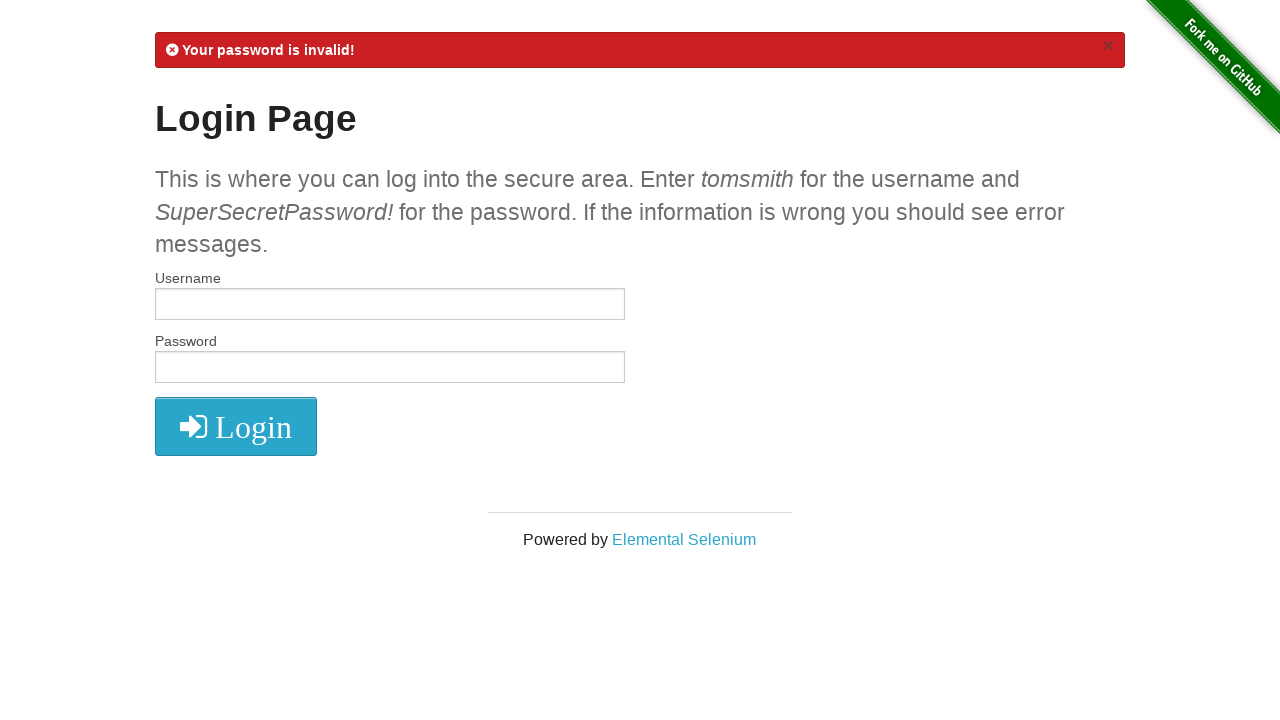

Cleared username field on input[name='username']
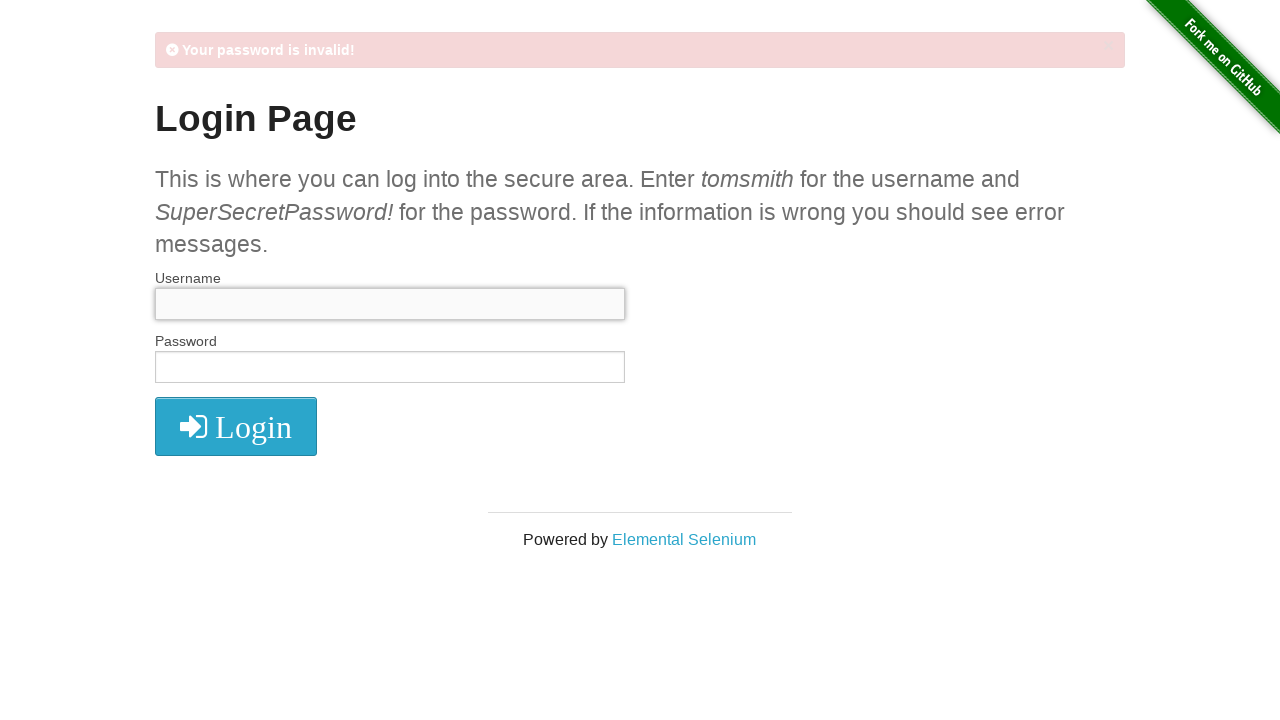

Filled username field with 'tomsmith' on input[name='username']
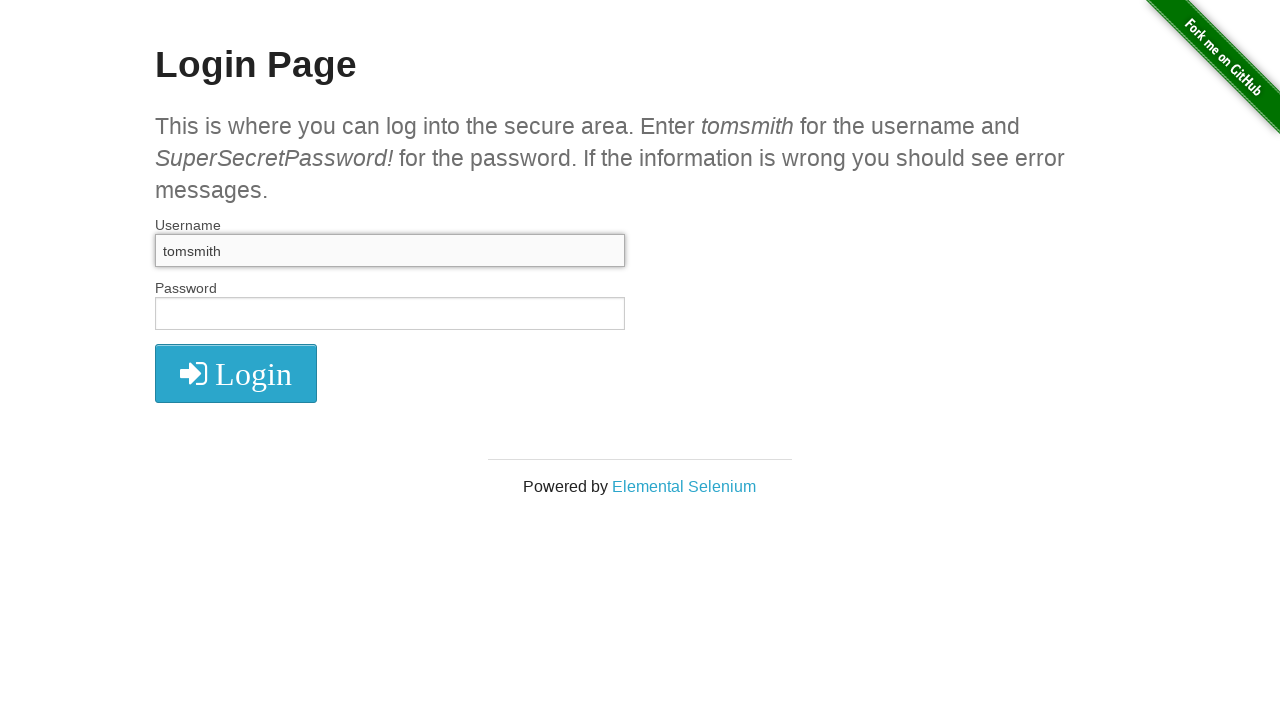

Cleared password field on input[name='password']
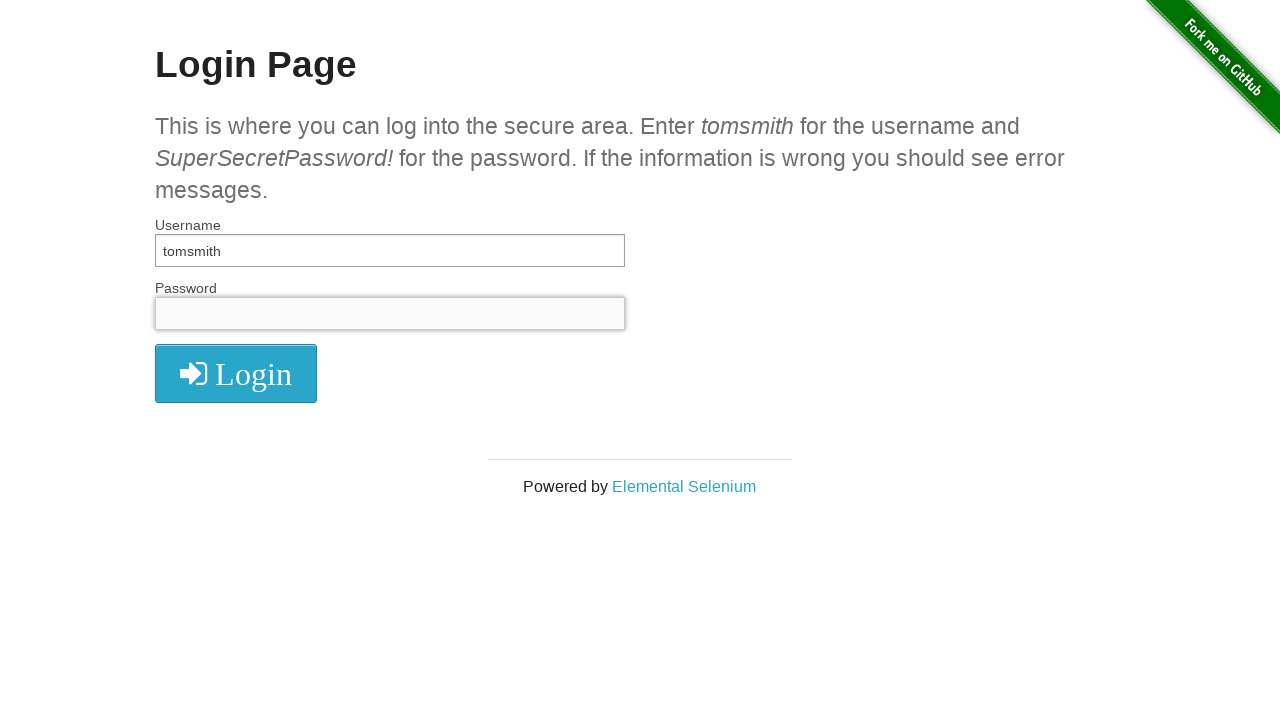

Filled password field with 'where' on input[name='password']
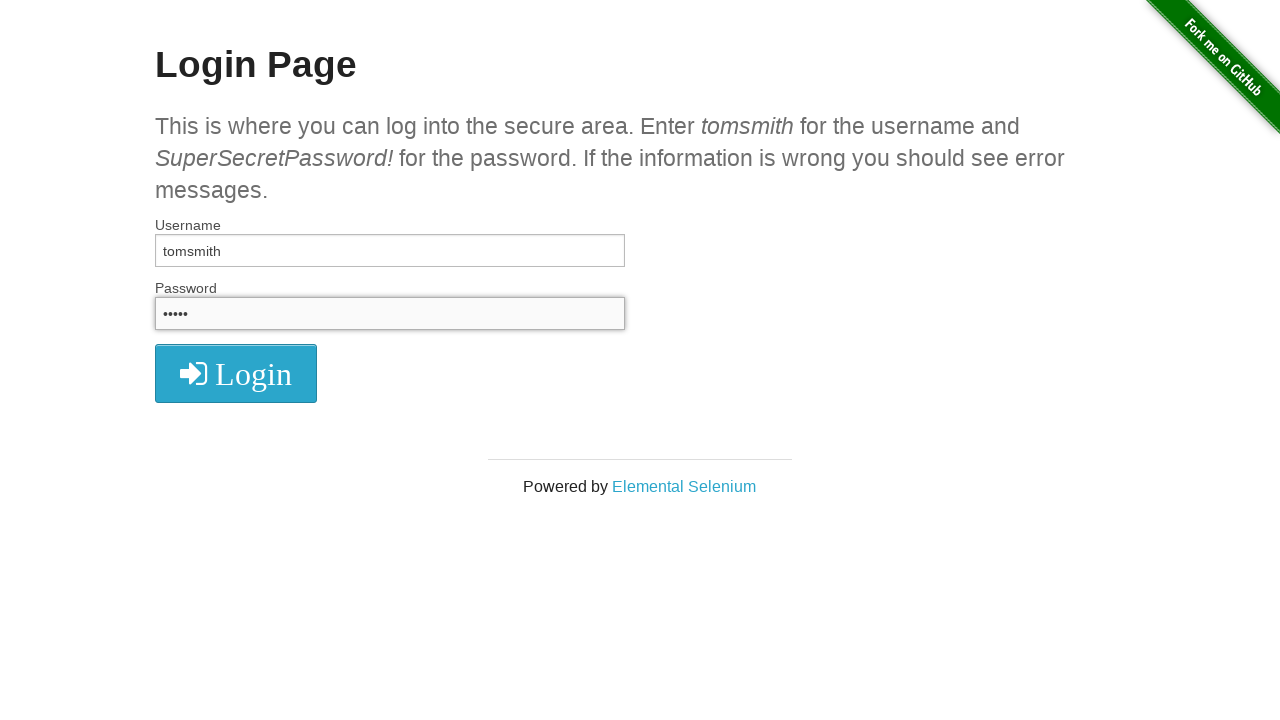

Clicked login button with password attempt 'where' at (236, 373) on .radius
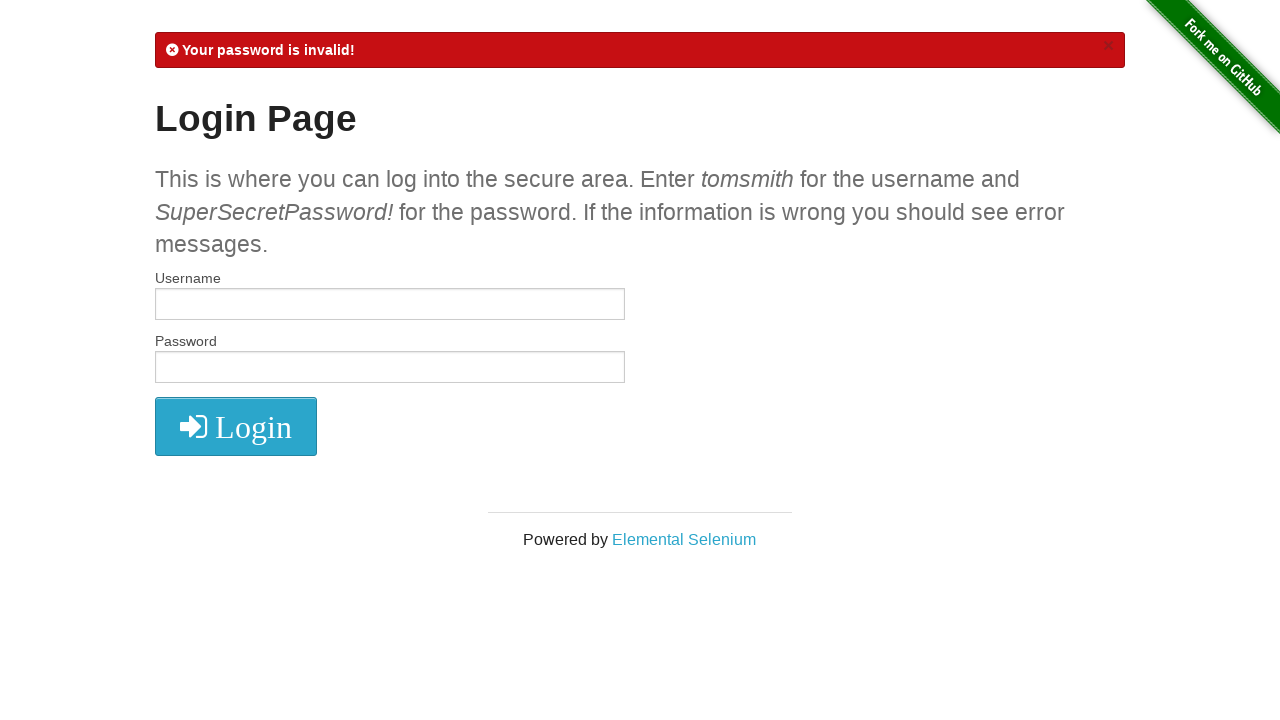

Closed error message after failed login attempt at (1108, 46) on xpath=//a[@class='close']
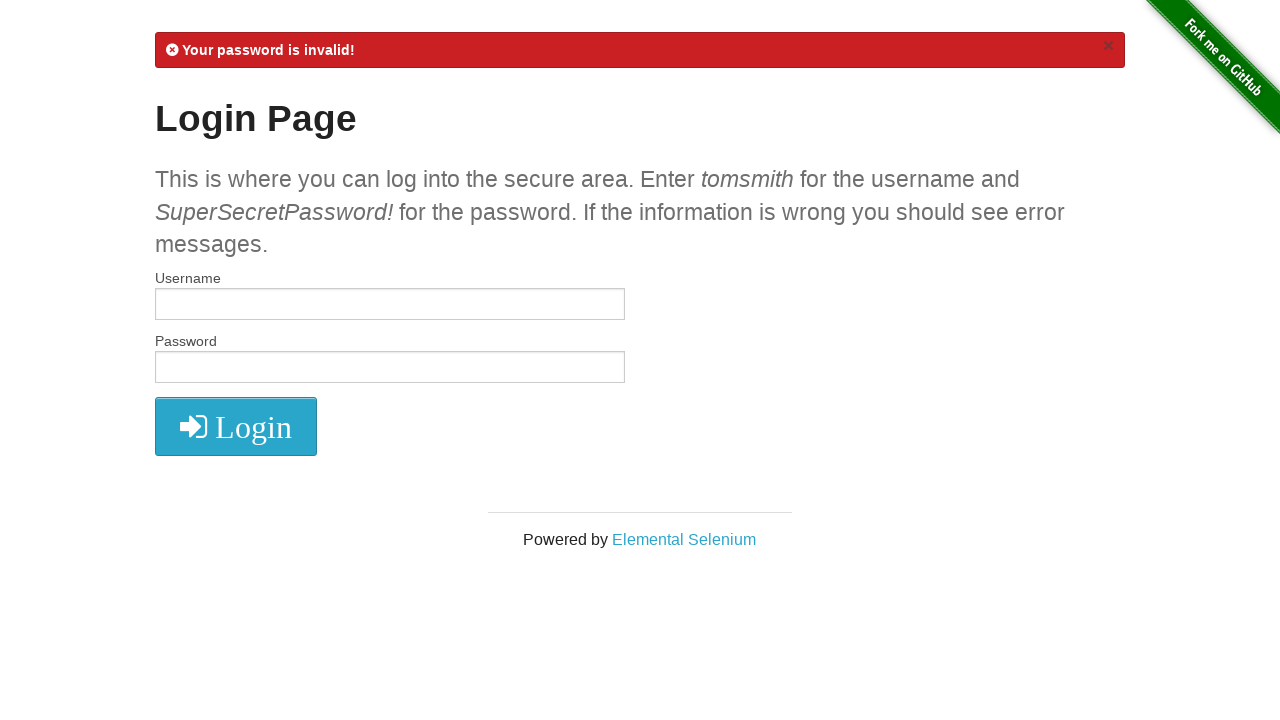

Cleared username field on input[name='username']
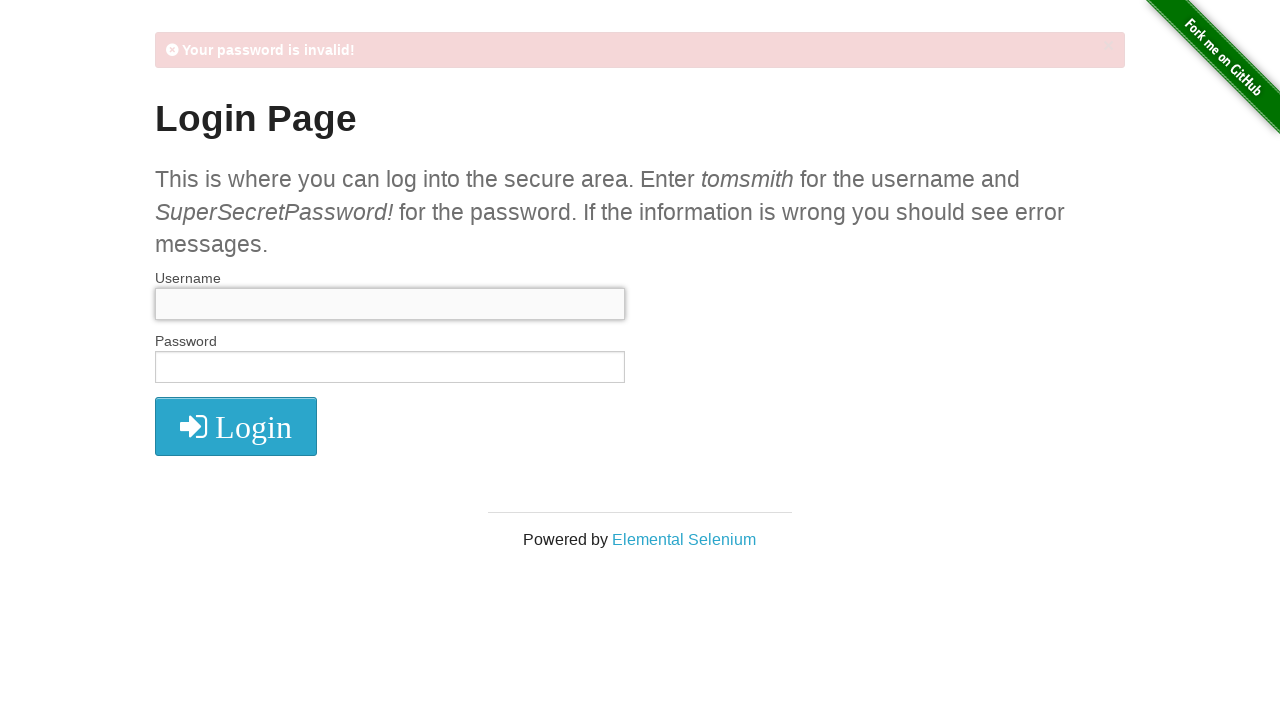

Filled username field with 'tomsmith' on input[name='username']
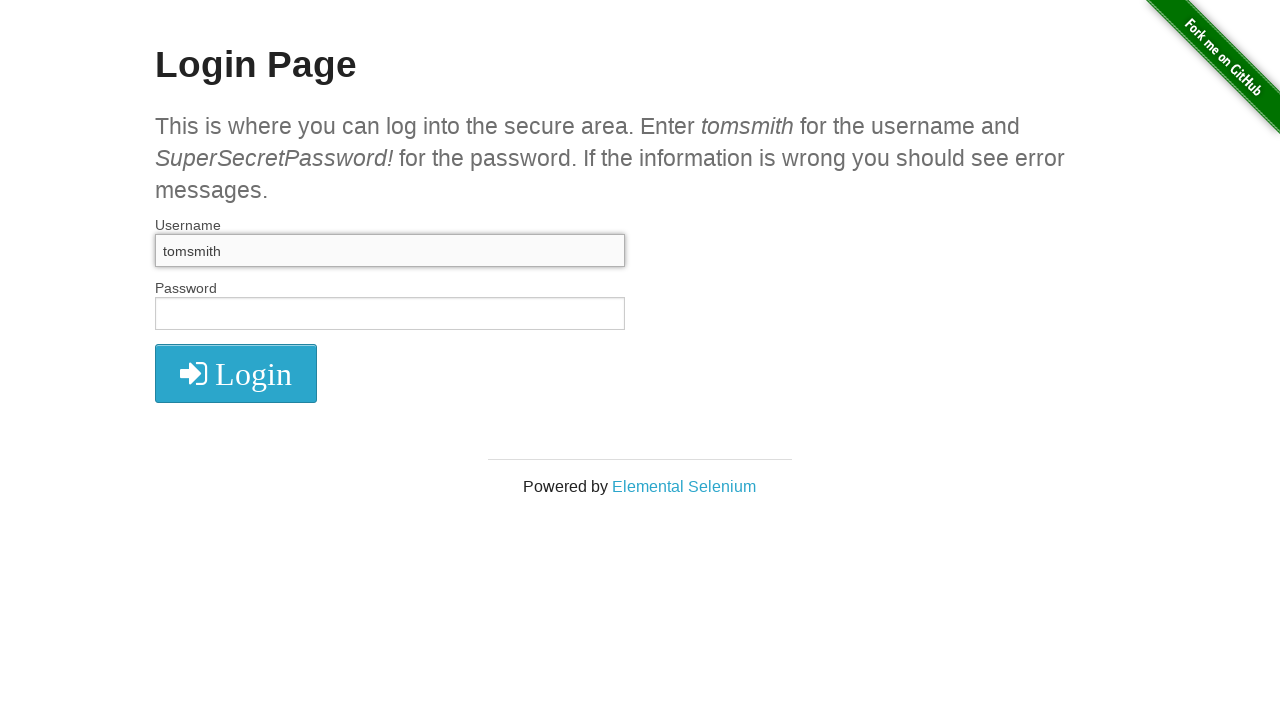

Cleared password field on input[name='password']
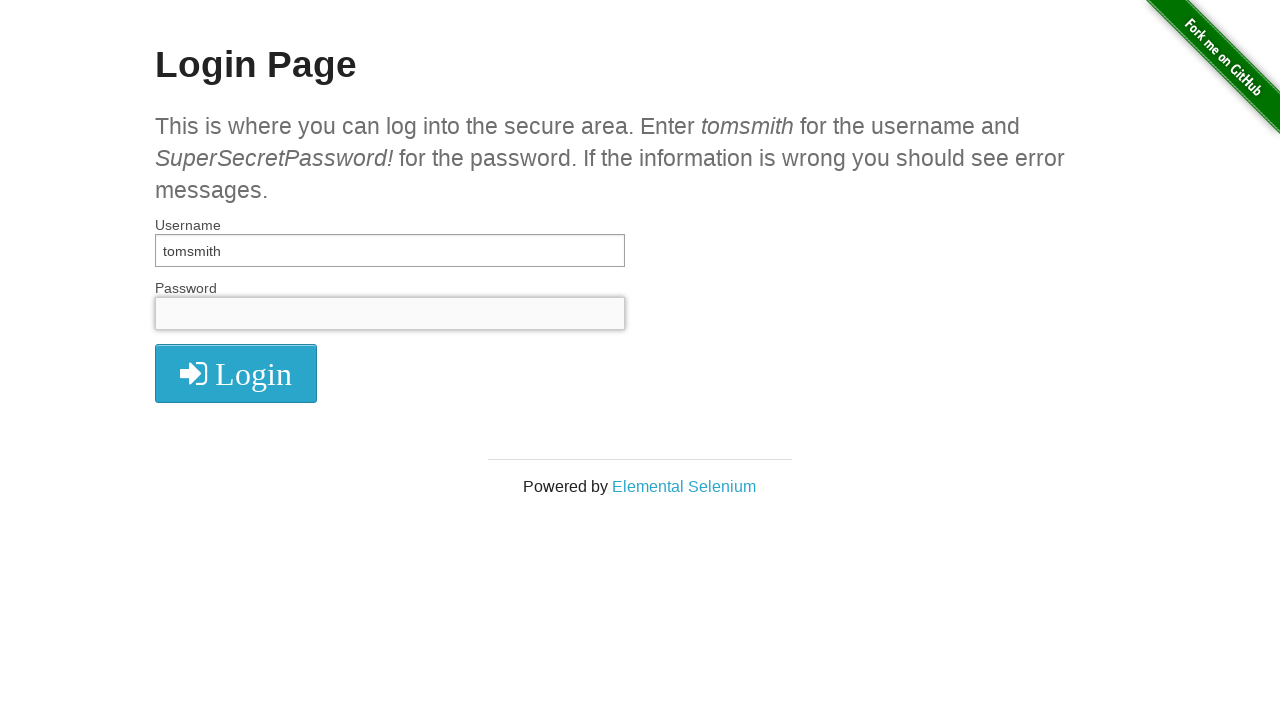

Filled password field with 'you' on input[name='password']
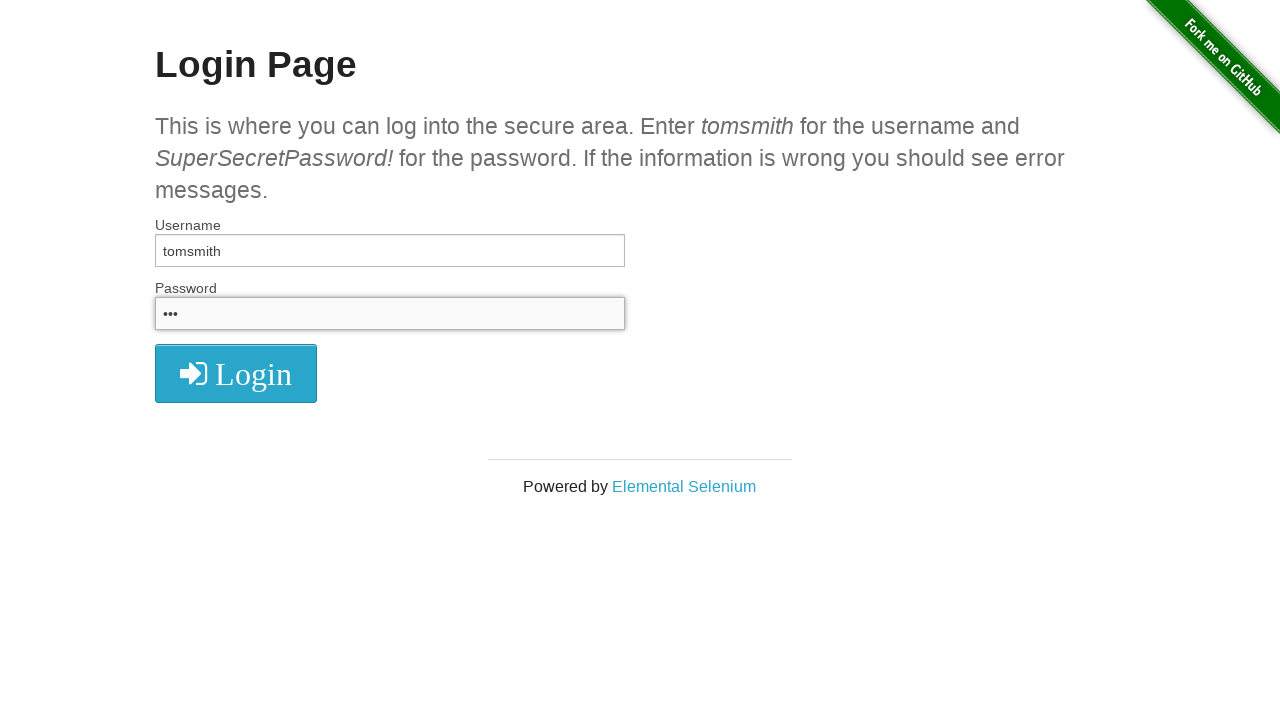

Clicked login button with password attempt 'you' at (236, 373) on .radius
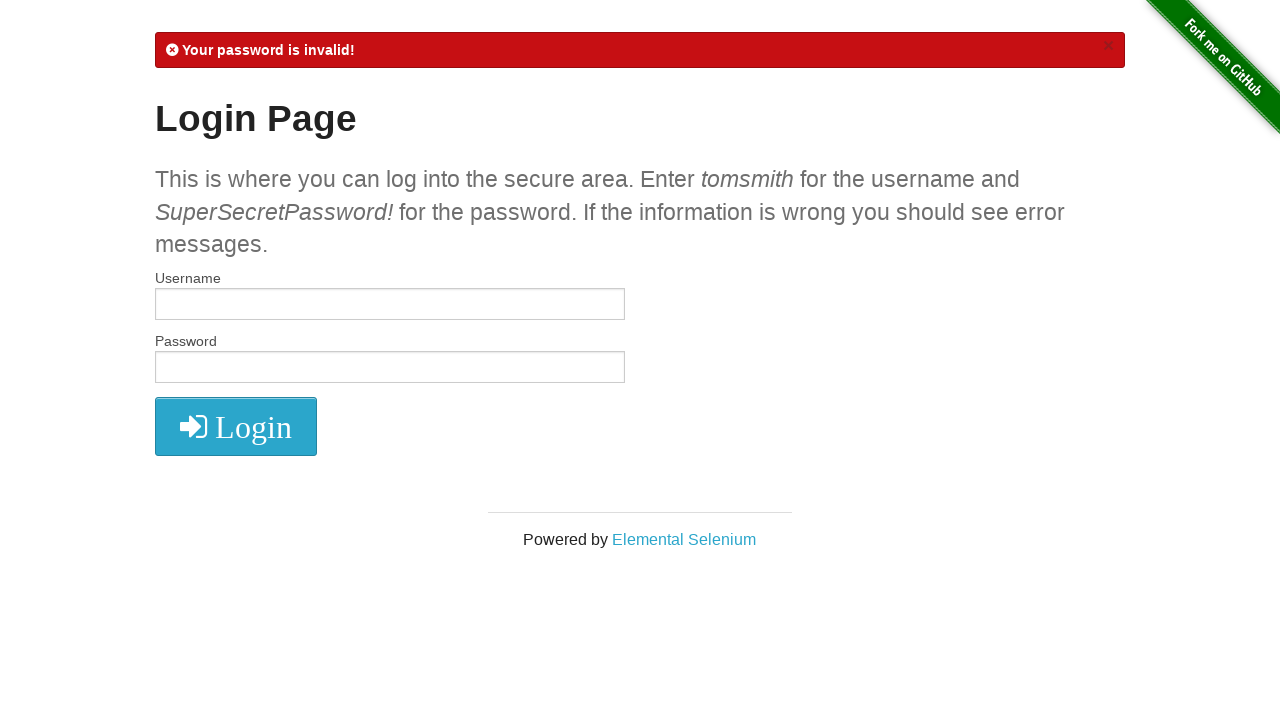

Closed error message after failed login attempt at (1108, 46) on xpath=//a[@class='close']
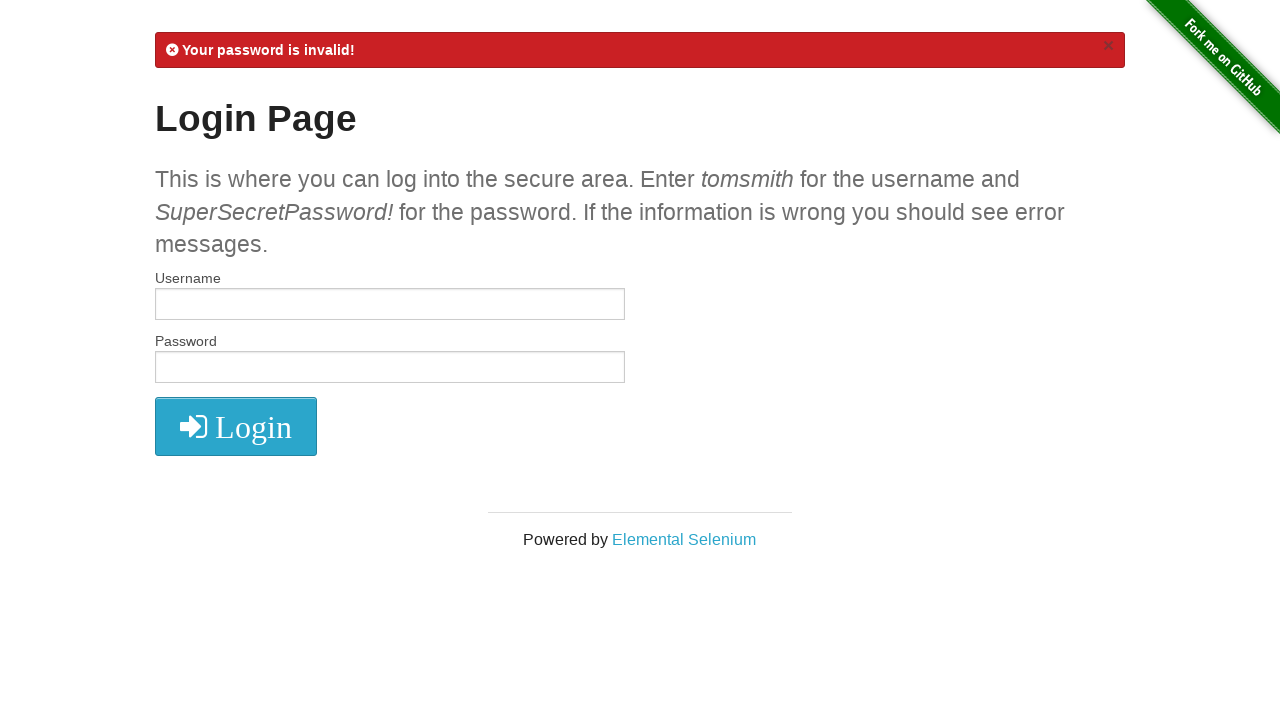

Cleared username field on input[name='username']
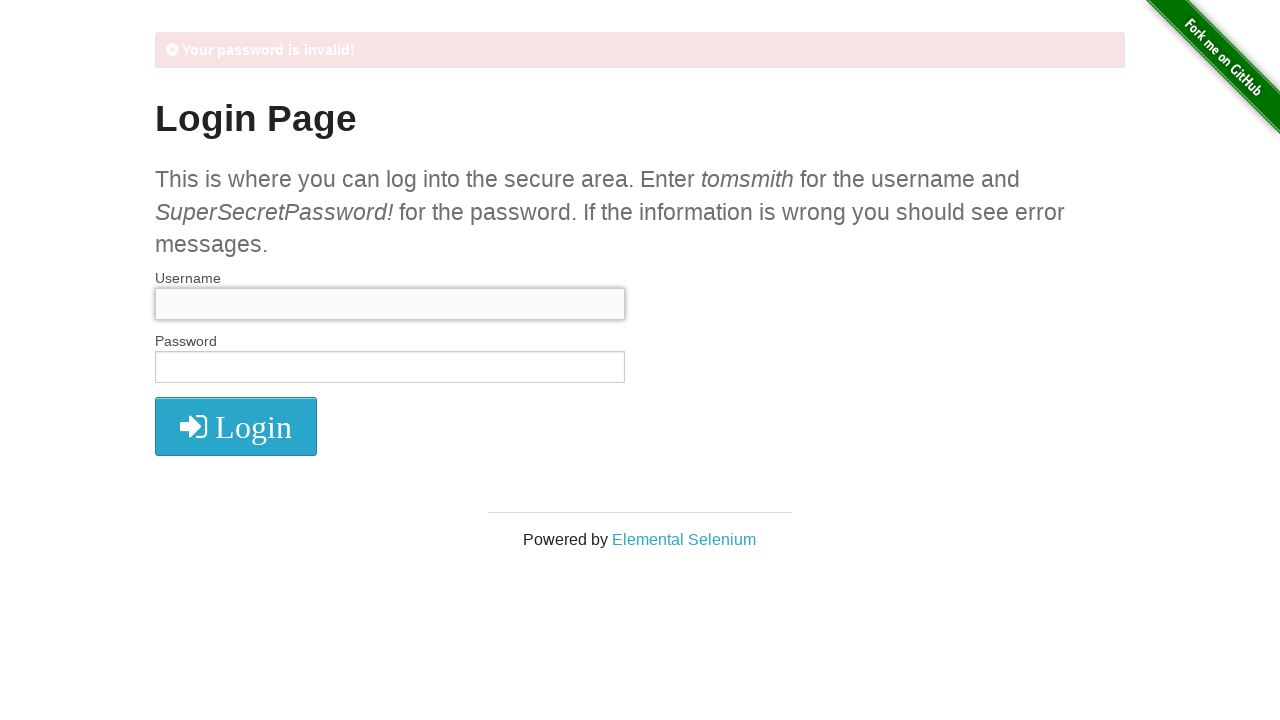

Filled username field with 'tomsmith' on input[name='username']
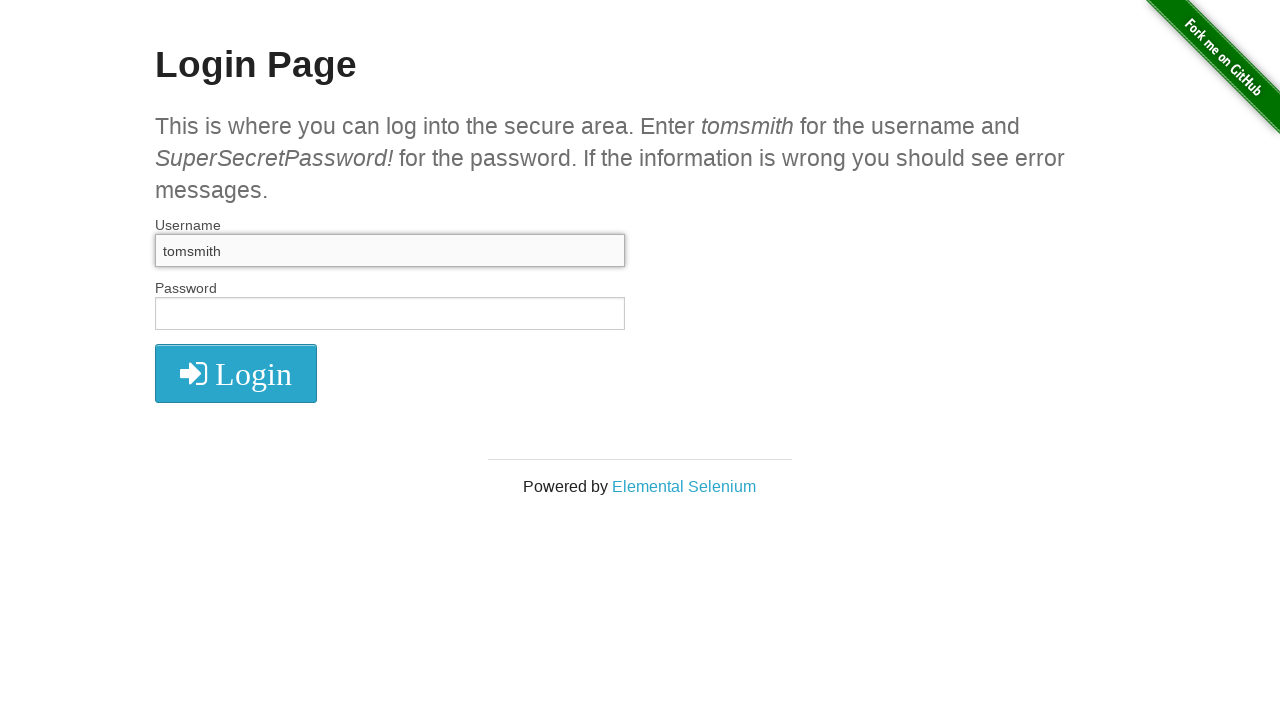

Cleared password field on input[name='password']
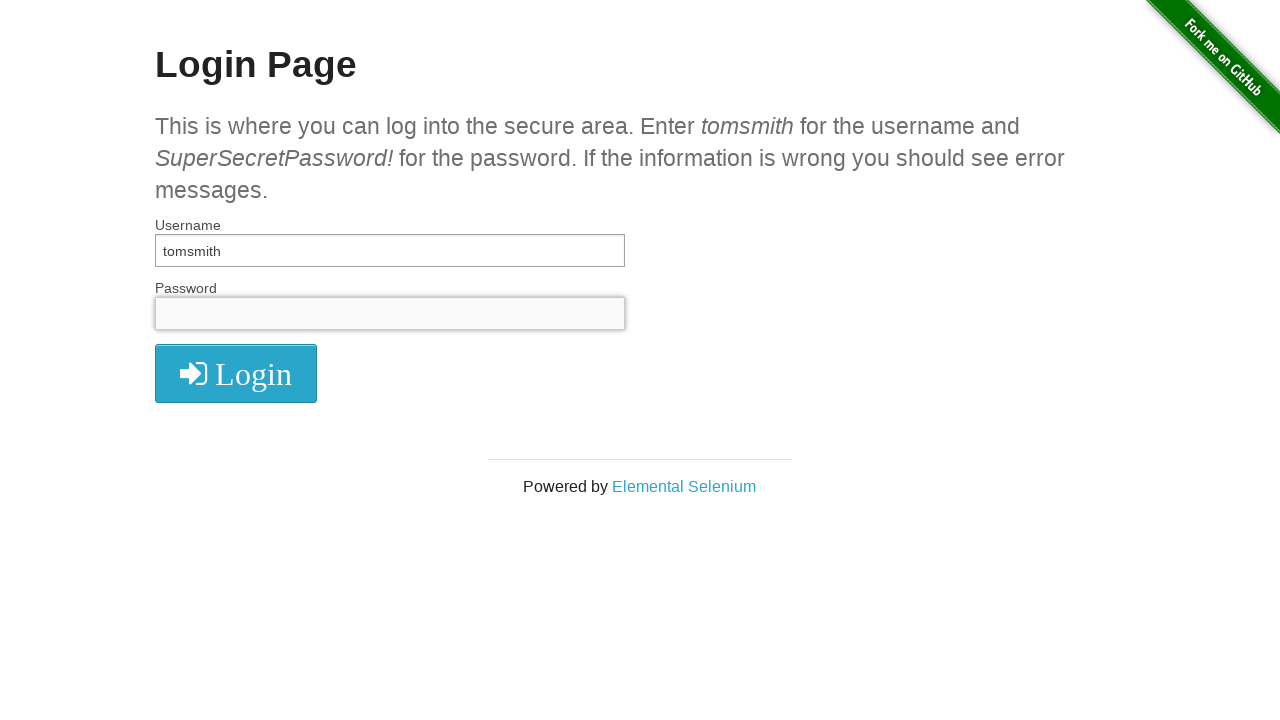

Filled password field with 'can' on input[name='password']
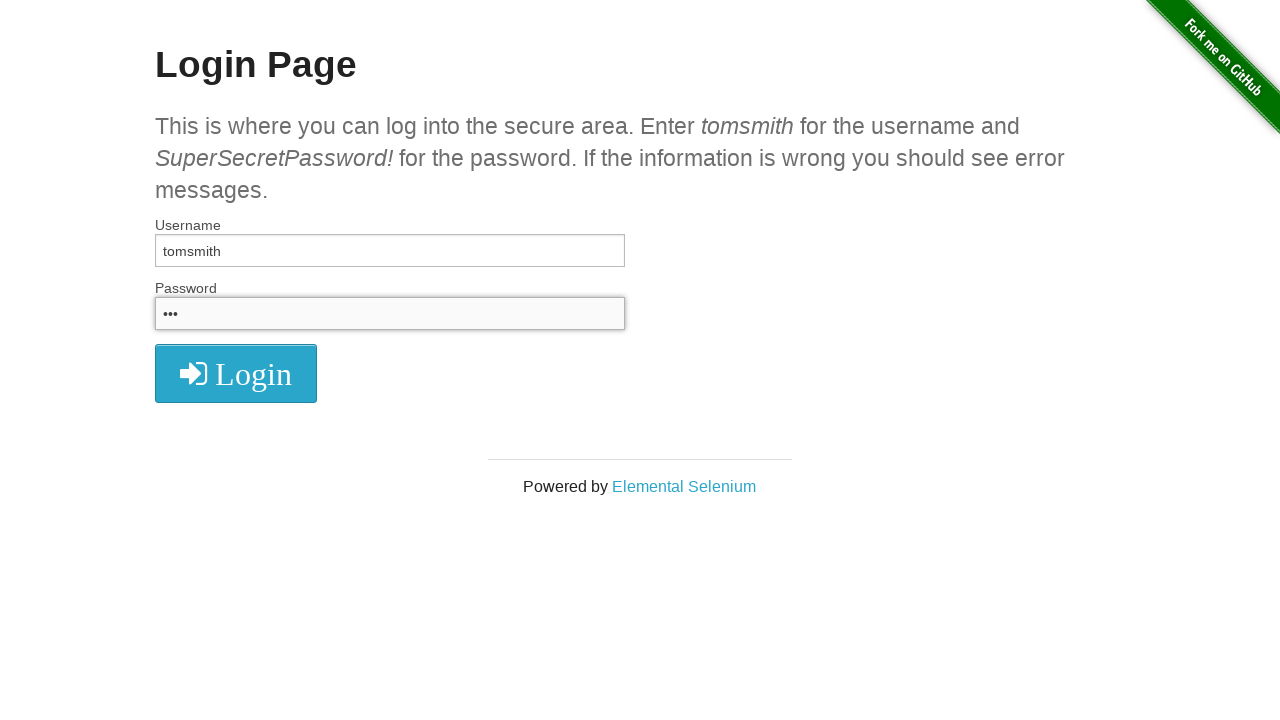

Clicked login button with password attempt 'can' at (236, 373) on .radius
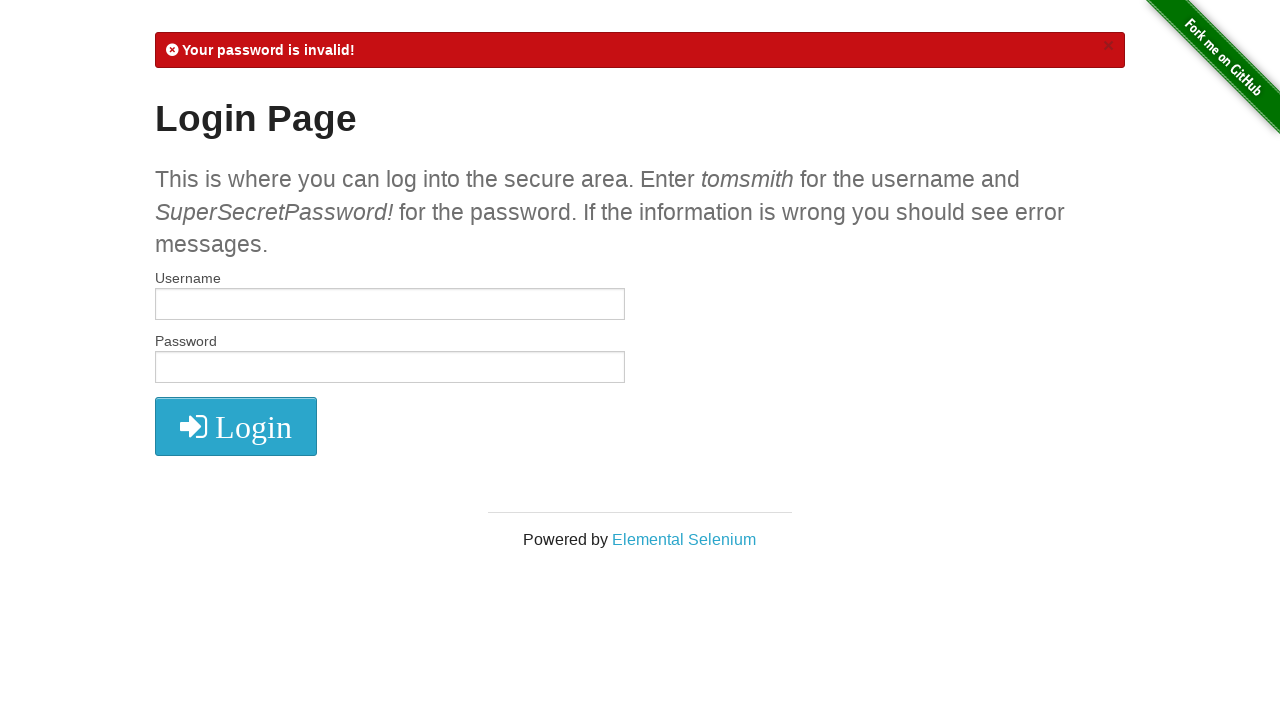

Closed error message after failed login attempt at (1108, 46) on xpath=//a[@class='close']
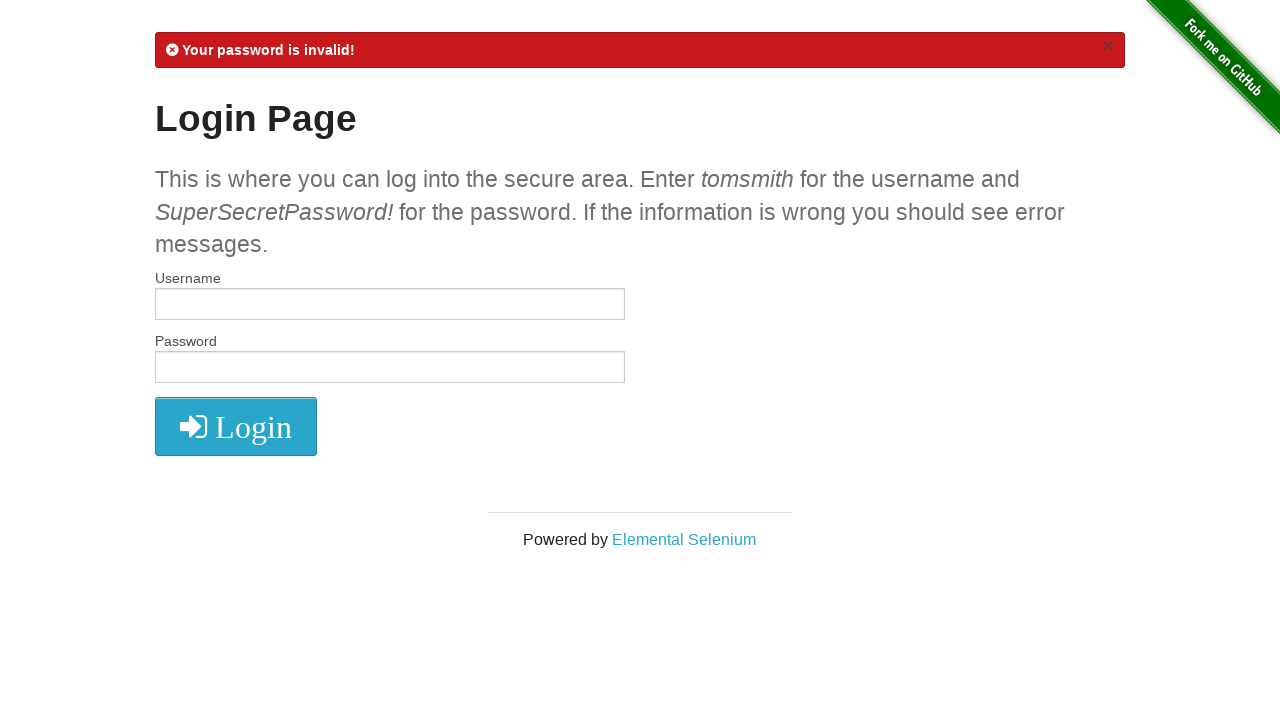

Cleared username field on input[name='username']
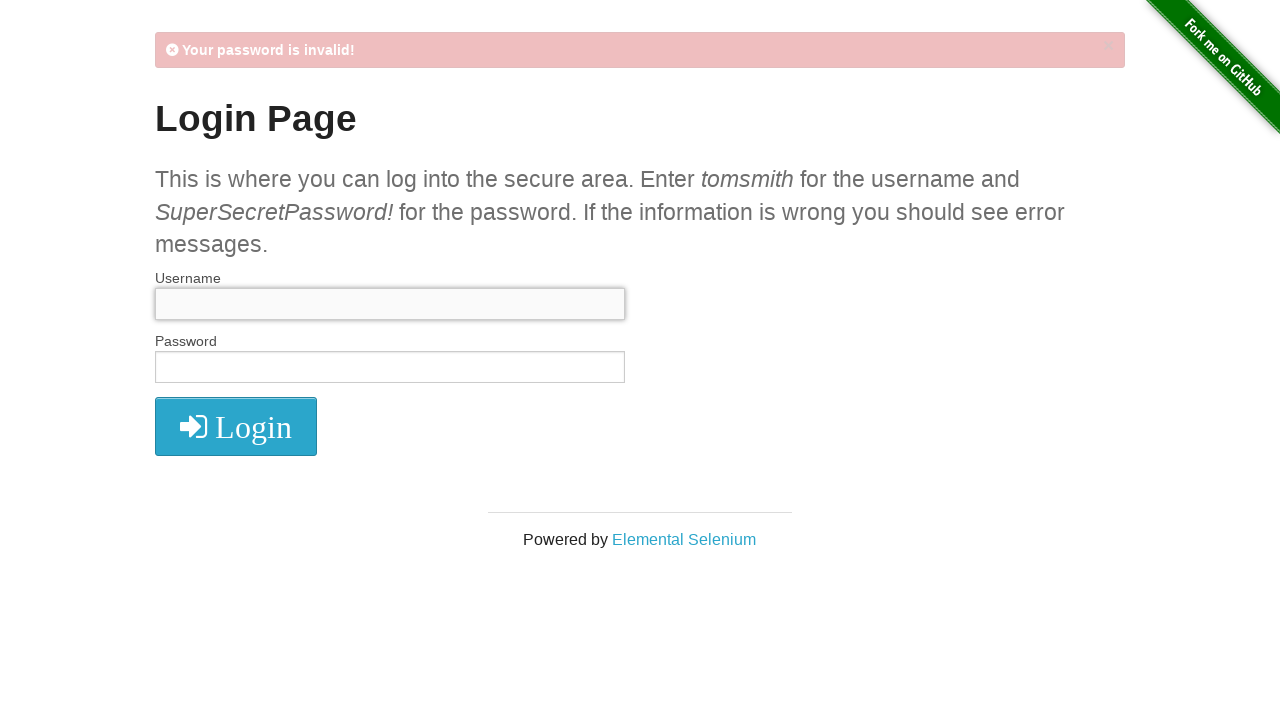

Filled username field with 'tomsmith' on input[name='username']
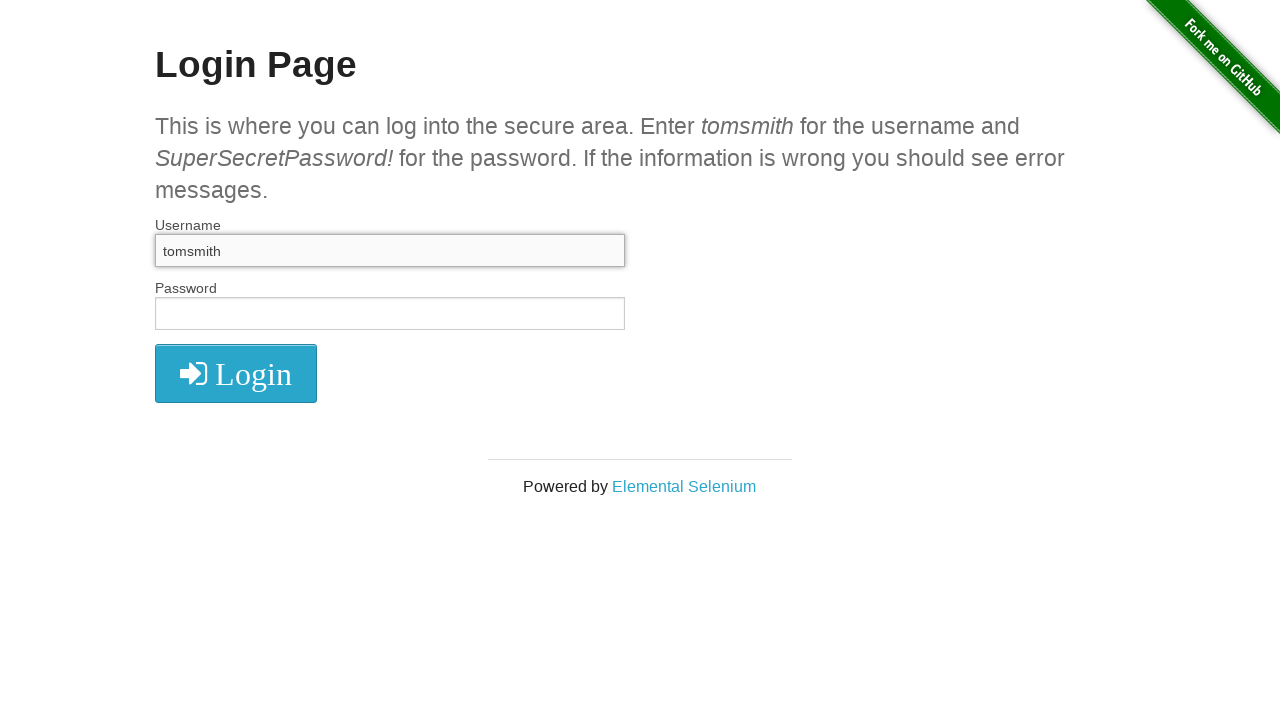

Cleared password field on input[name='password']
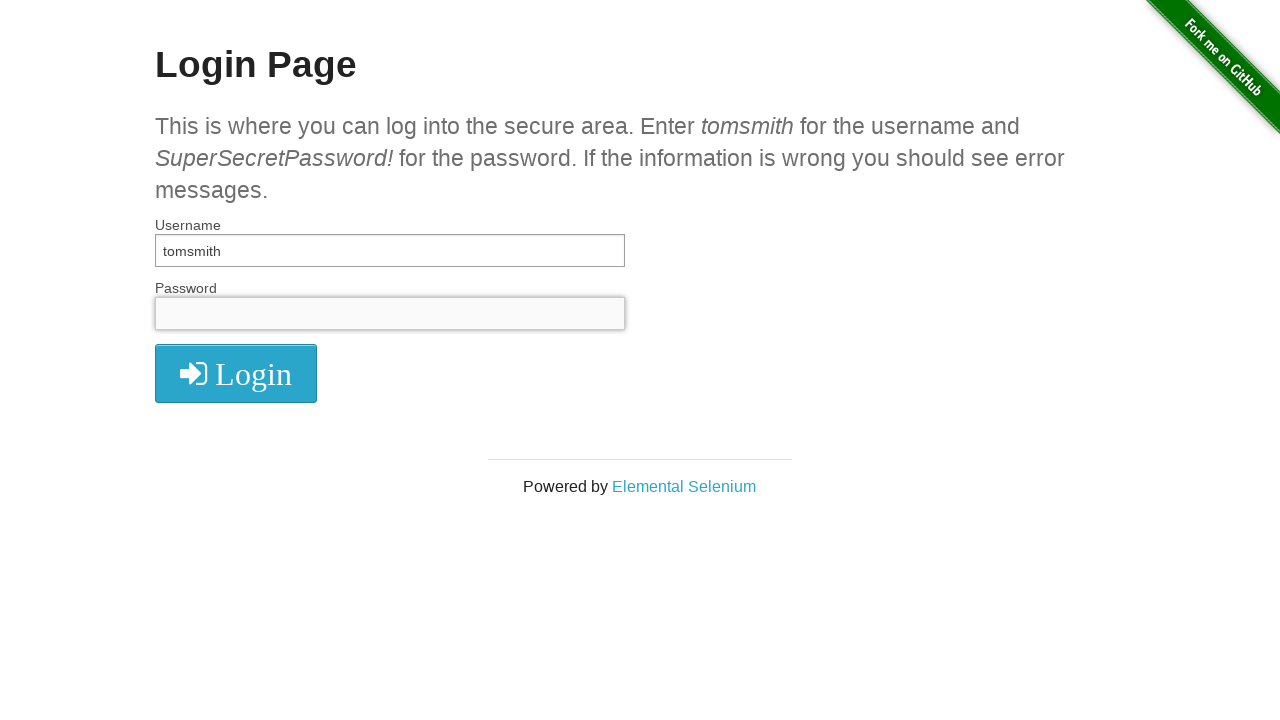

Filled password field with 'log' on input[name='password']
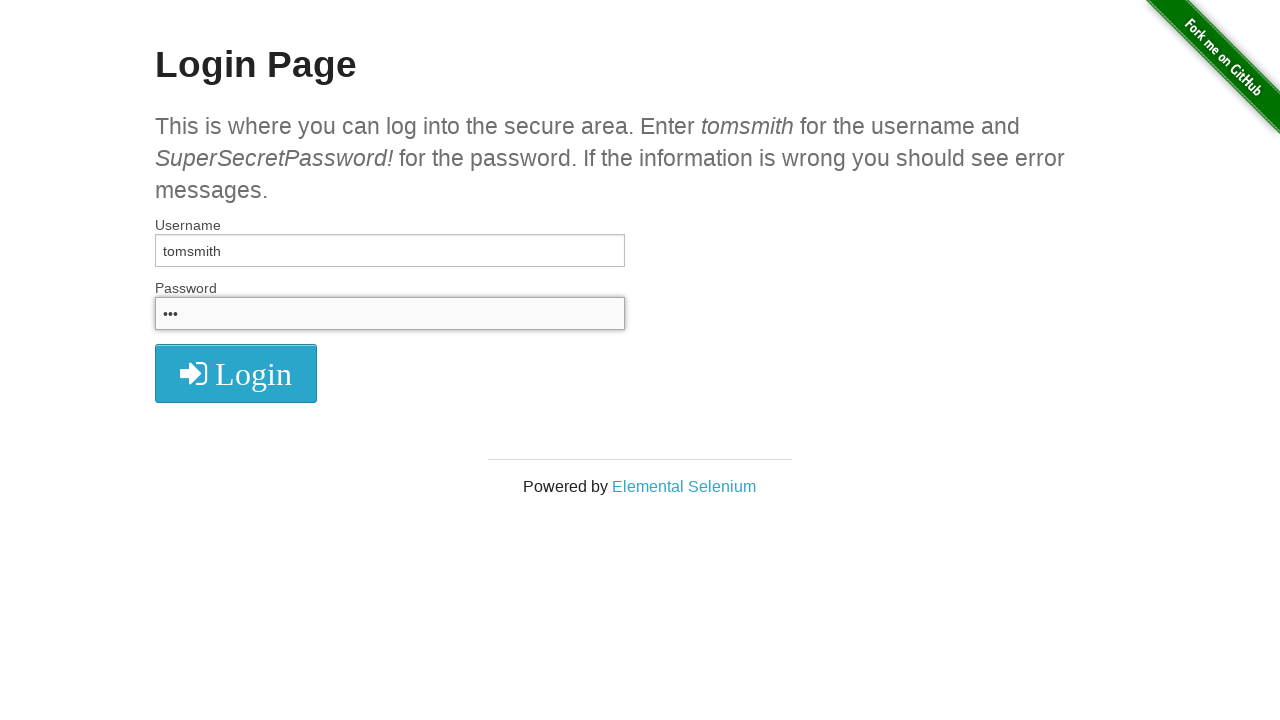

Clicked login button with password attempt 'log' at (236, 373) on .radius
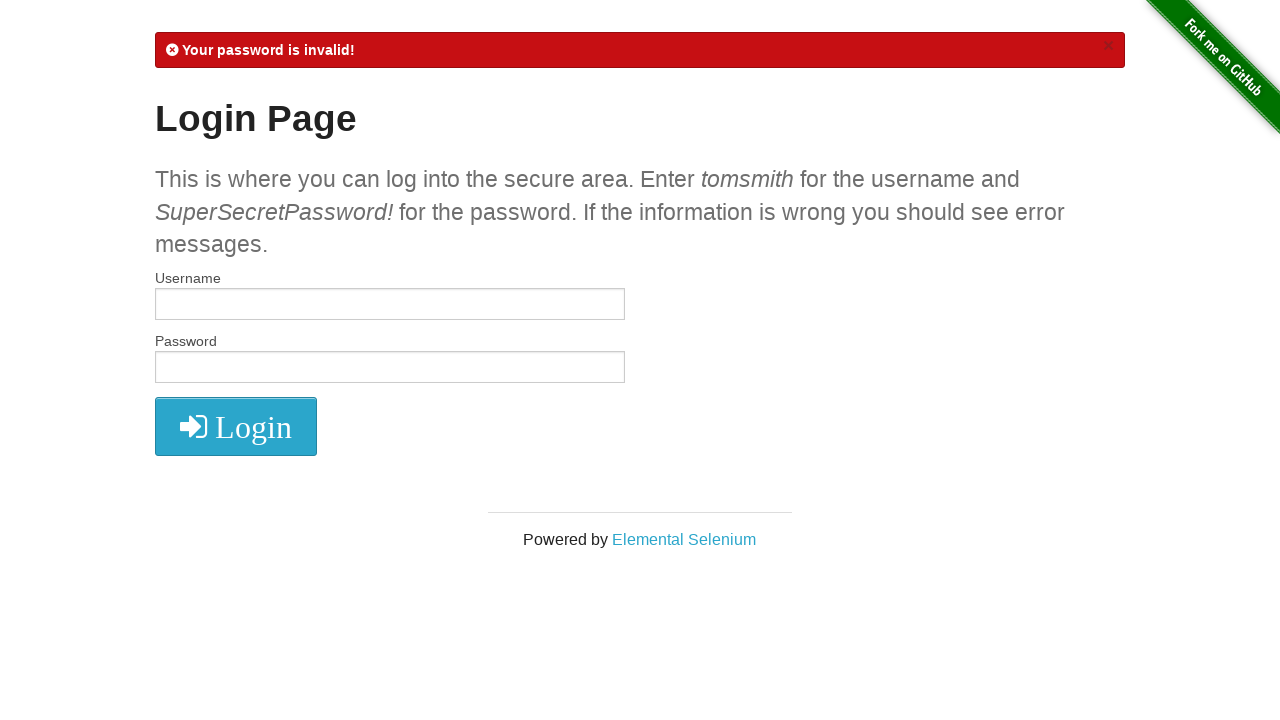

Closed error message after failed login attempt at (1108, 46) on xpath=//a[@class='close']
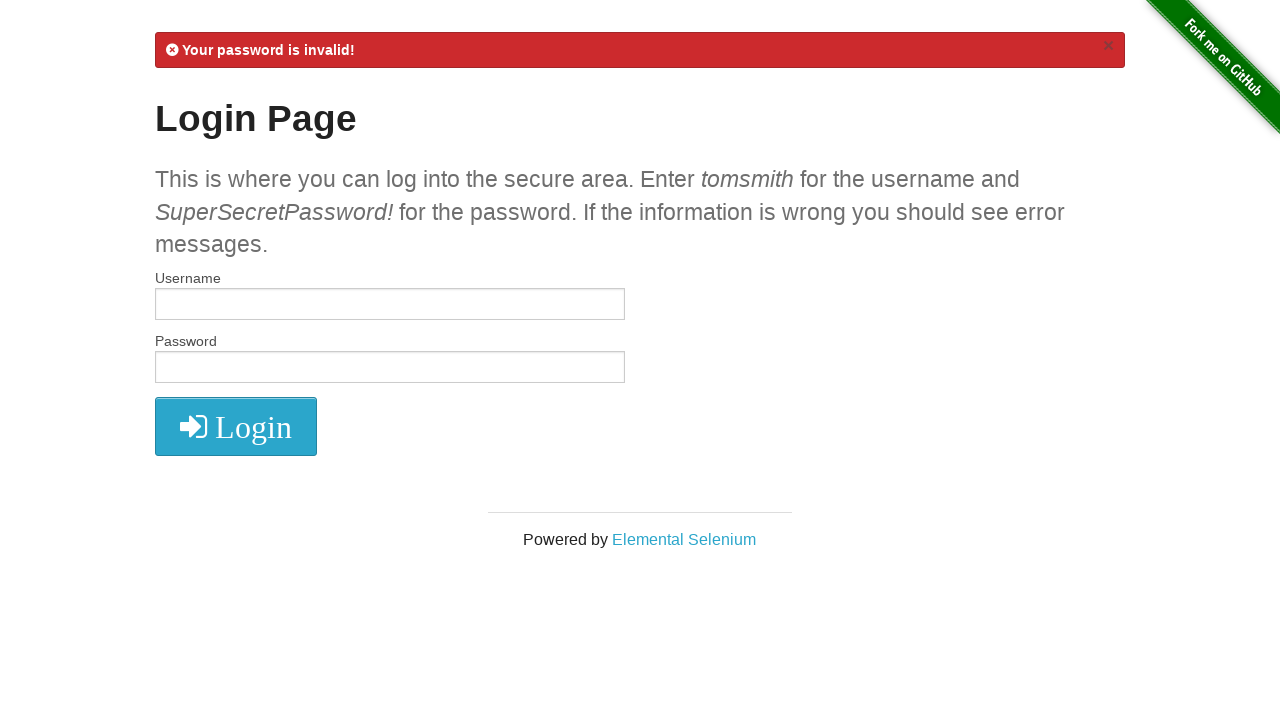

Cleared username field on input[name='username']
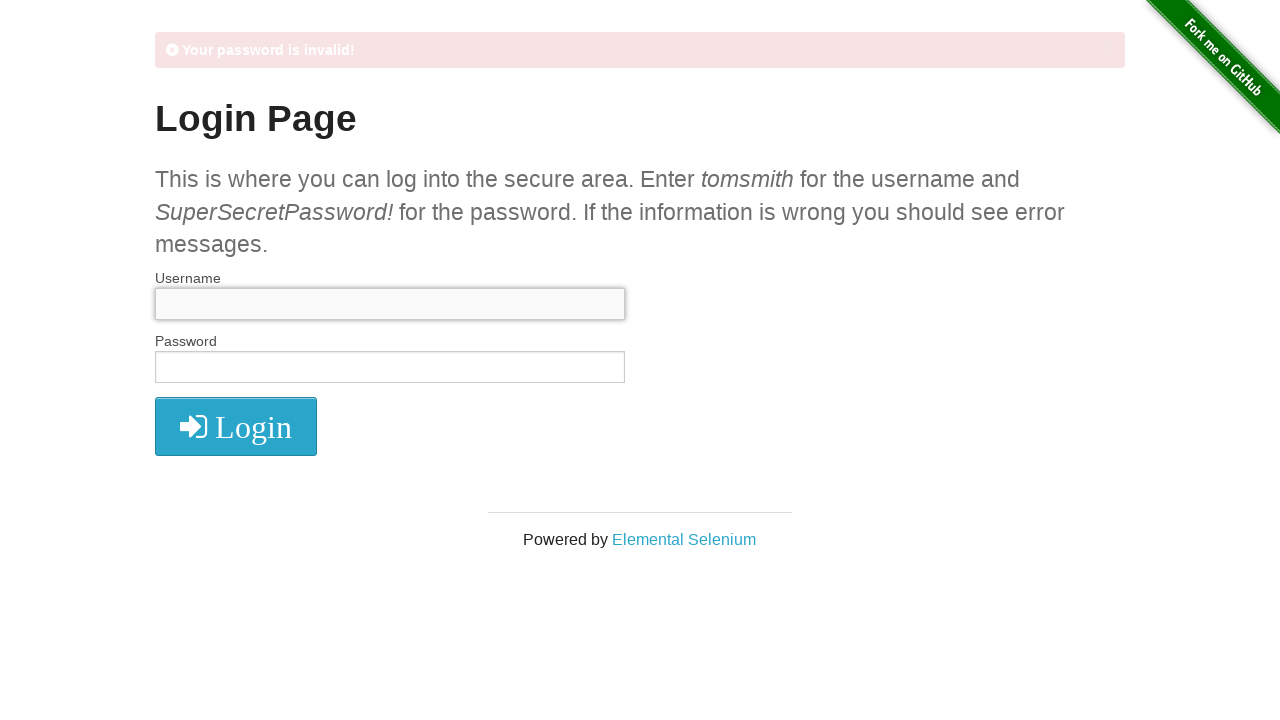

Filled username field with 'tomsmith' on input[name='username']
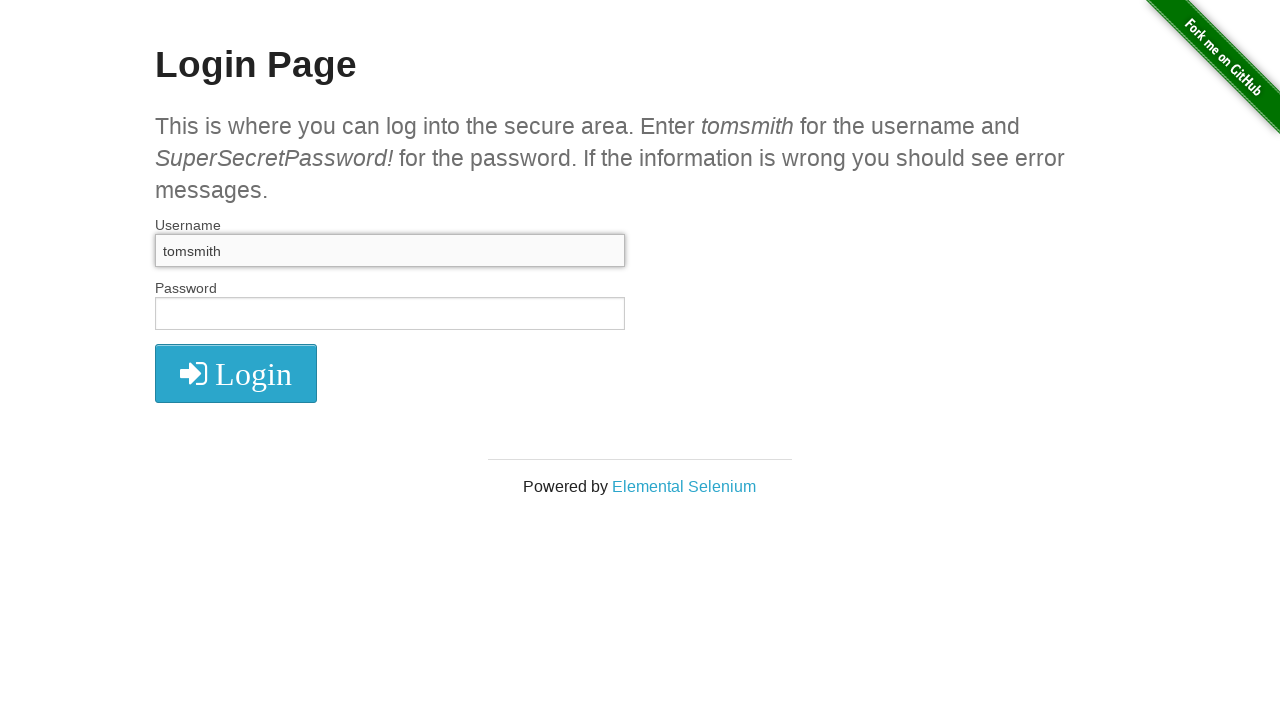

Cleared password field on input[name='password']
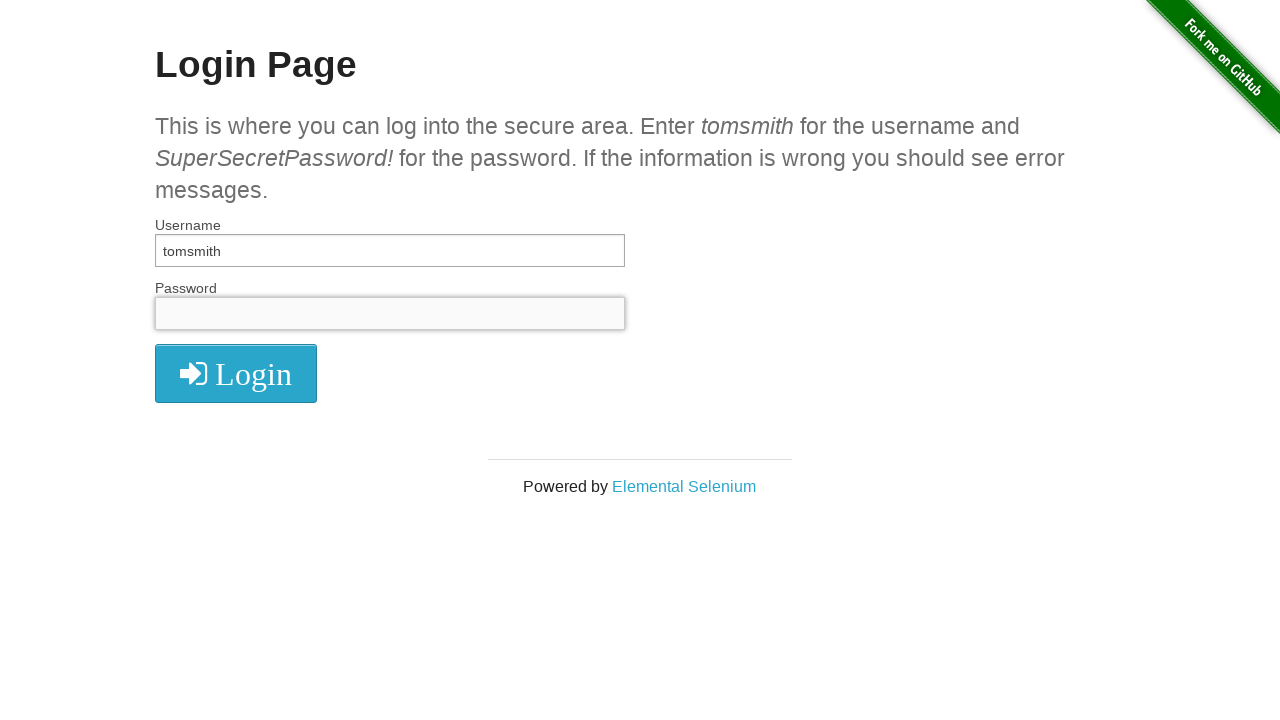

Filled password field with 'into' on input[name='password']
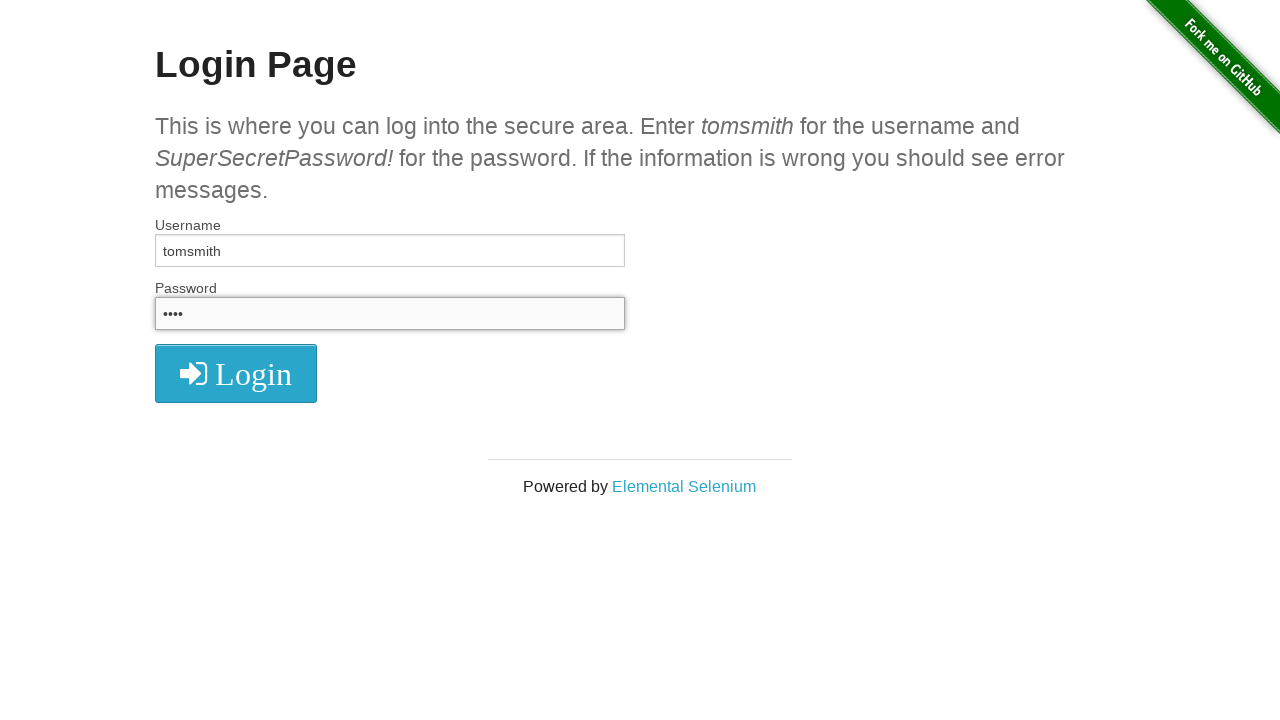

Clicked login button with password attempt 'into' at (236, 373) on .radius
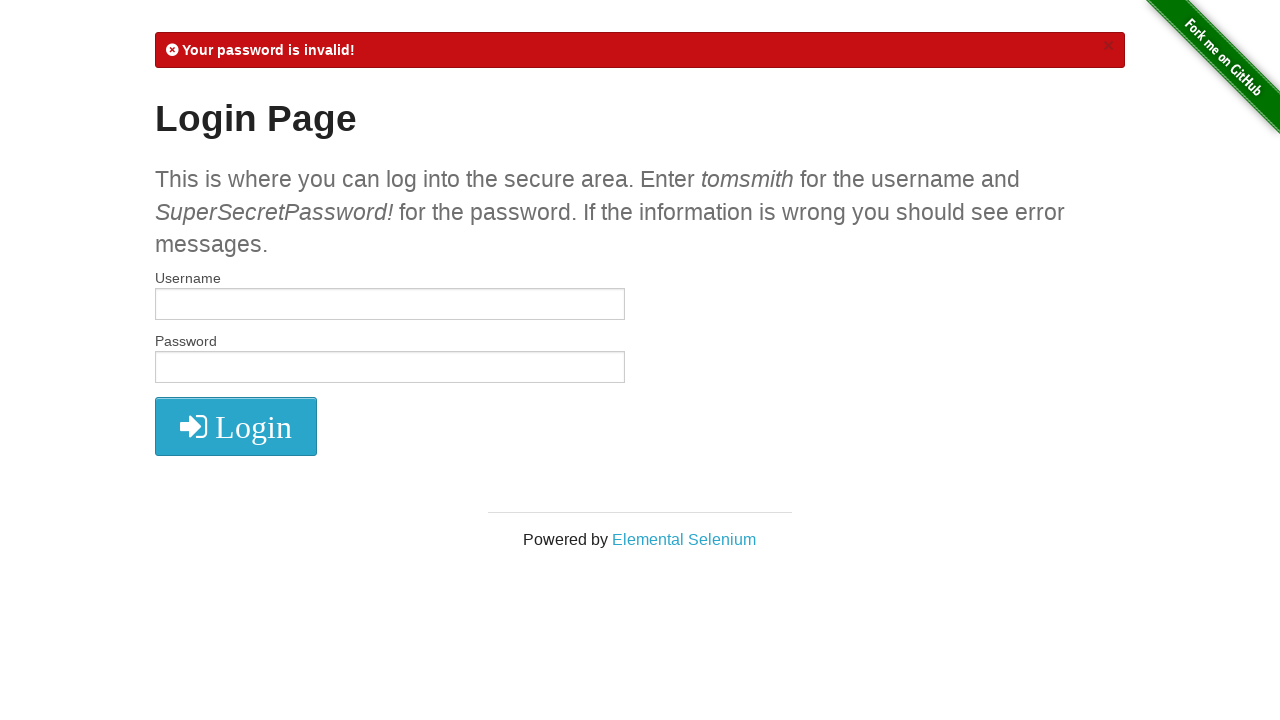

Closed error message after failed login attempt at (1108, 46) on xpath=//a[@class='close']
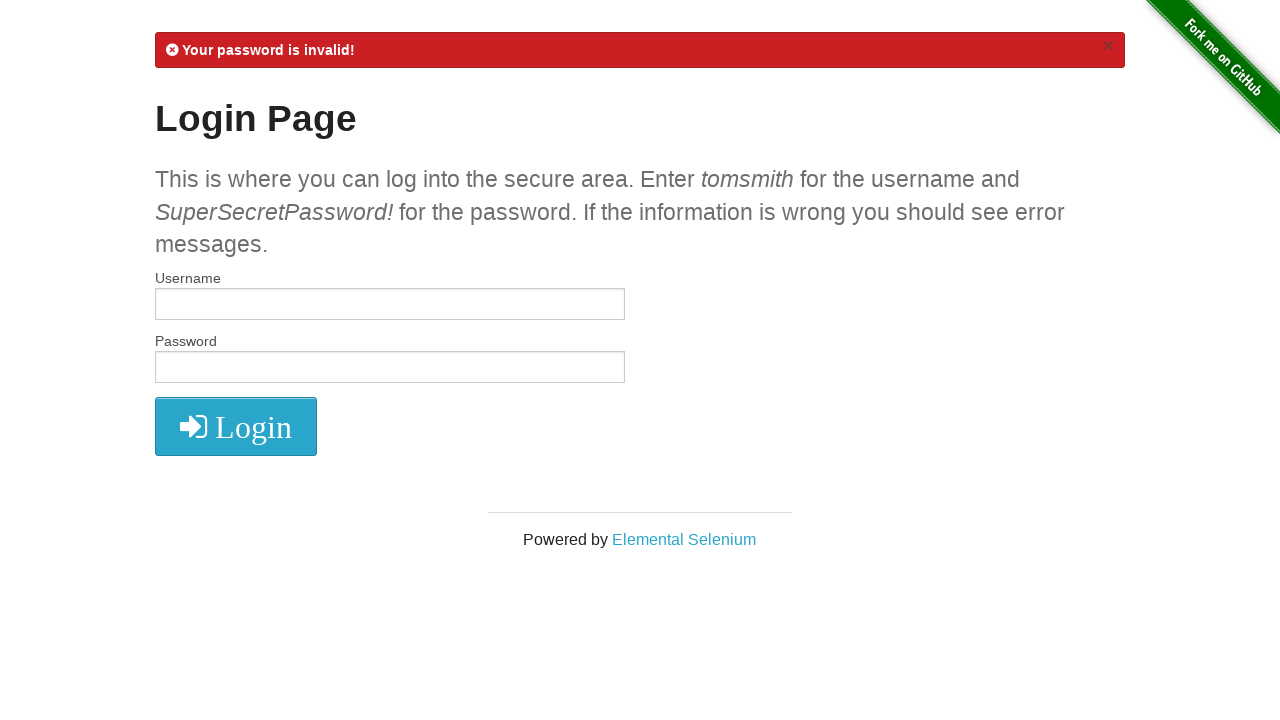

Cleared username field on input[name='username']
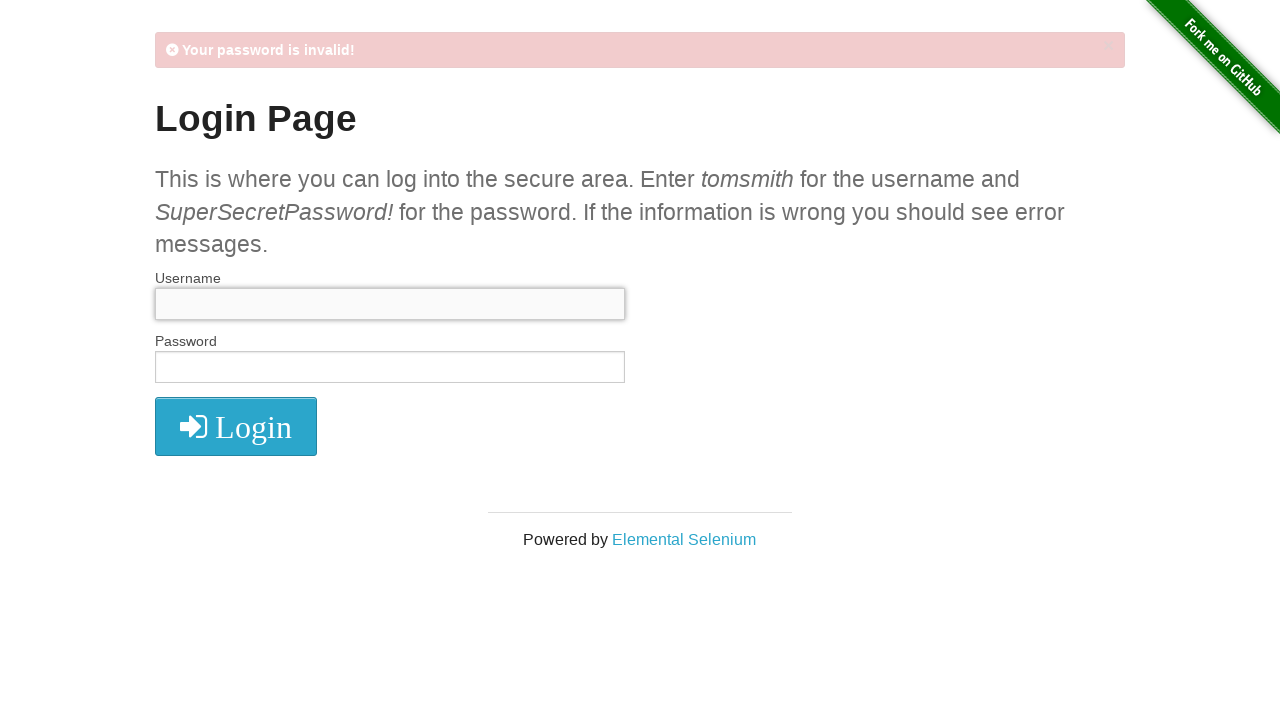

Filled username field with 'tomsmith' on input[name='username']
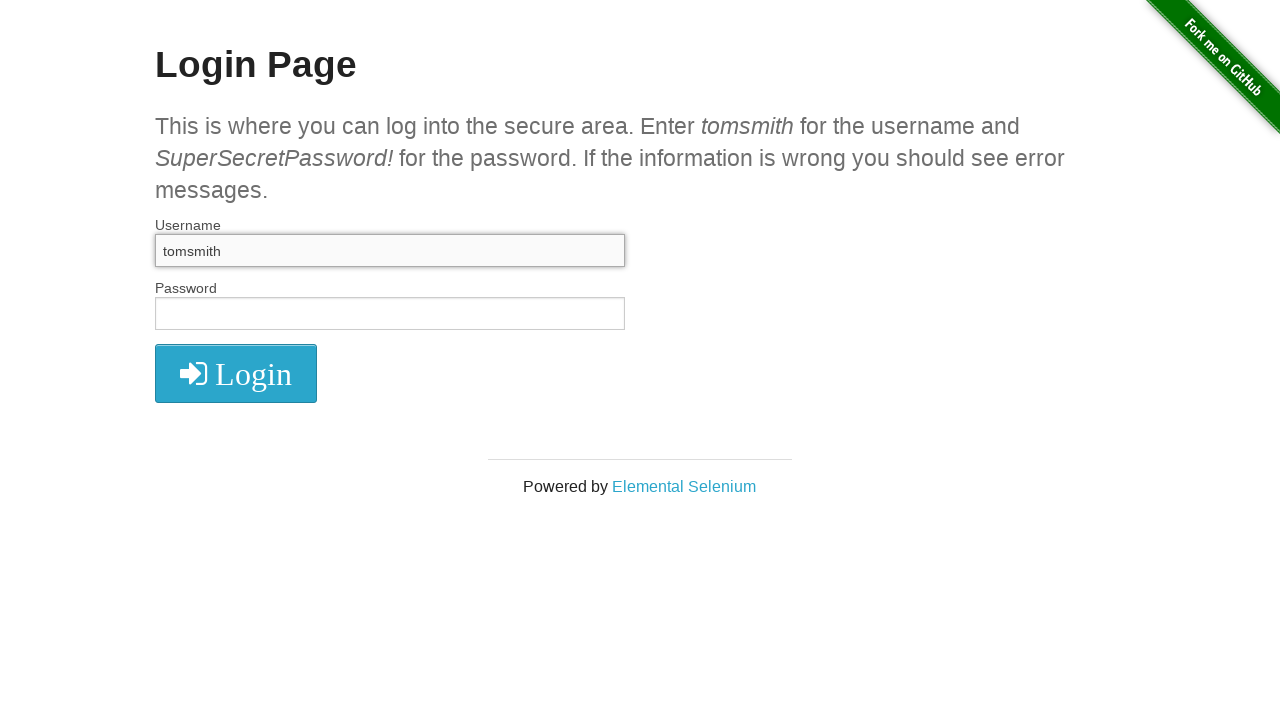

Cleared password field on input[name='password']
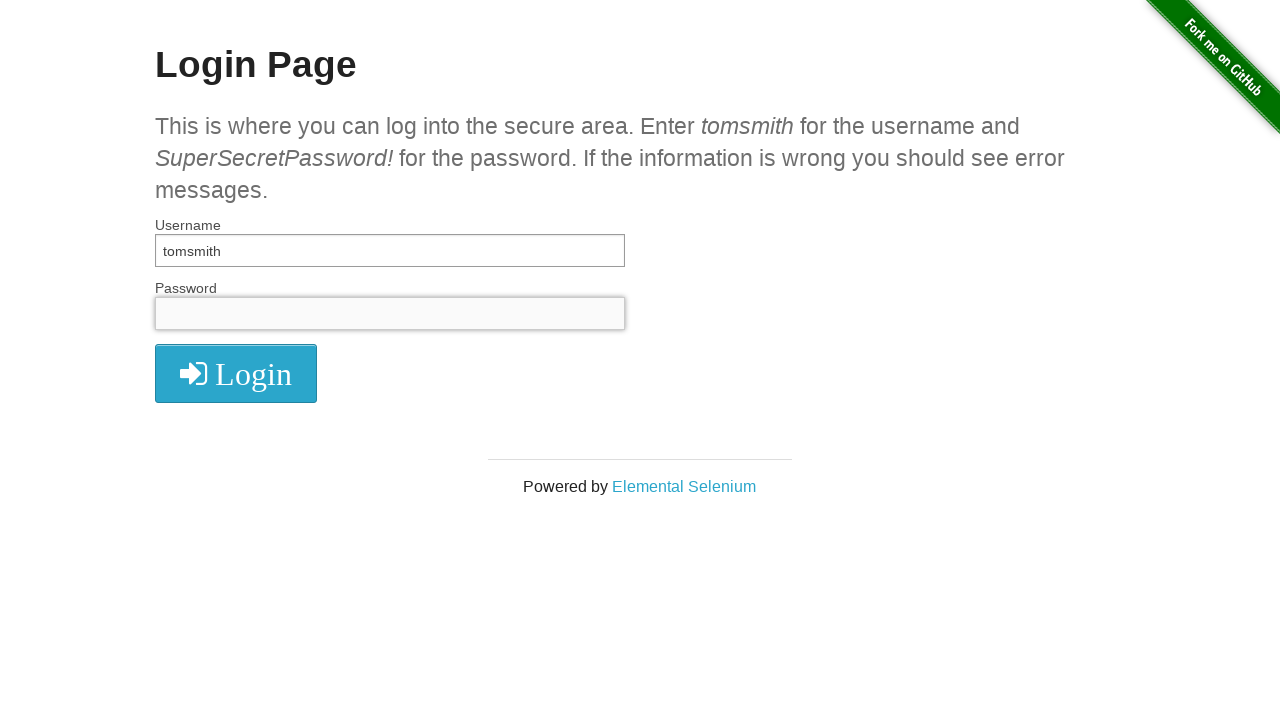

Filled password field with 'the' on input[name='password']
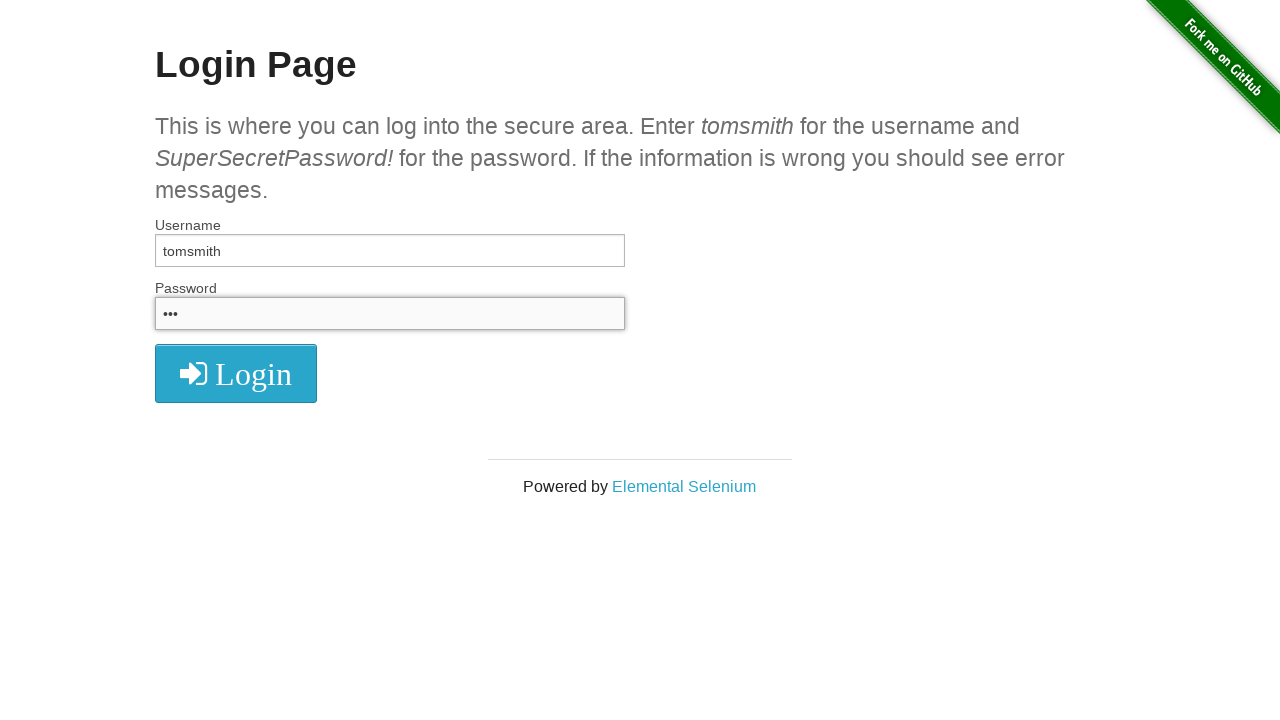

Clicked login button with password attempt 'the' at (236, 373) on .radius
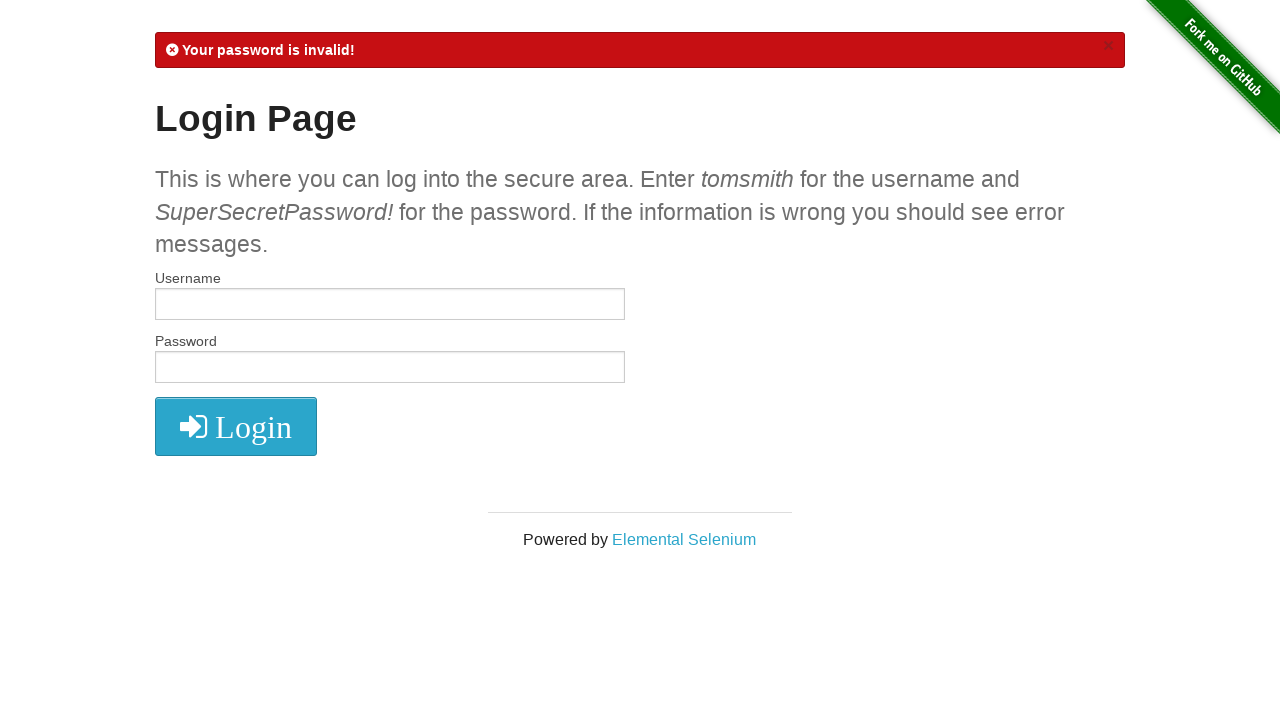

Closed error message after failed login attempt at (1108, 46) on xpath=//a[@class='close']
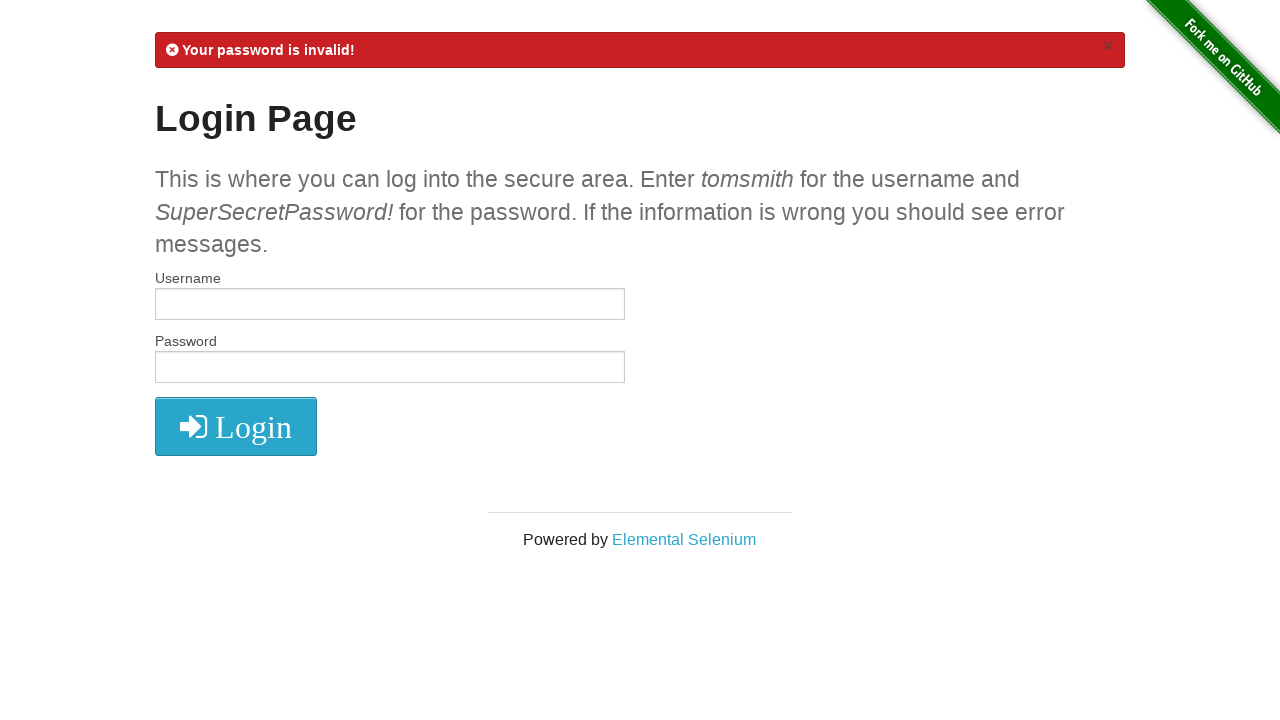

Cleared username field on input[name='username']
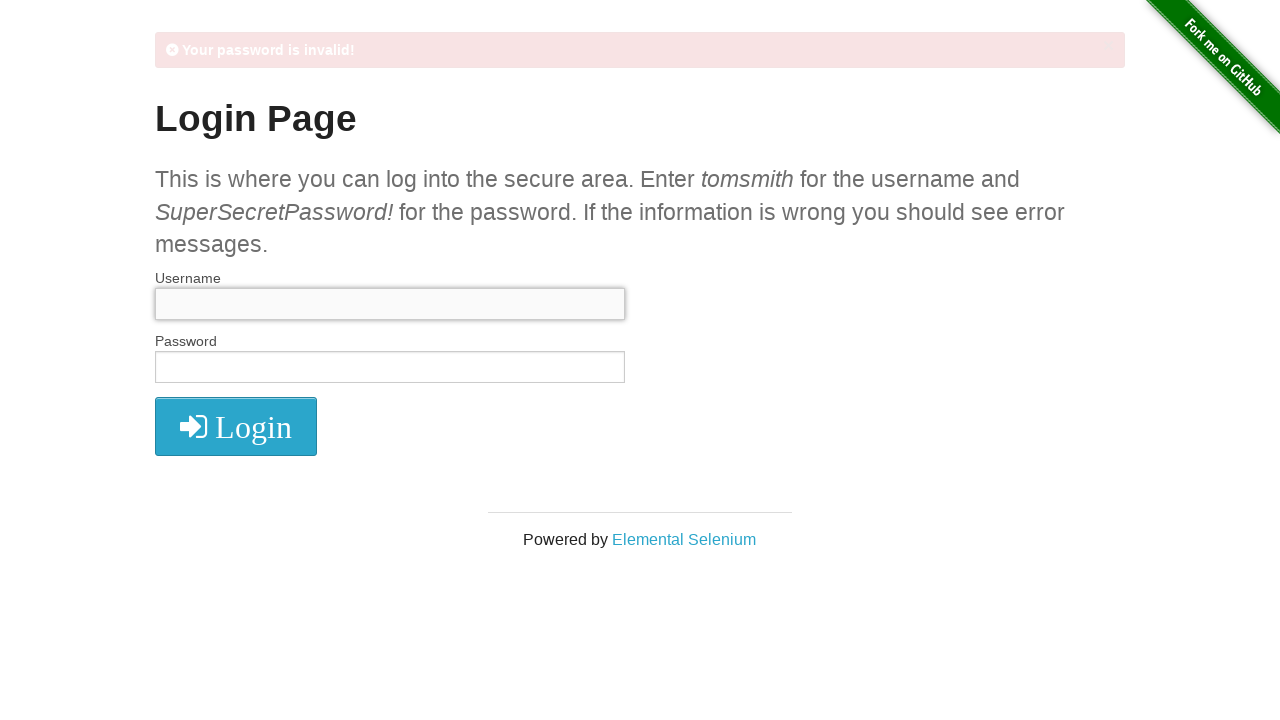

Filled username field with 'tomsmith' on input[name='username']
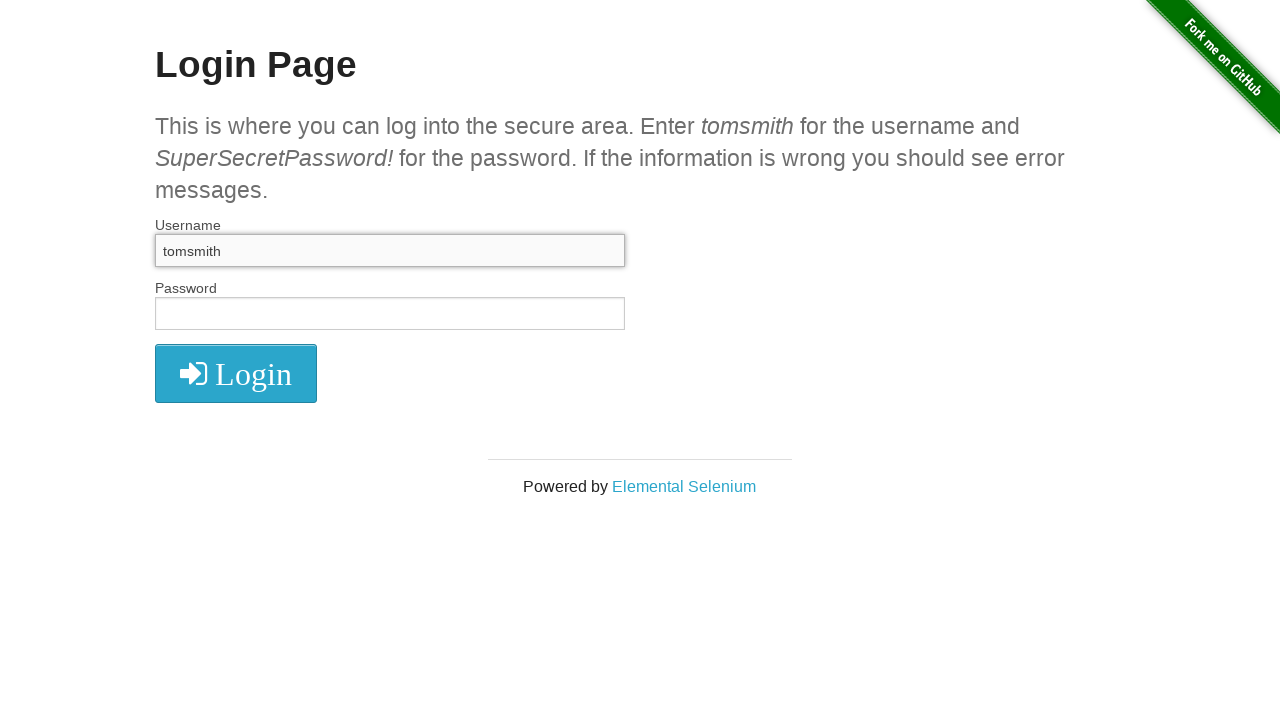

Cleared password field on input[name='password']
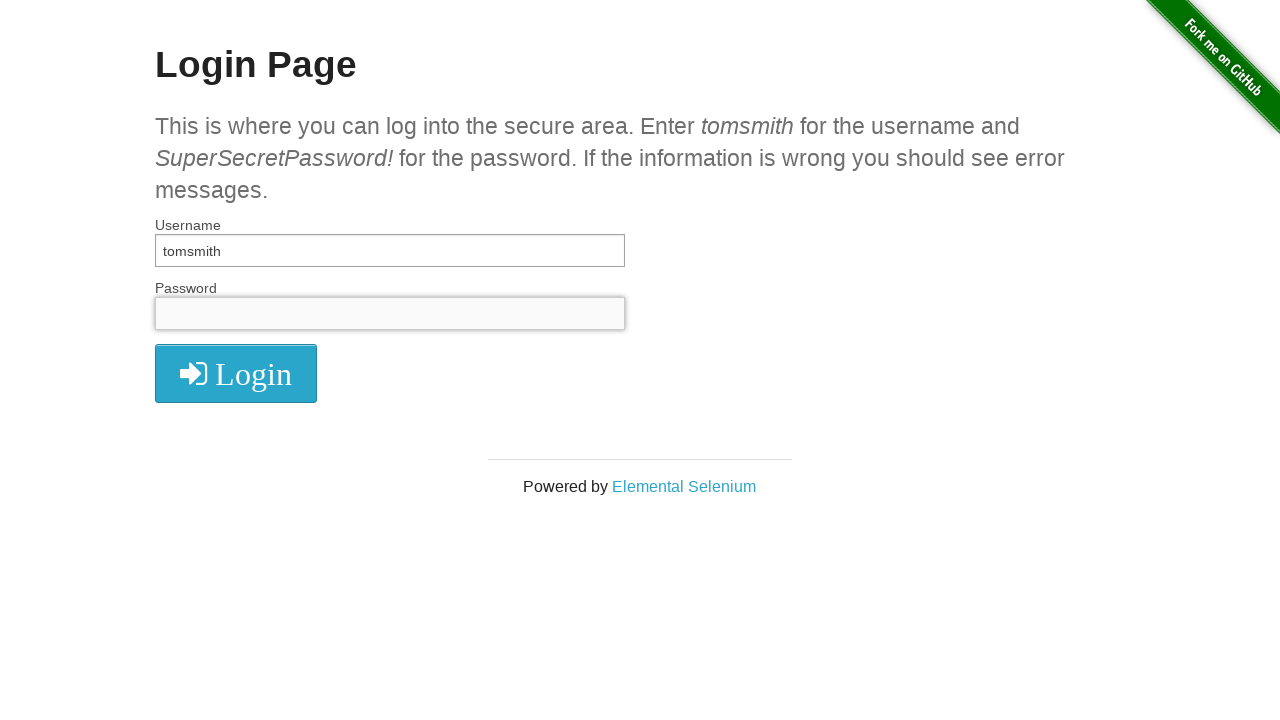

Filled password field with 'secure' on input[name='password']
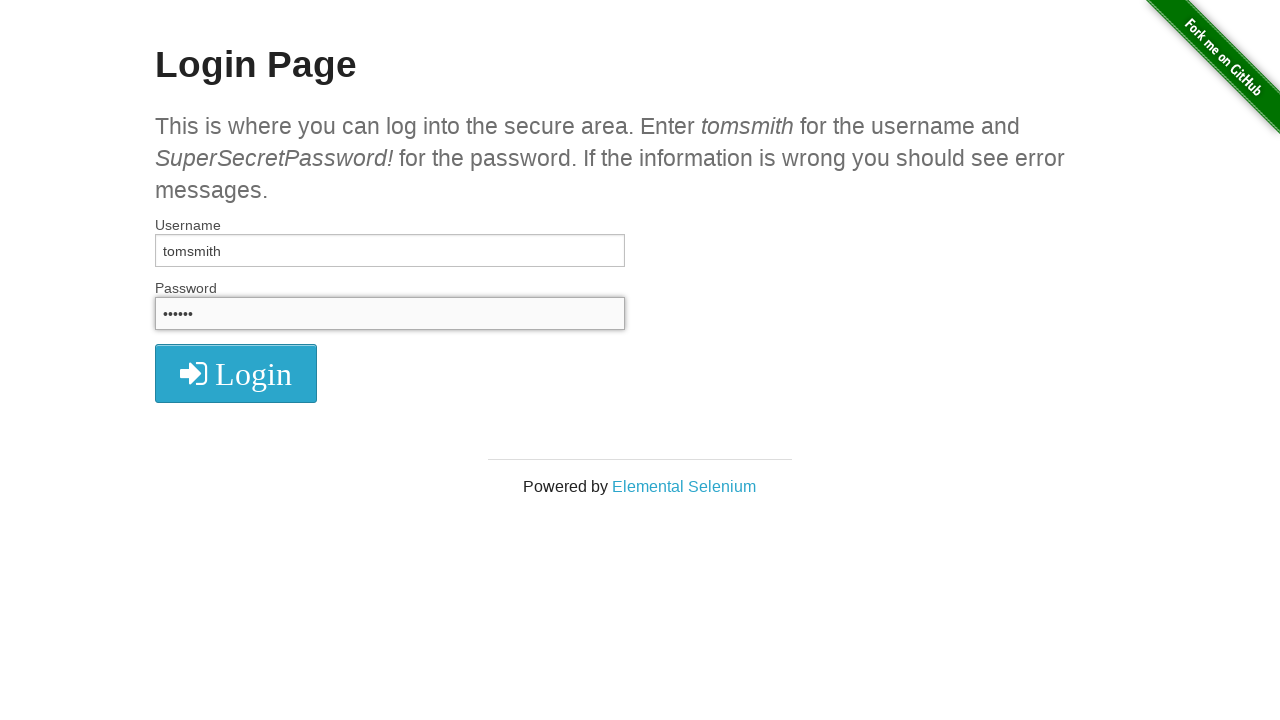

Clicked login button with password attempt 'secure' at (236, 373) on .radius
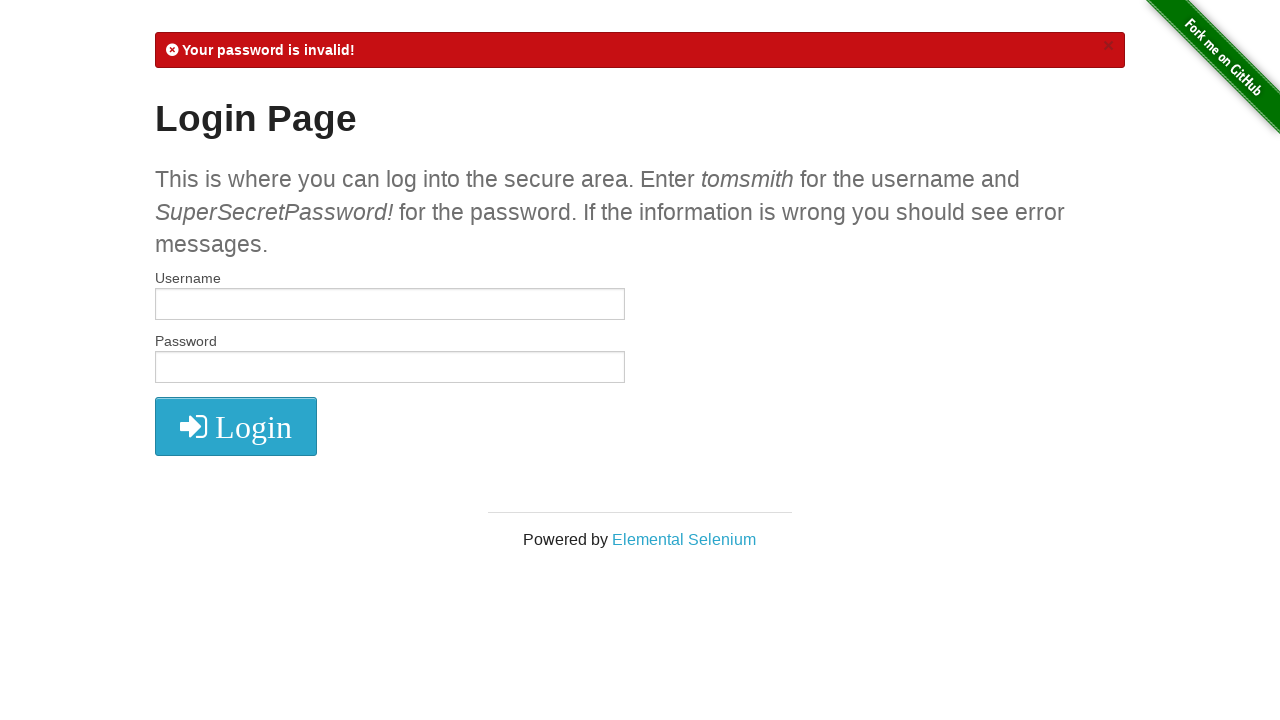

Closed error message after failed login attempt at (1108, 46) on xpath=//a[@class='close']
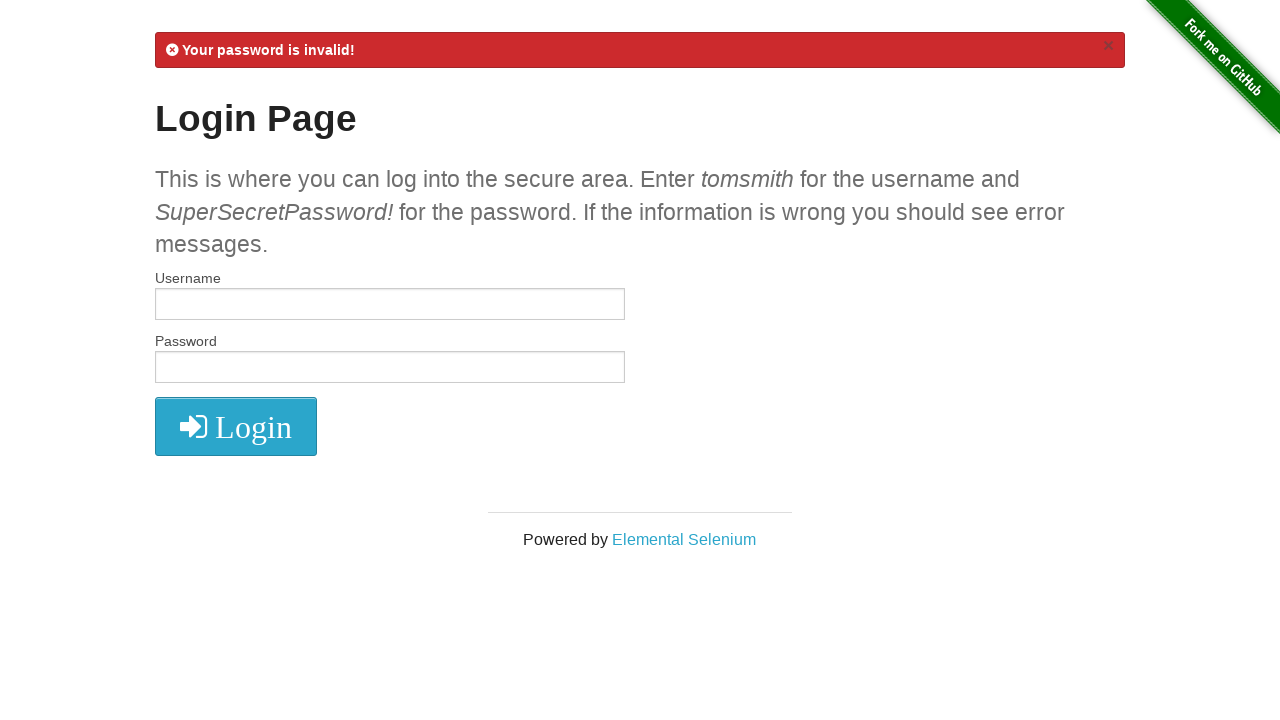

Cleared username field on input[name='username']
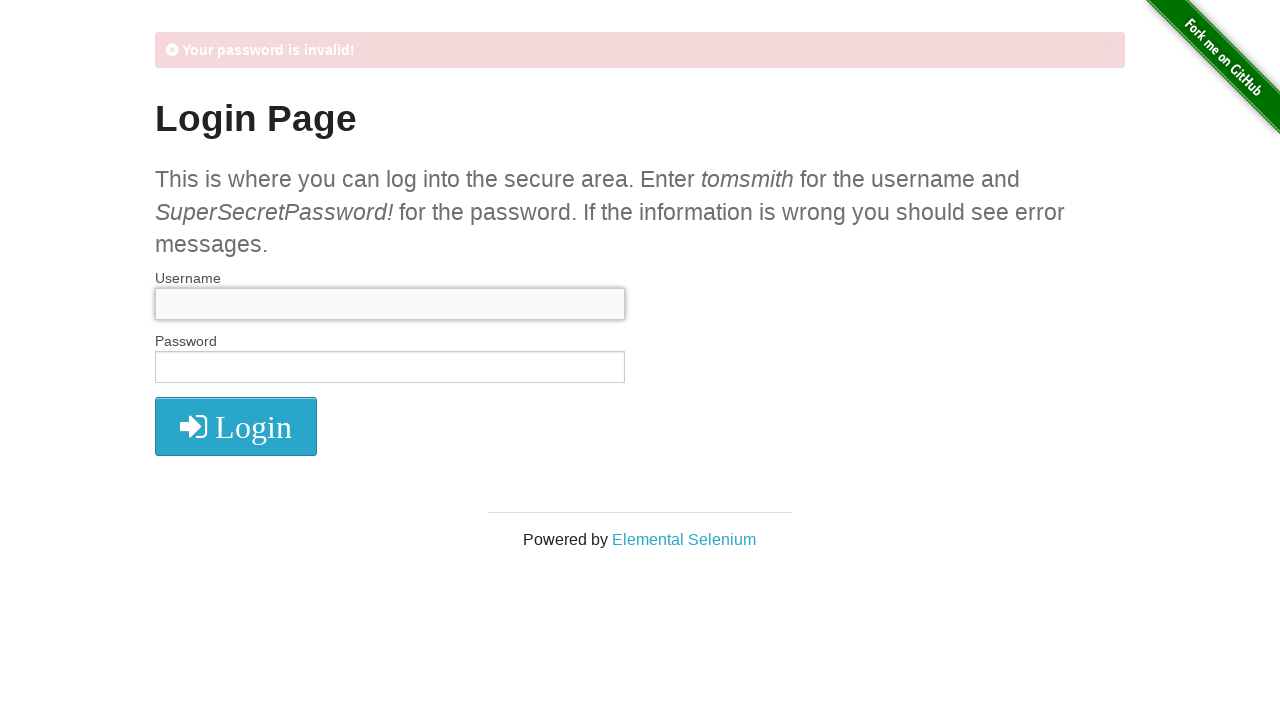

Filled username field with 'tomsmith' on input[name='username']
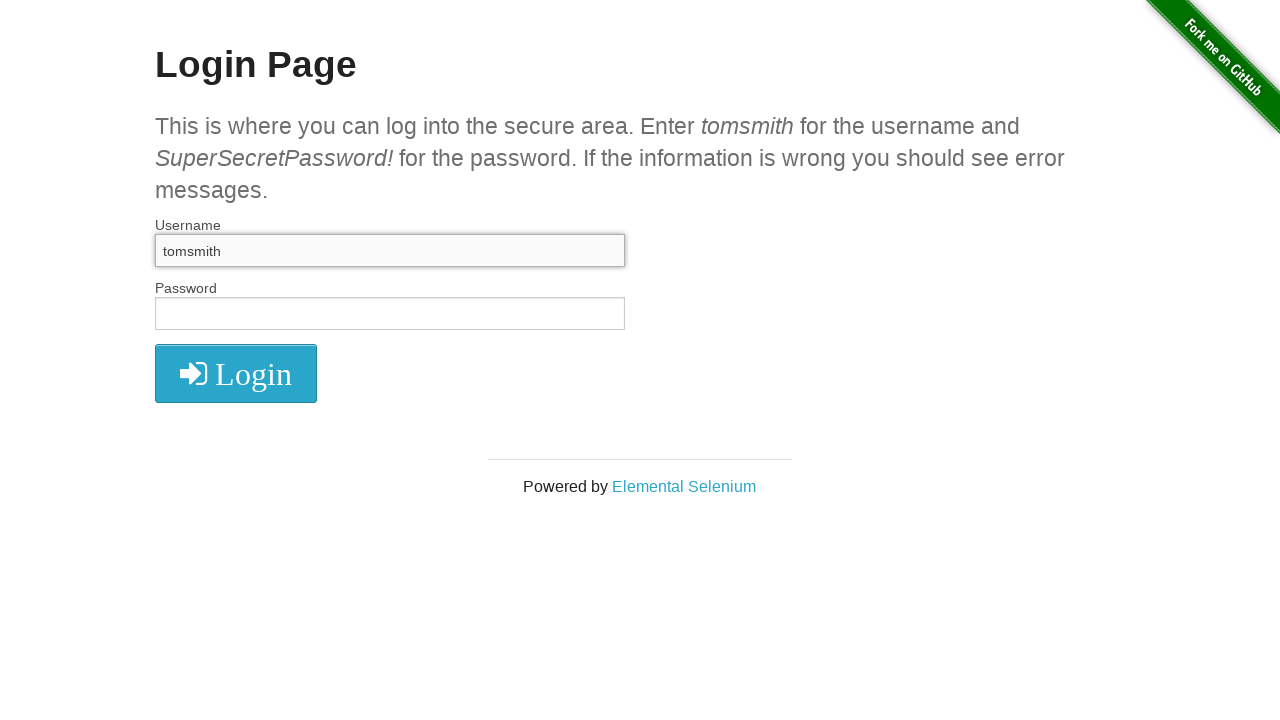

Cleared password field on input[name='password']
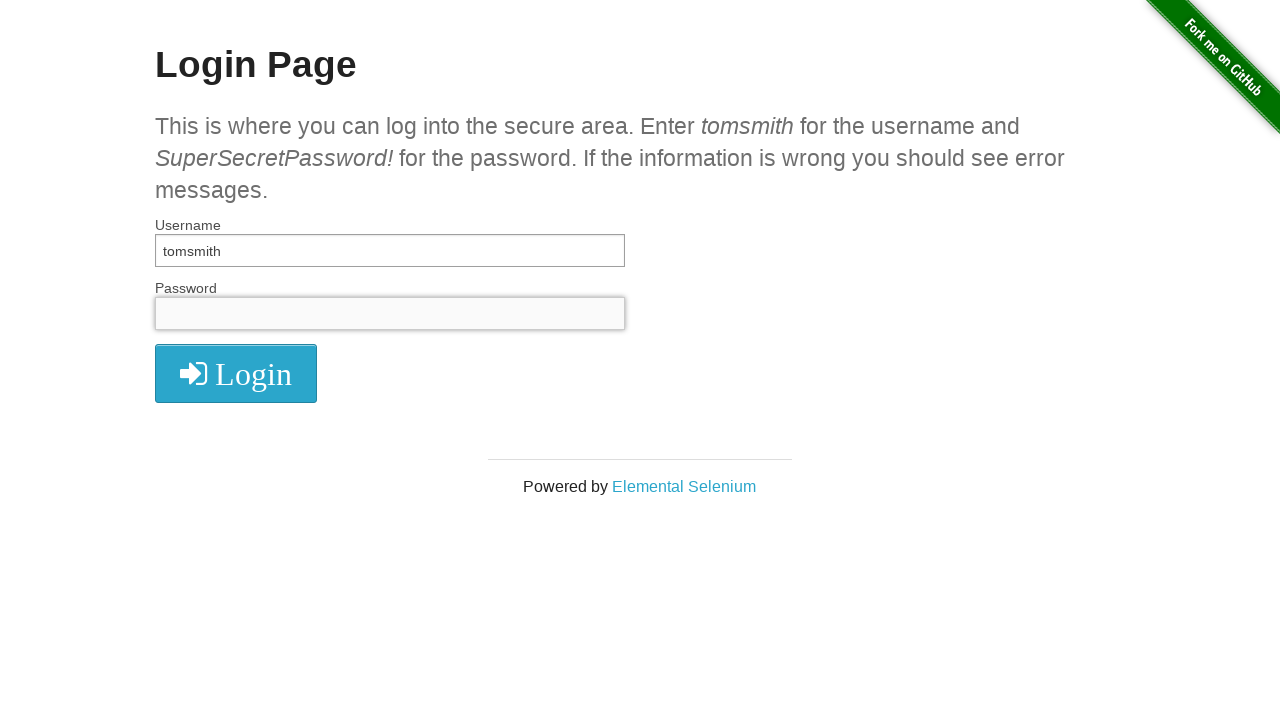

Filled password field with 'area.' on input[name='password']
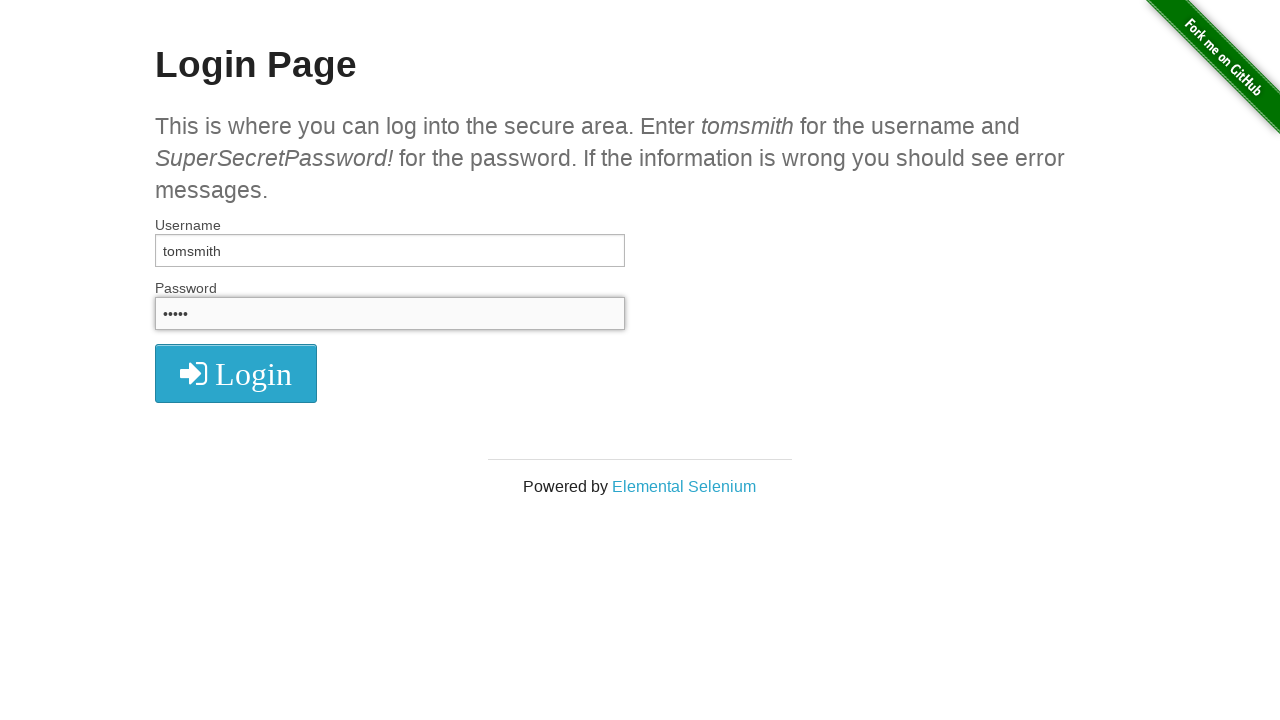

Clicked login button with password attempt 'area.' at (236, 373) on .radius
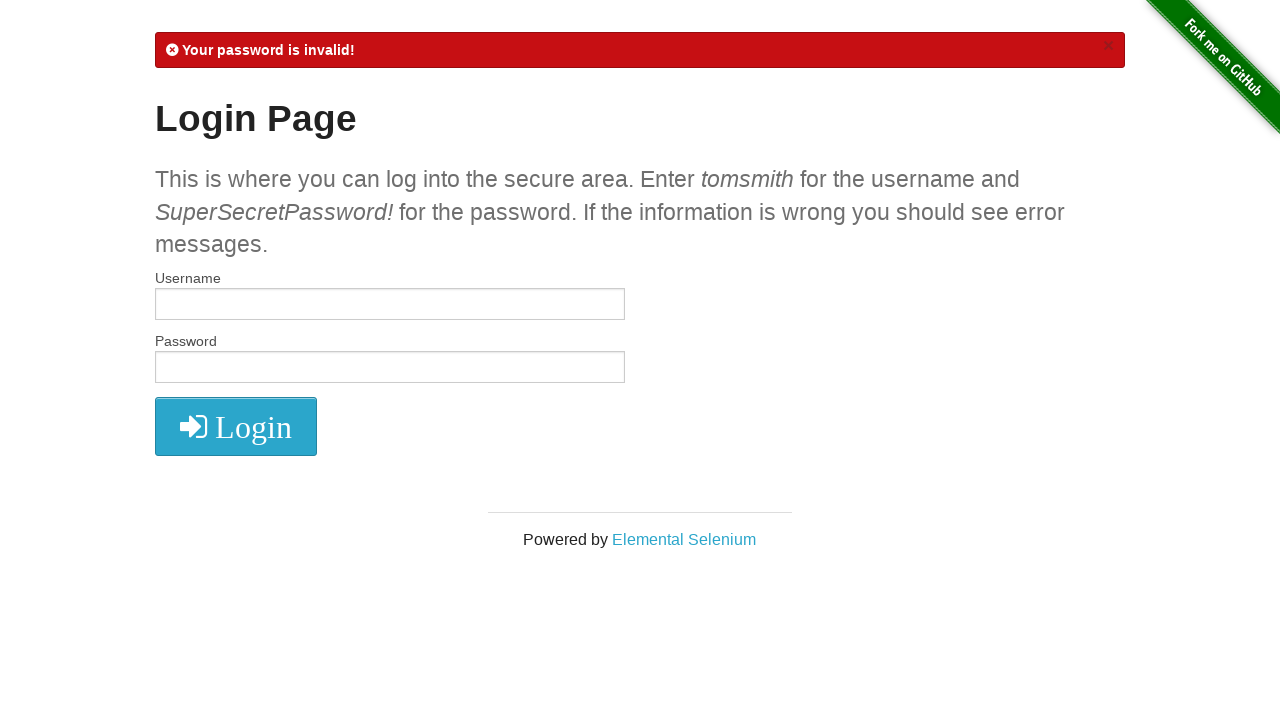

Closed error message after failed login attempt at (1108, 46) on xpath=//a[@class='close']
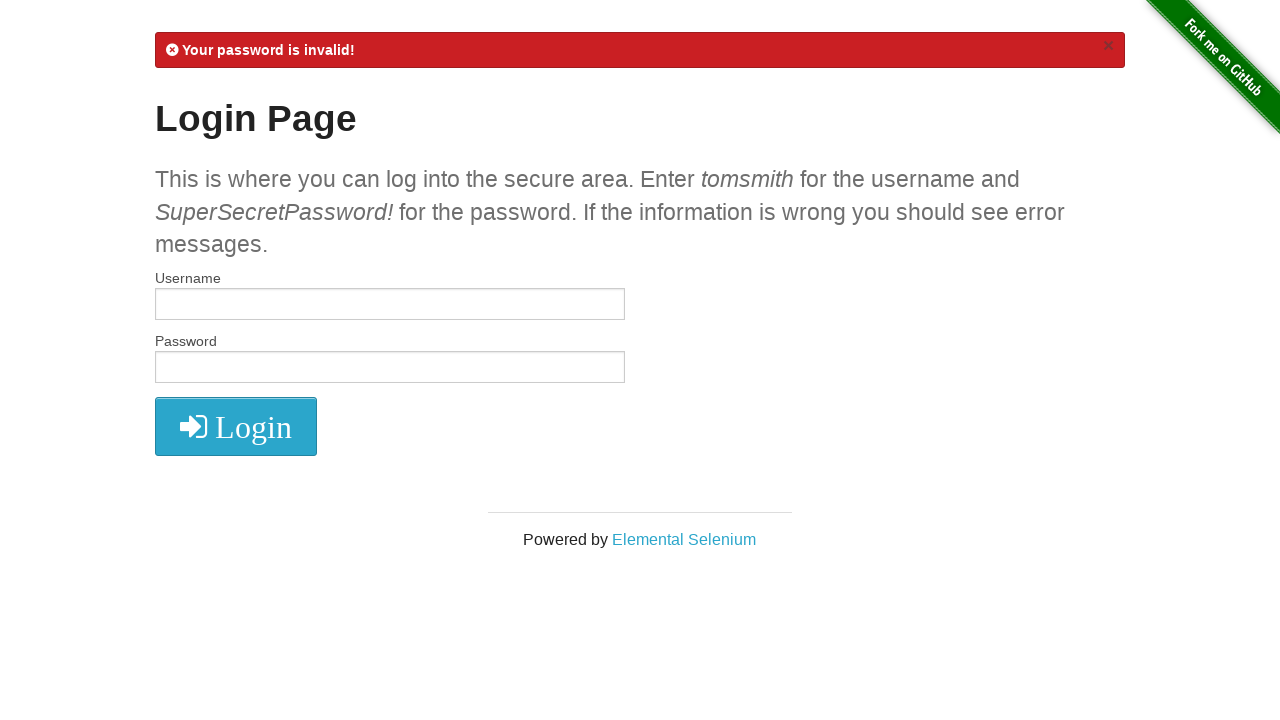

Cleared username field on input[name='username']
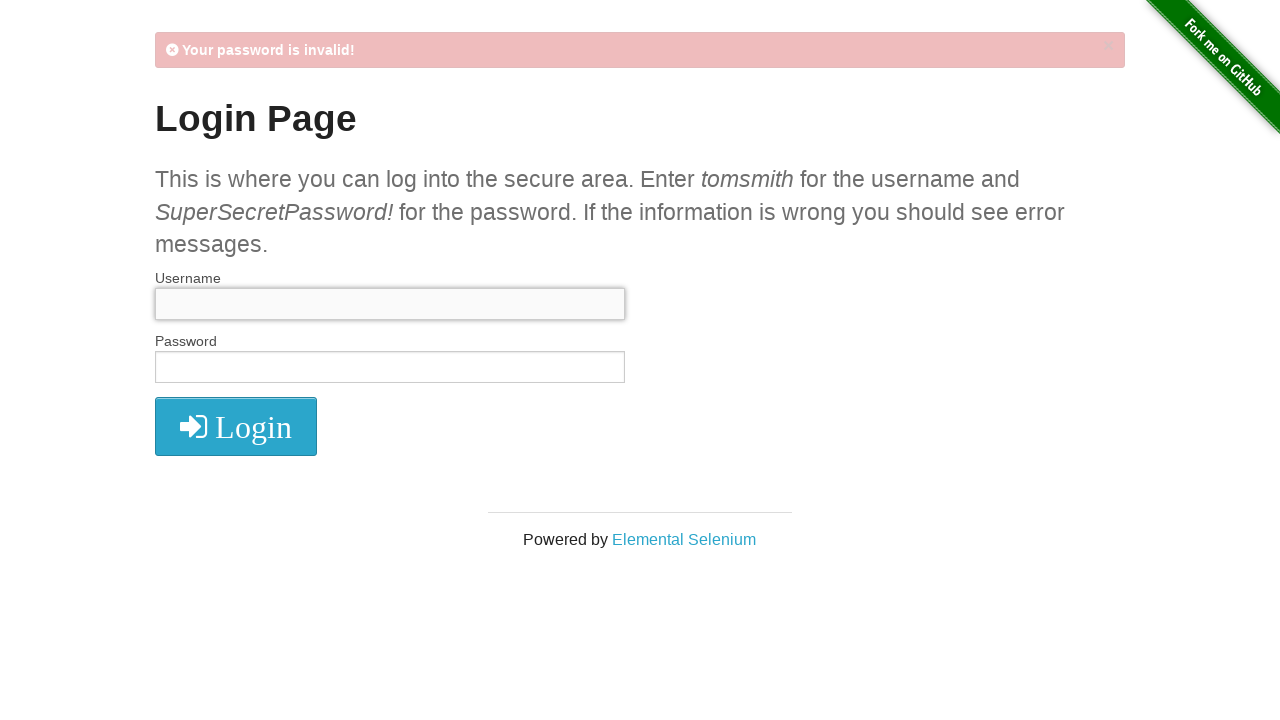

Filled username field with 'tomsmith' on input[name='username']
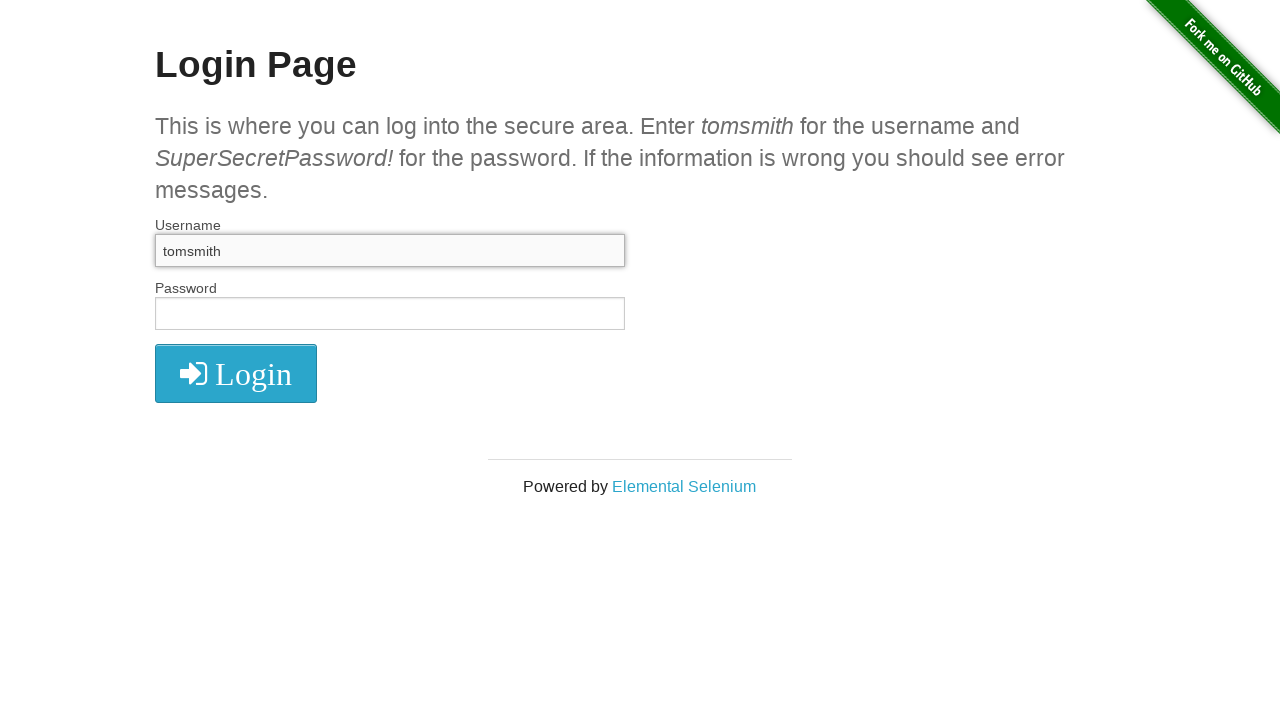

Cleared password field on input[name='password']
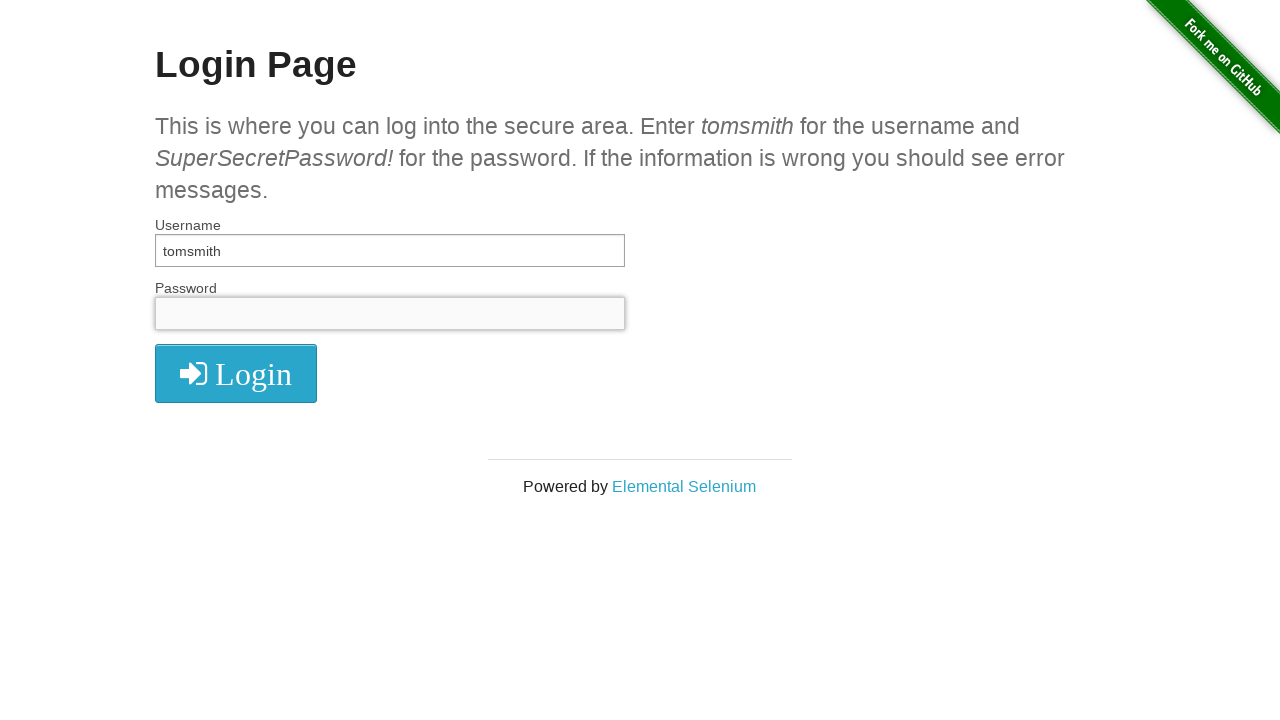

Filled password field with 'Enter' on input[name='password']
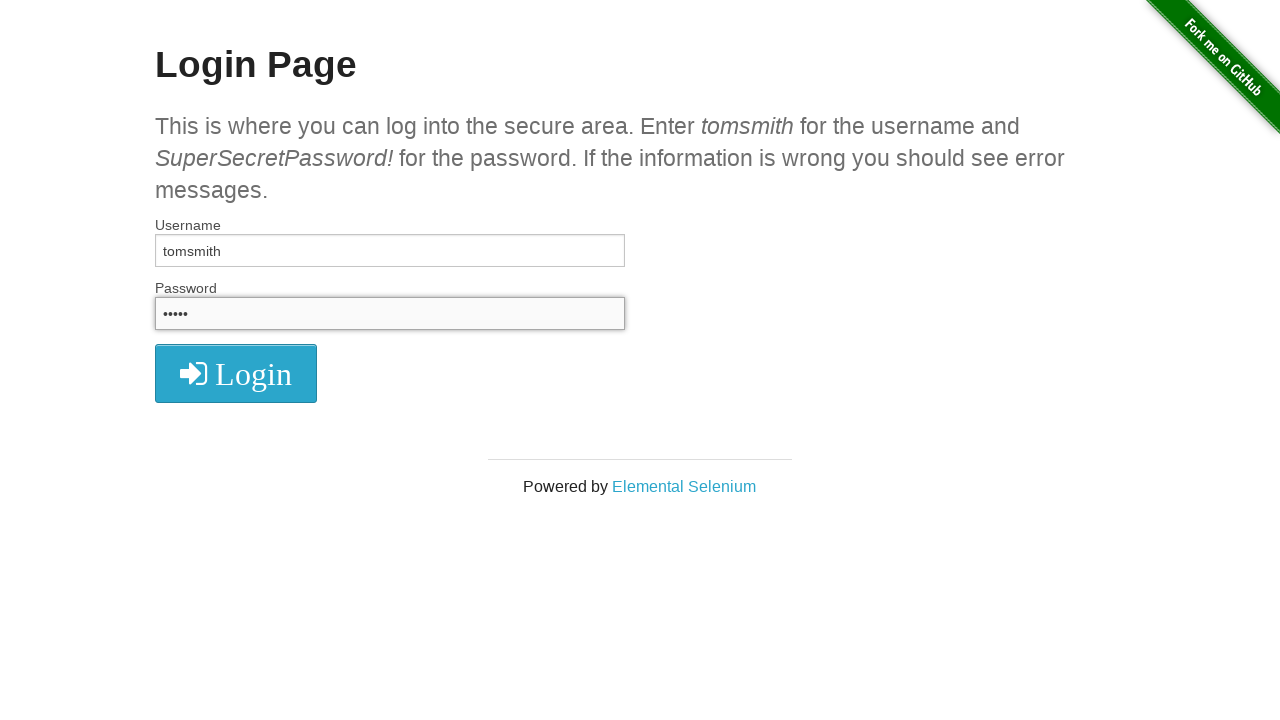

Clicked login button with password attempt 'Enter' at (236, 373) on .radius
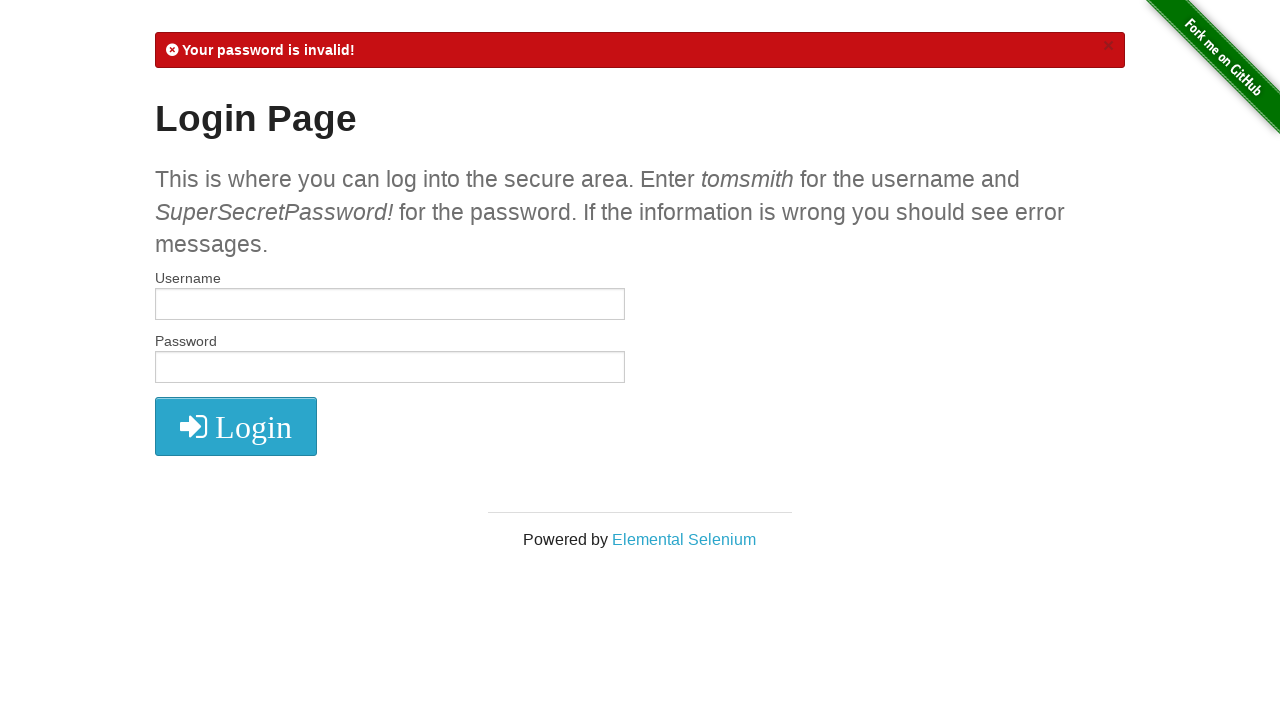

Closed error message after failed login attempt at (1108, 46) on xpath=//a[@class='close']
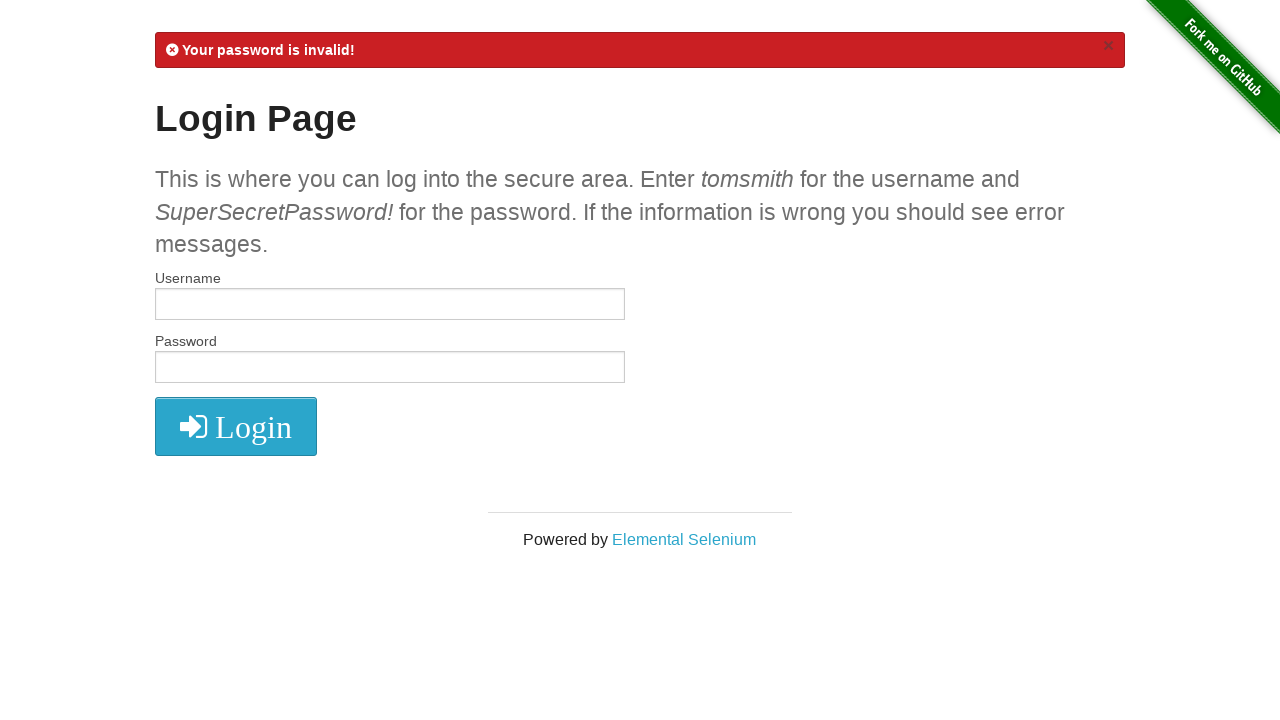

Cleared username field on input[name='username']
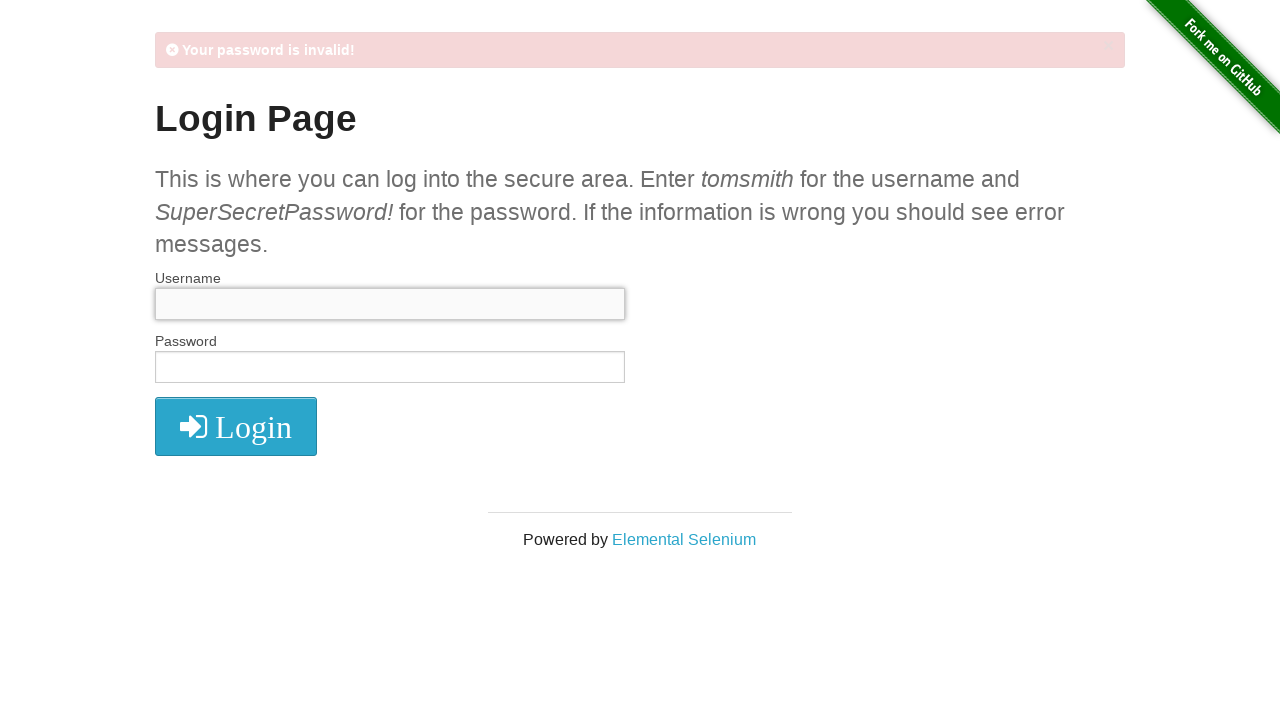

Filled username field with 'tomsmith' on input[name='username']
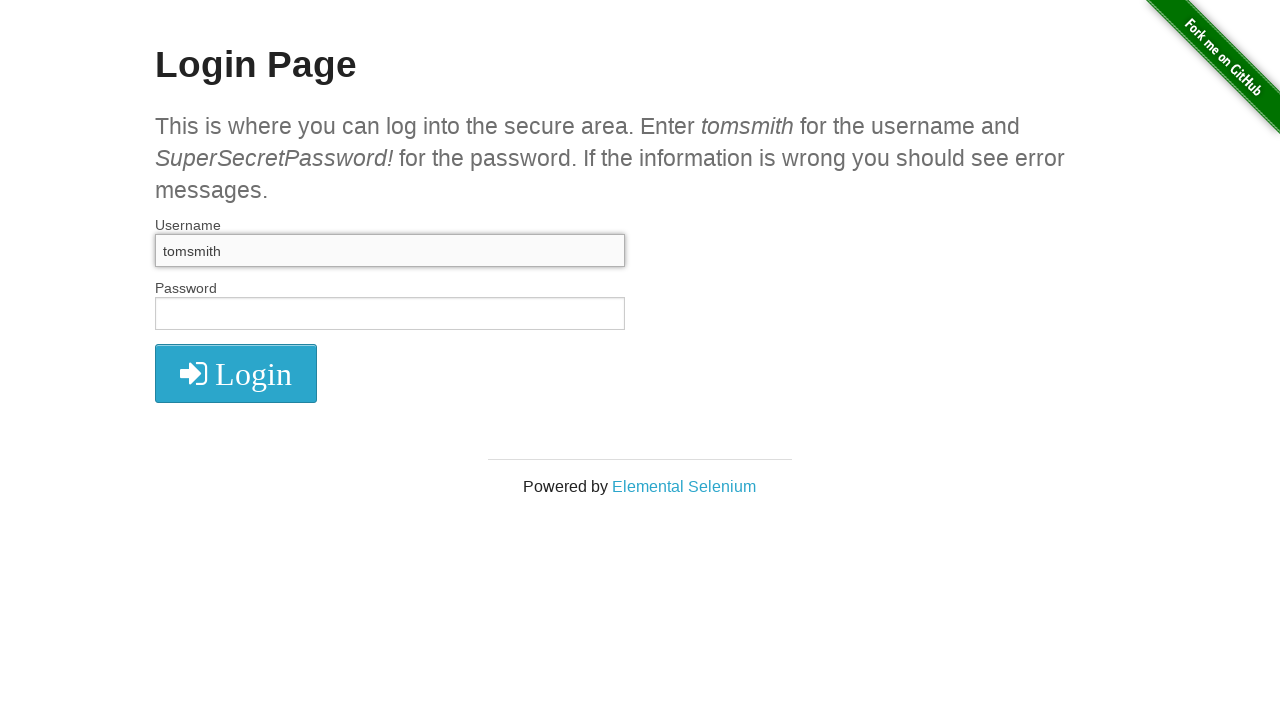

Cleared password field on input[name='password']
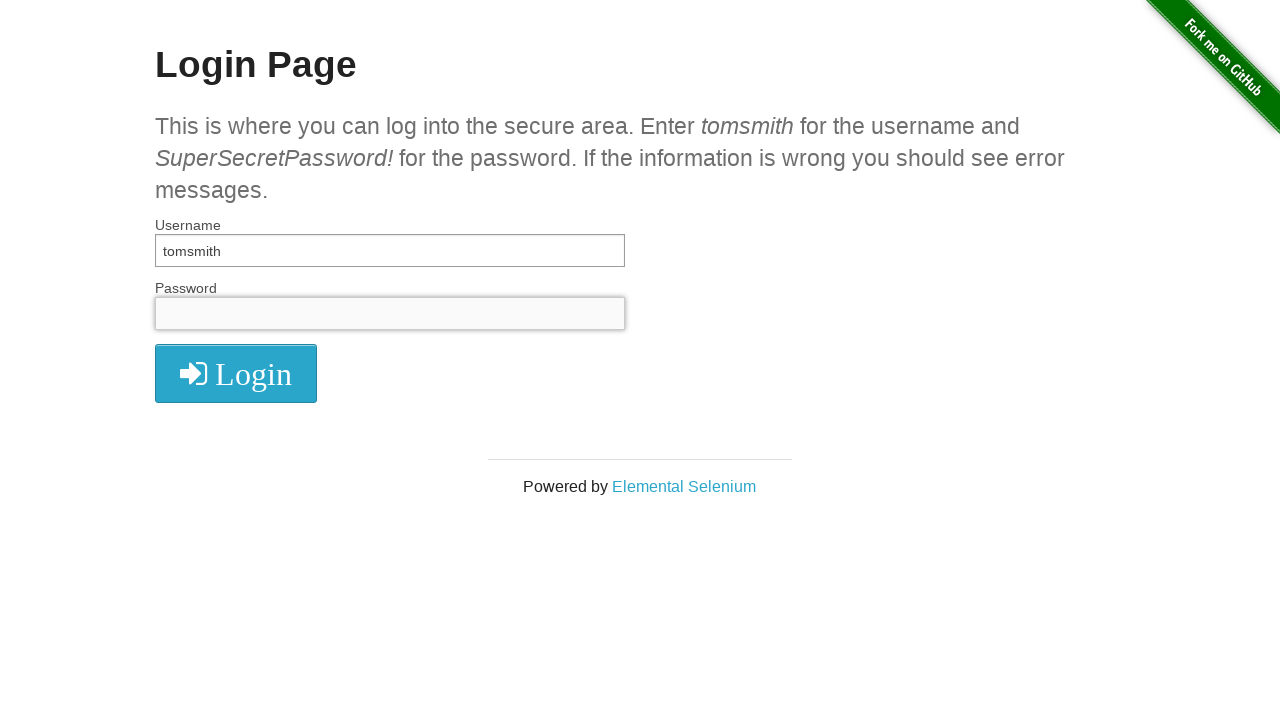

Filled password field with 'tomsmith' on input[name='password']
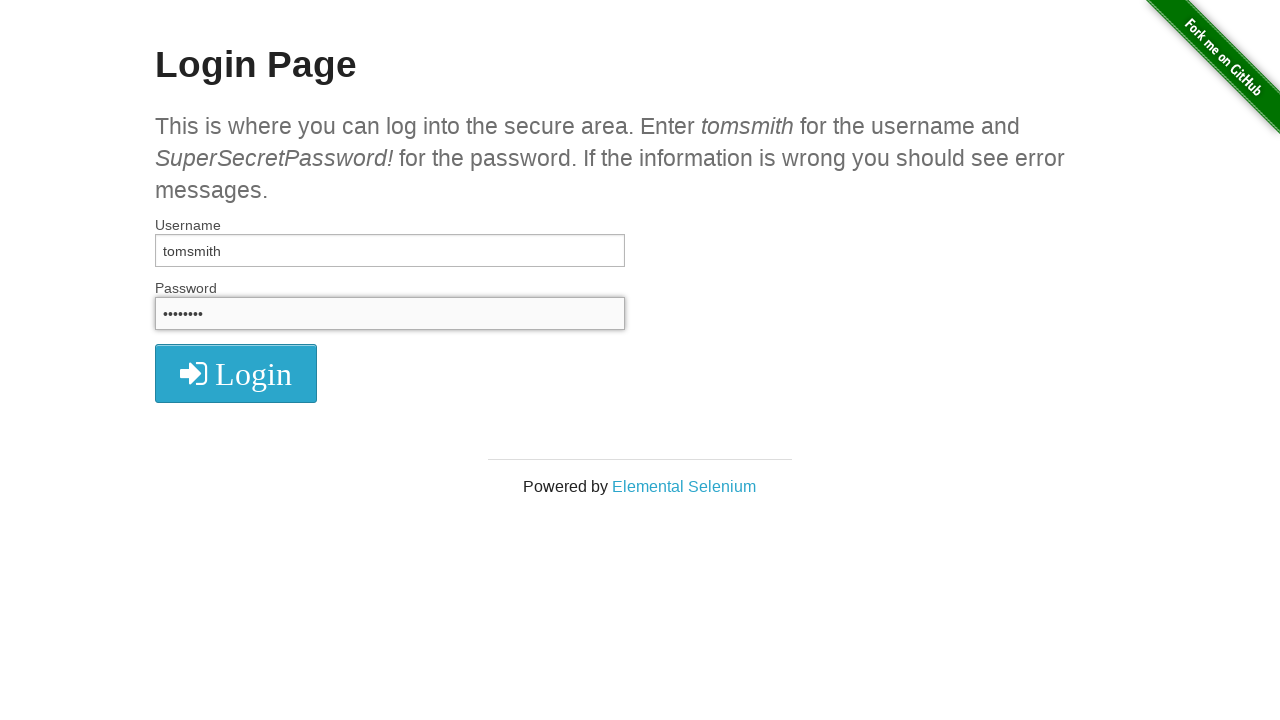

Clicked login button with password attempt 'tomsmith' at (236, 373) on .radius
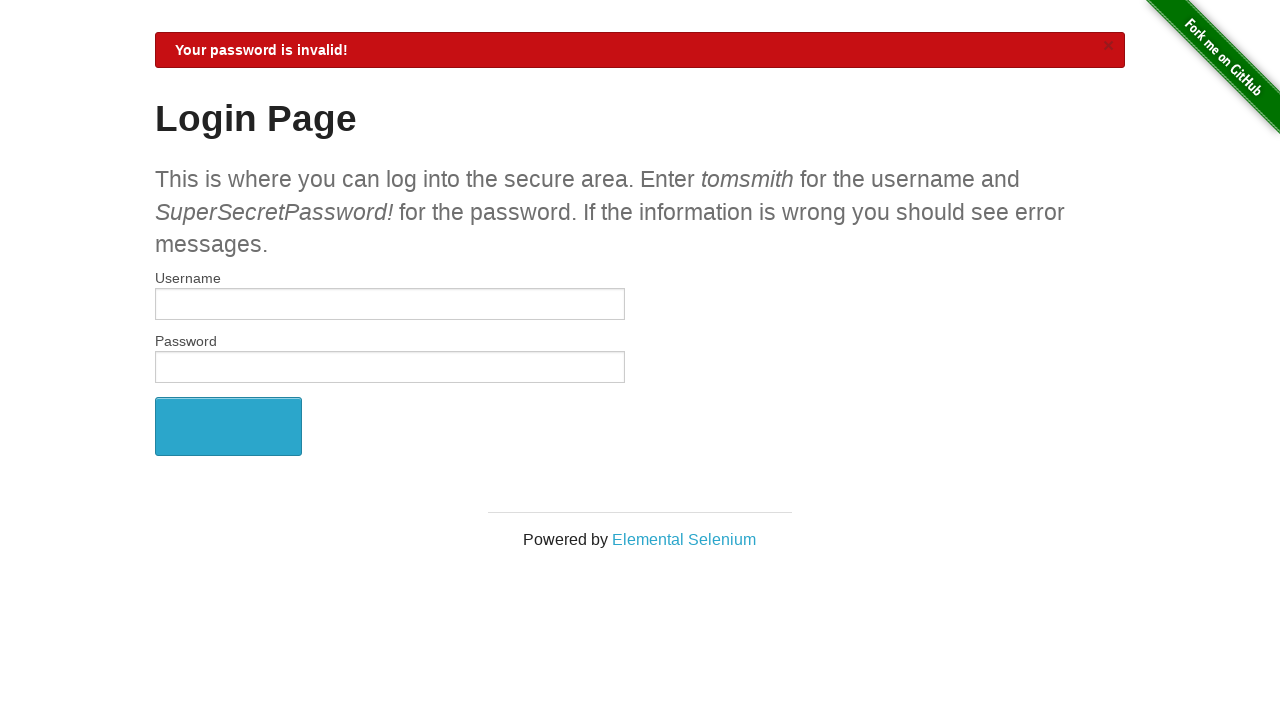

Closed error message after failed login attempt at (1108, 46) on xpath=//a[@class='close']
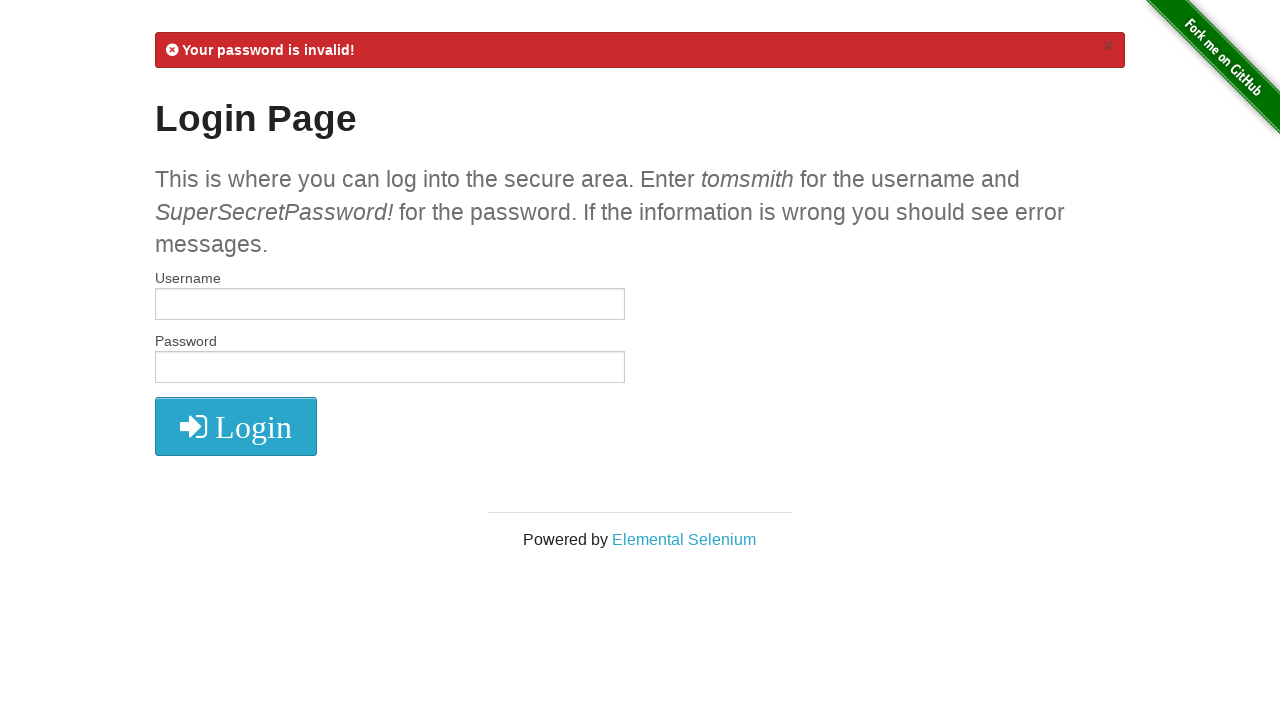

Cleared username field on input[name='username']
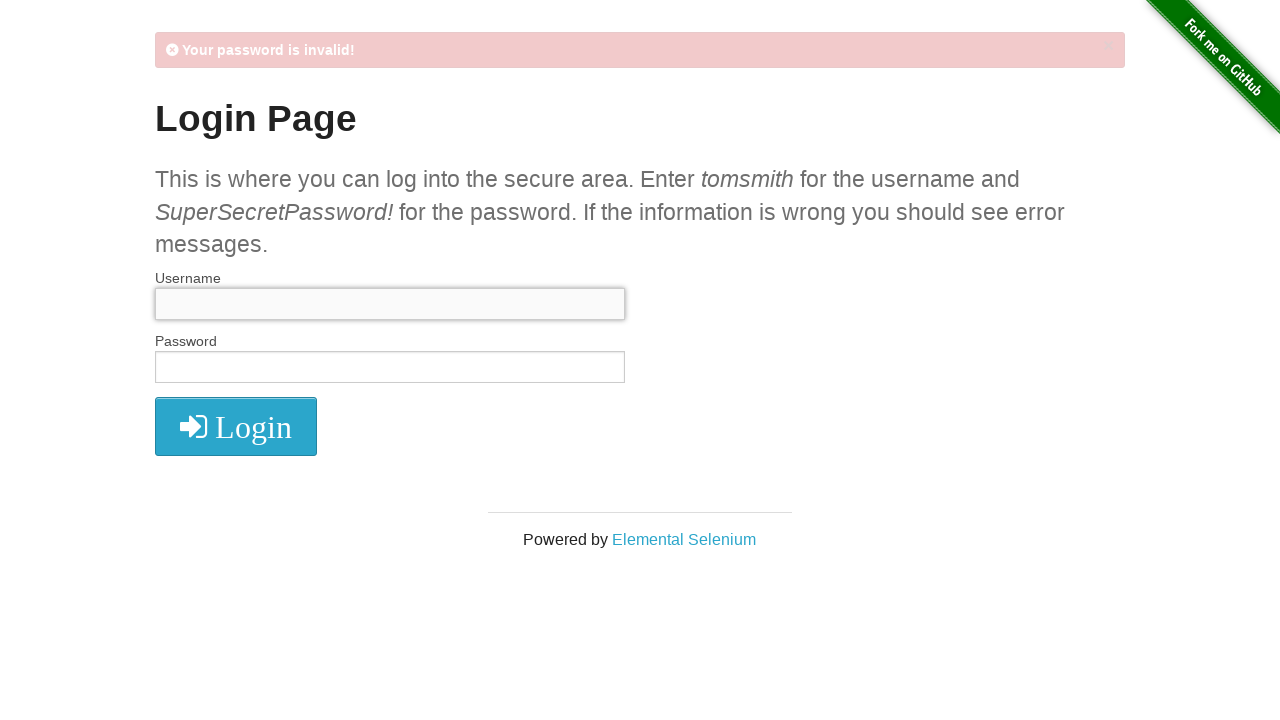

Filled username field with 'tomsmith' on input[name='username']
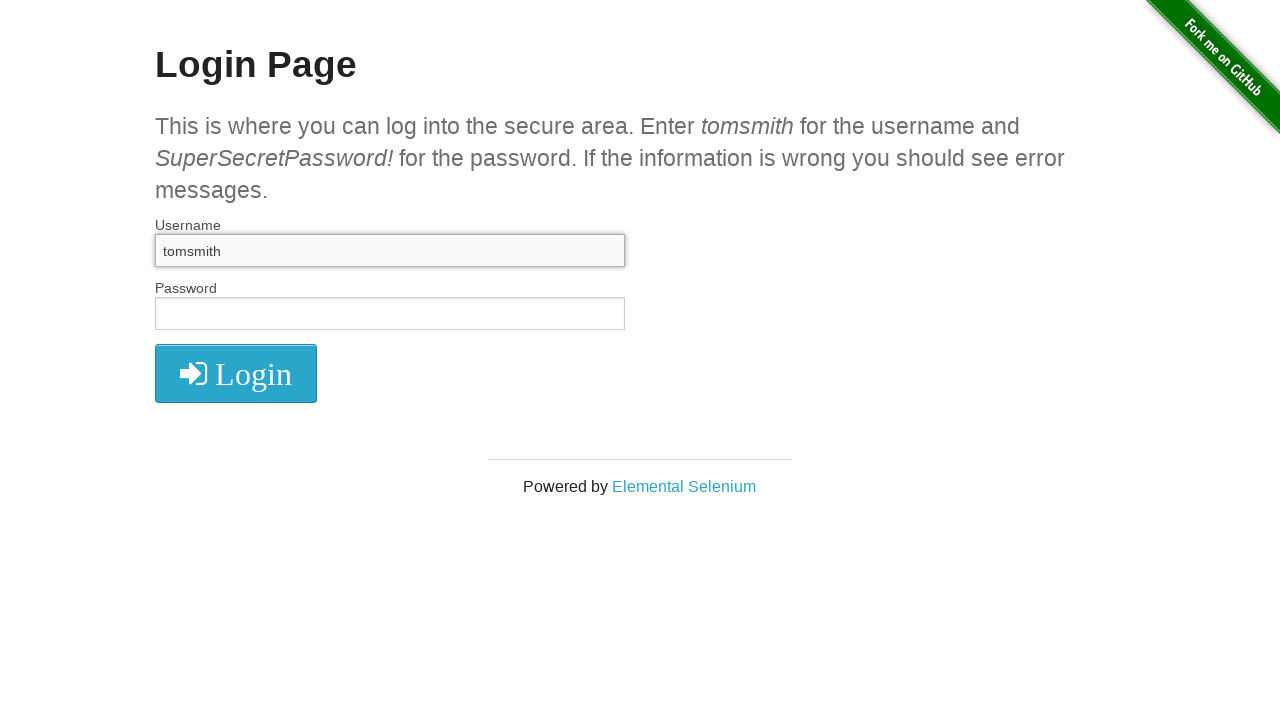

Cleared password field on input[name='password']
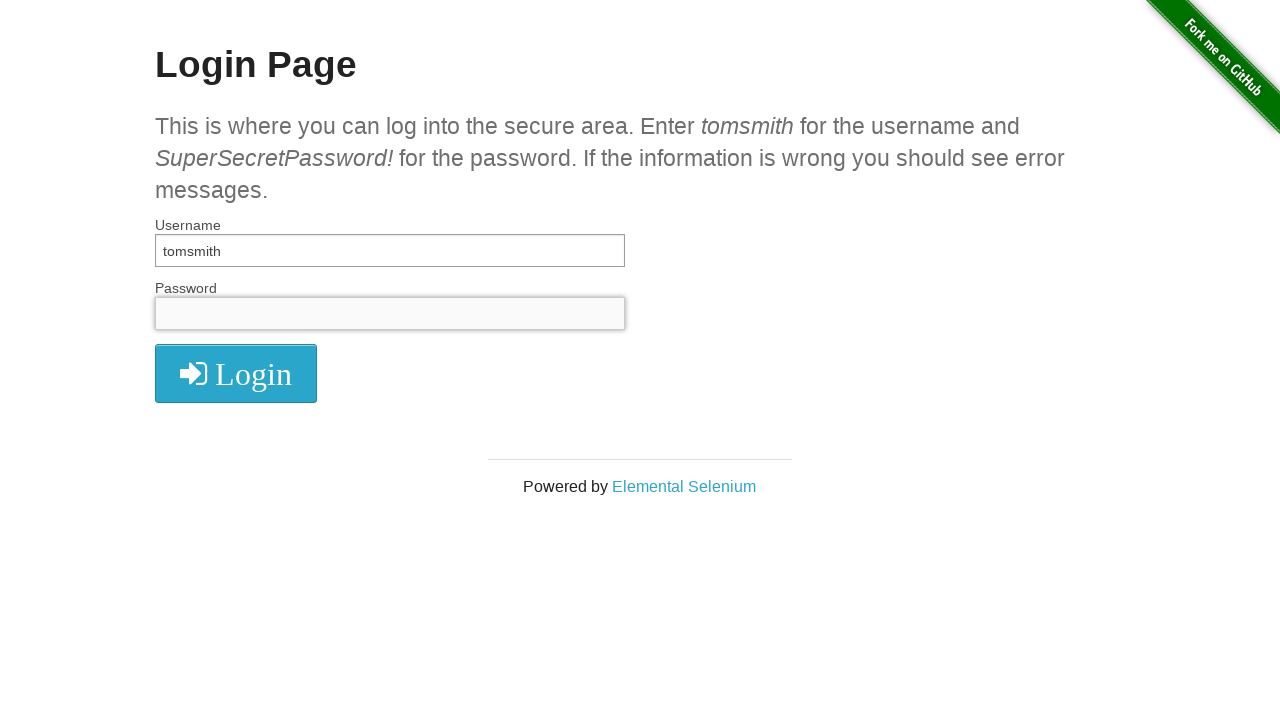

Filled password field with 'for' on input[name='password']
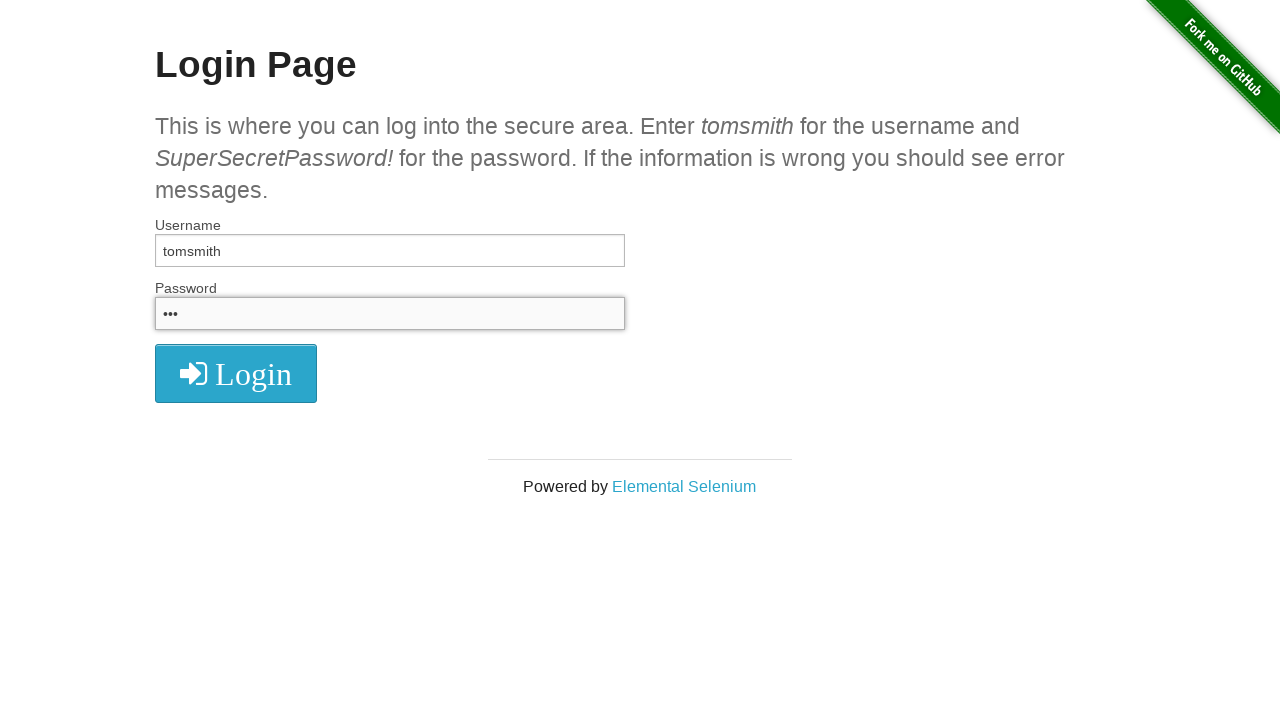

Clicked login button with password attempt 'for' at (236, 373) on .radius
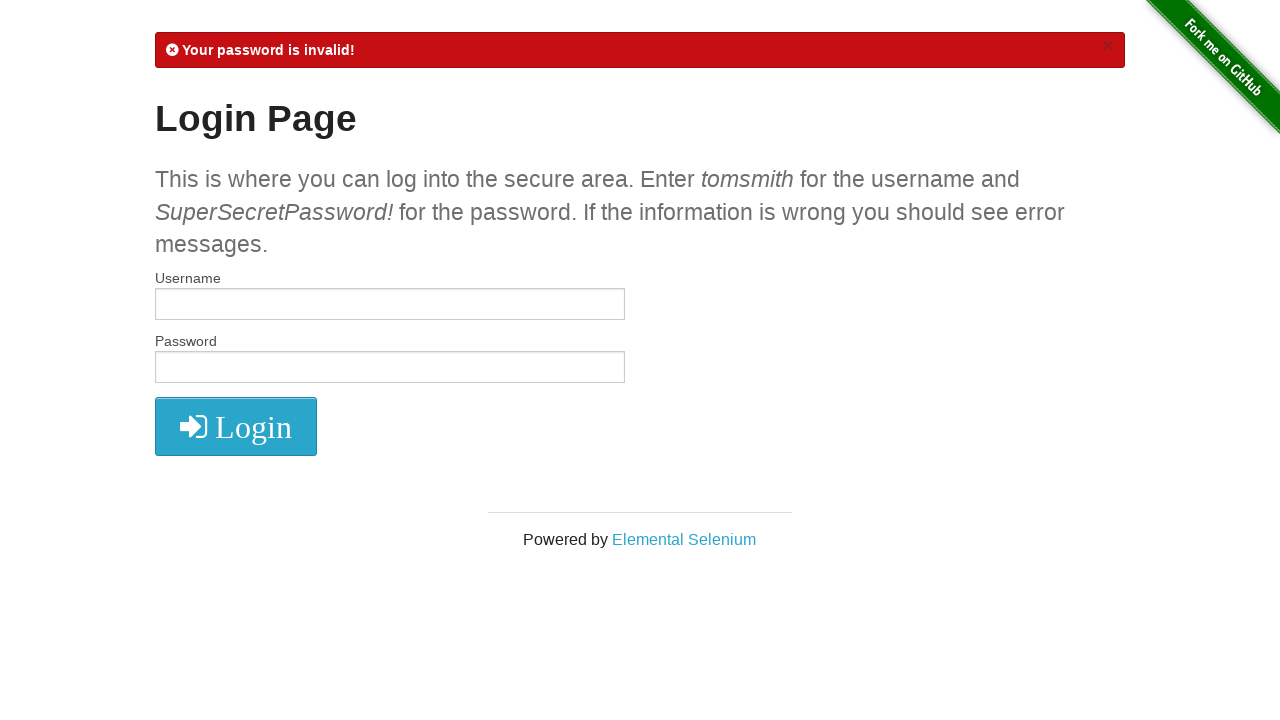

Closed error message after failed login attempt at (1108, 46) on xpath=//a[@class='close']
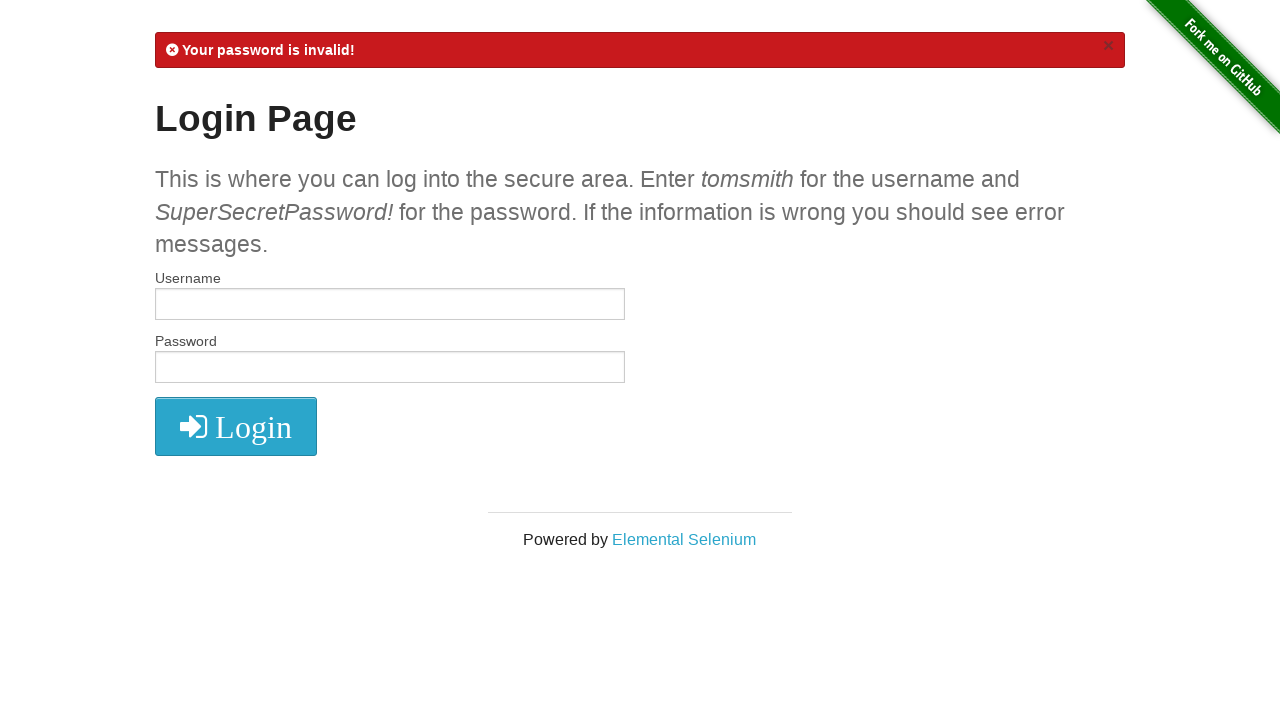

Cleared username field on input[name='username']
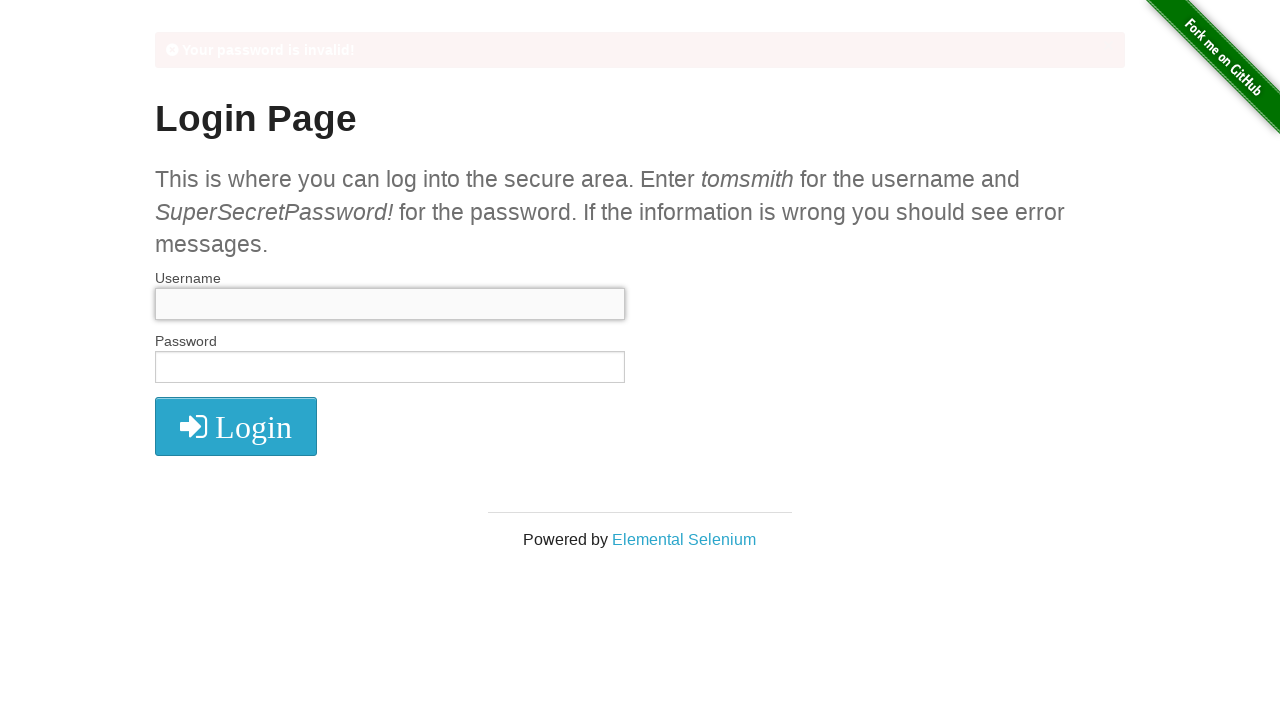

Filled username field with 'tomsmith' on input[name='username']
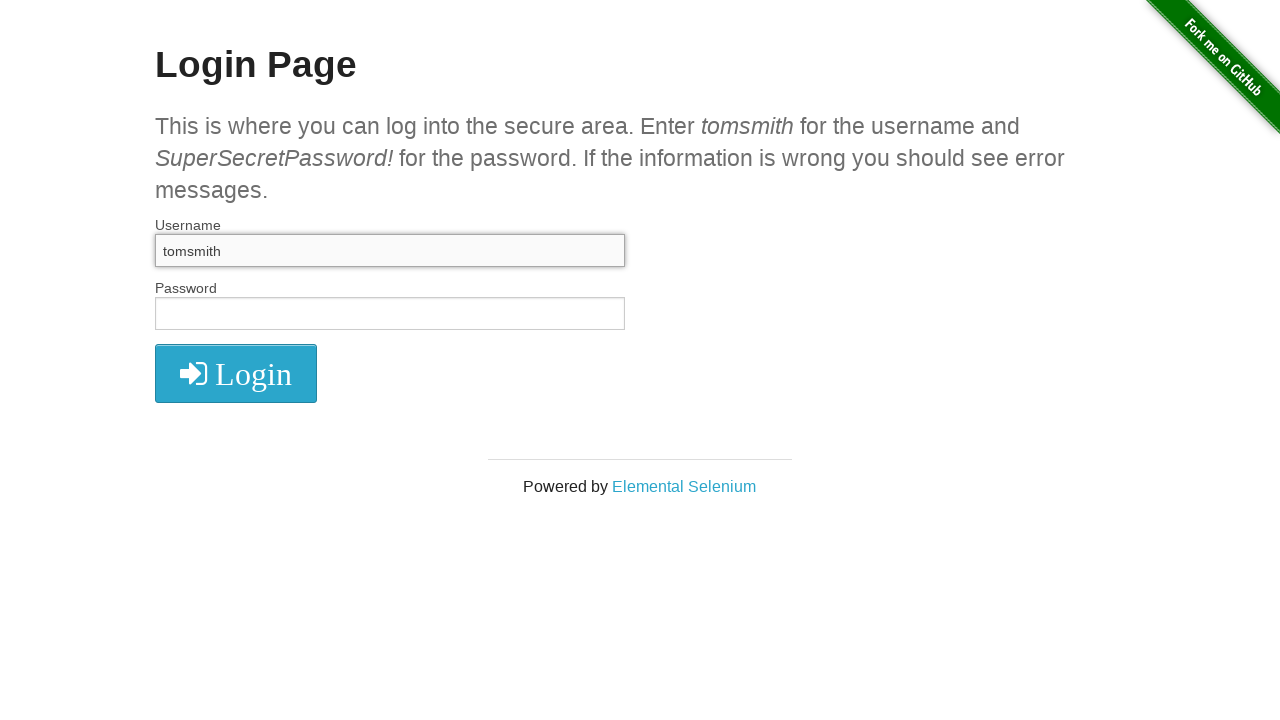

Cleared password field on input[name='password']
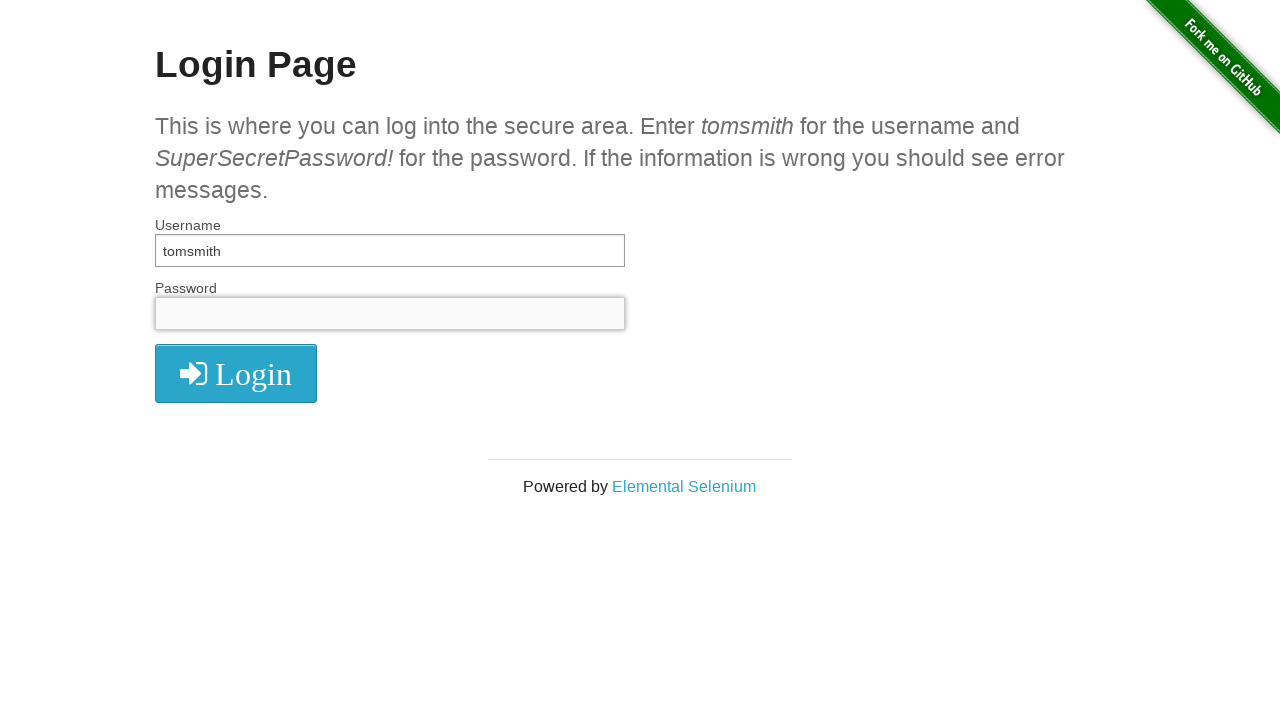

Filled password field with 'the' on input[name='password']
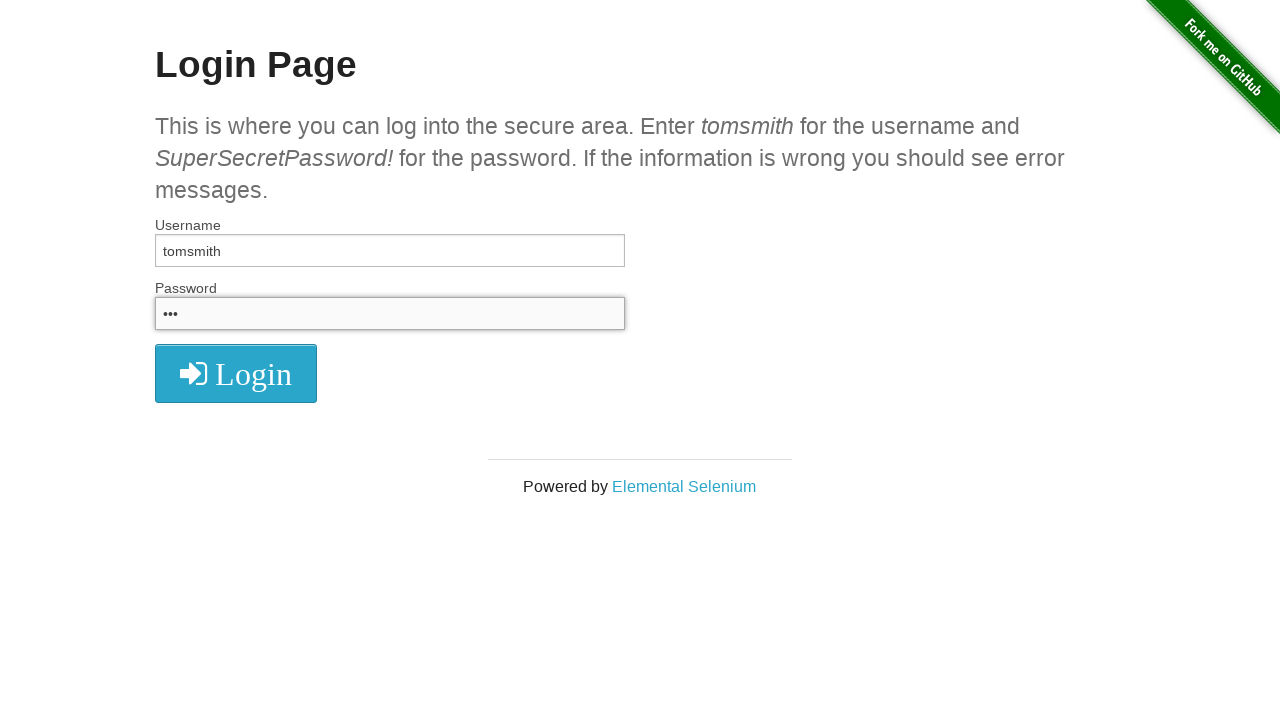

Clicked login button with password attempt 'the' at (236, 373) on .radius
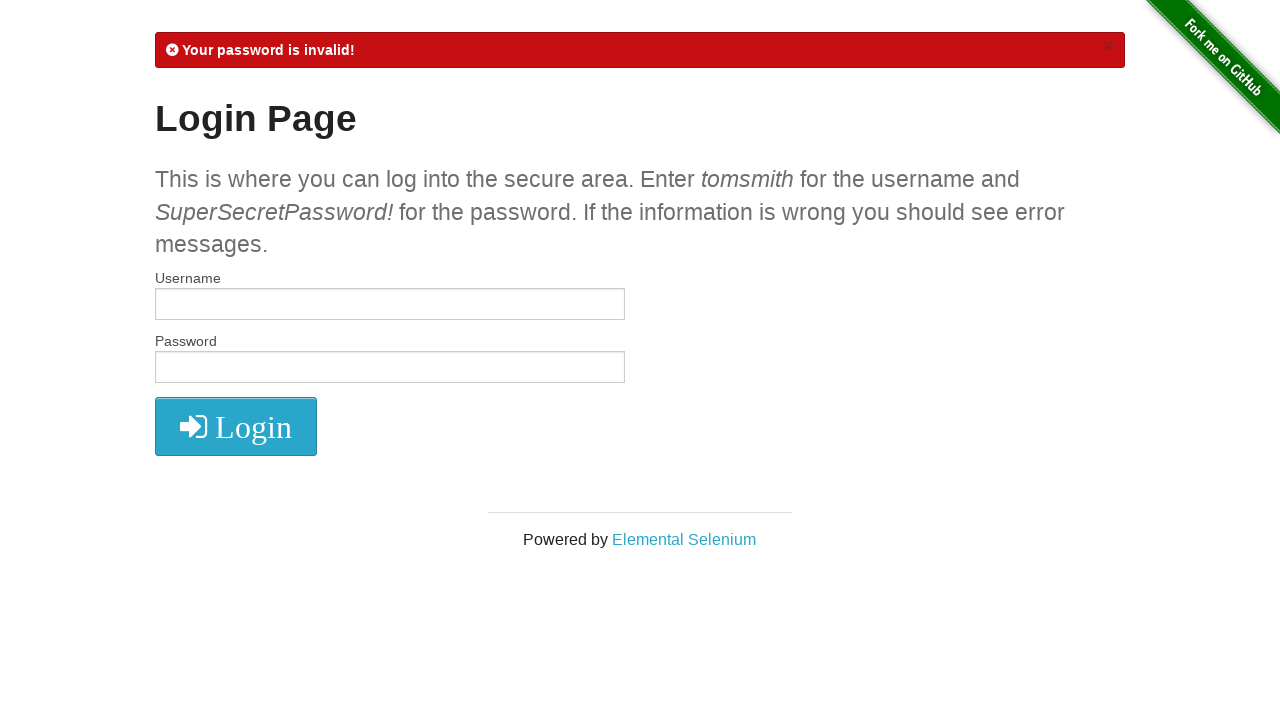

Closed error message after failed login attempt at (1108, 46) on xpath=//a[@class='close']
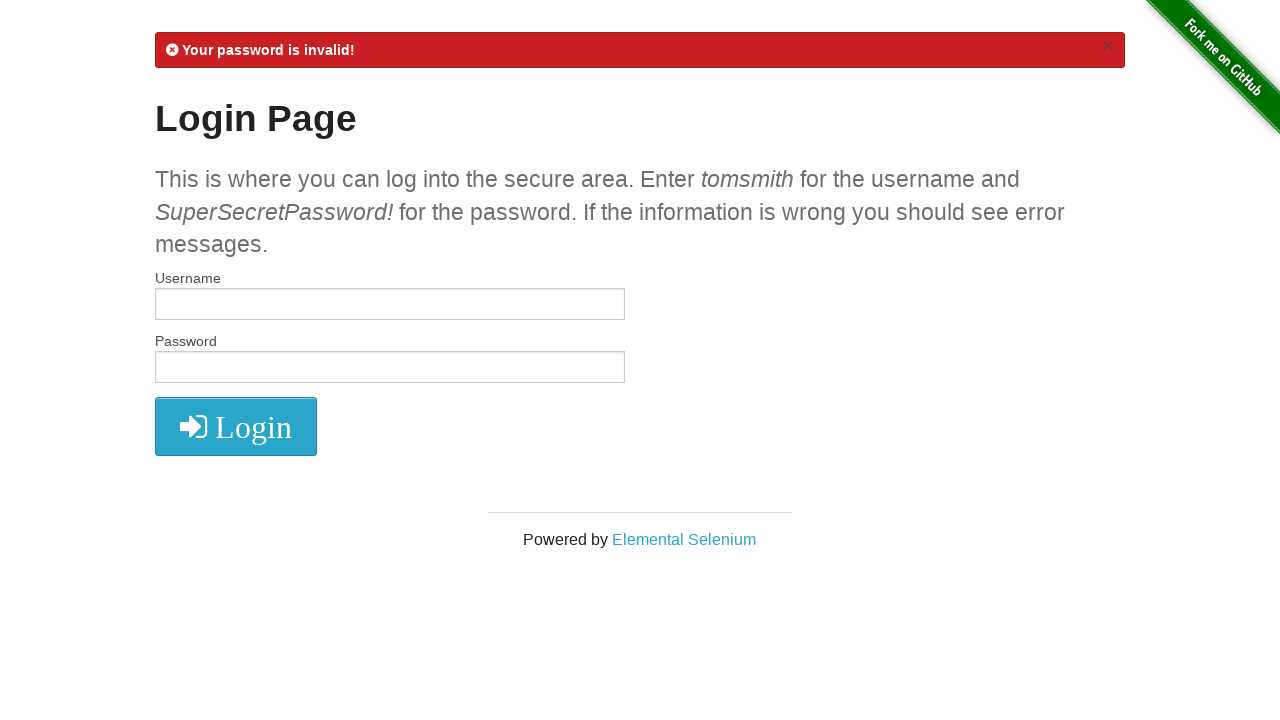

Cleared username field on input[name='username']
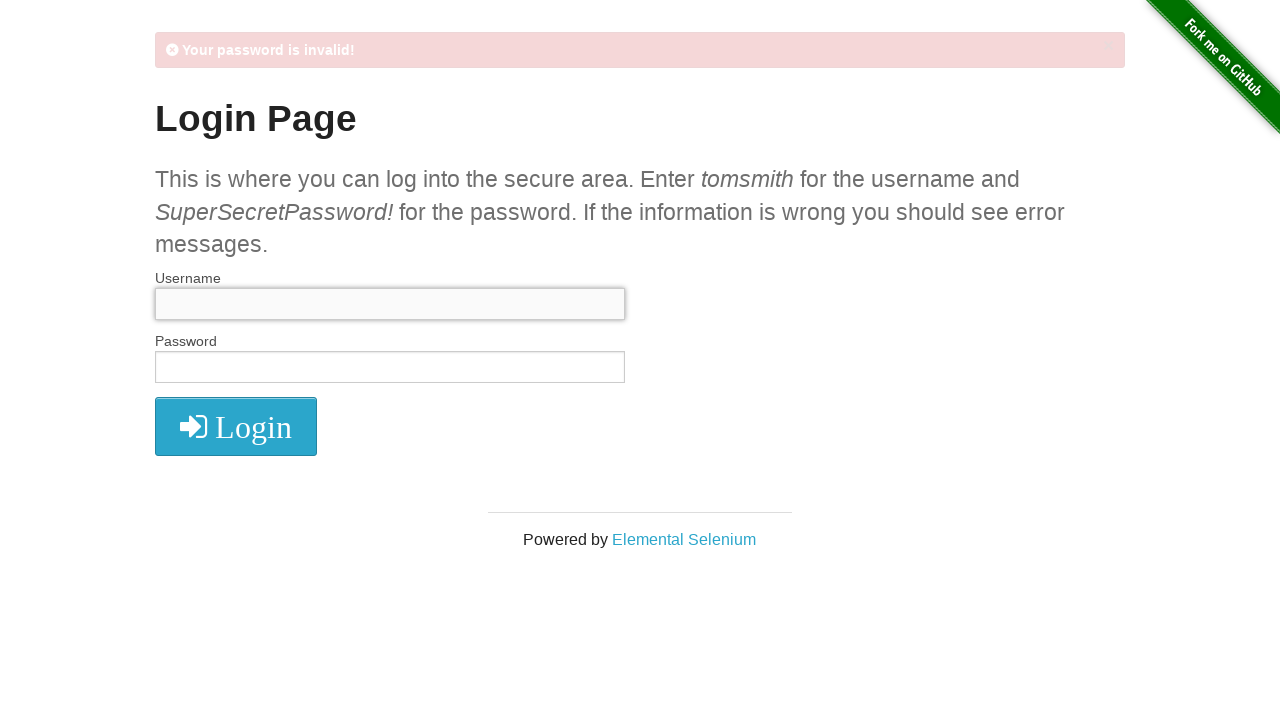

Filled username field with 'tomsmith' on input[name='username']
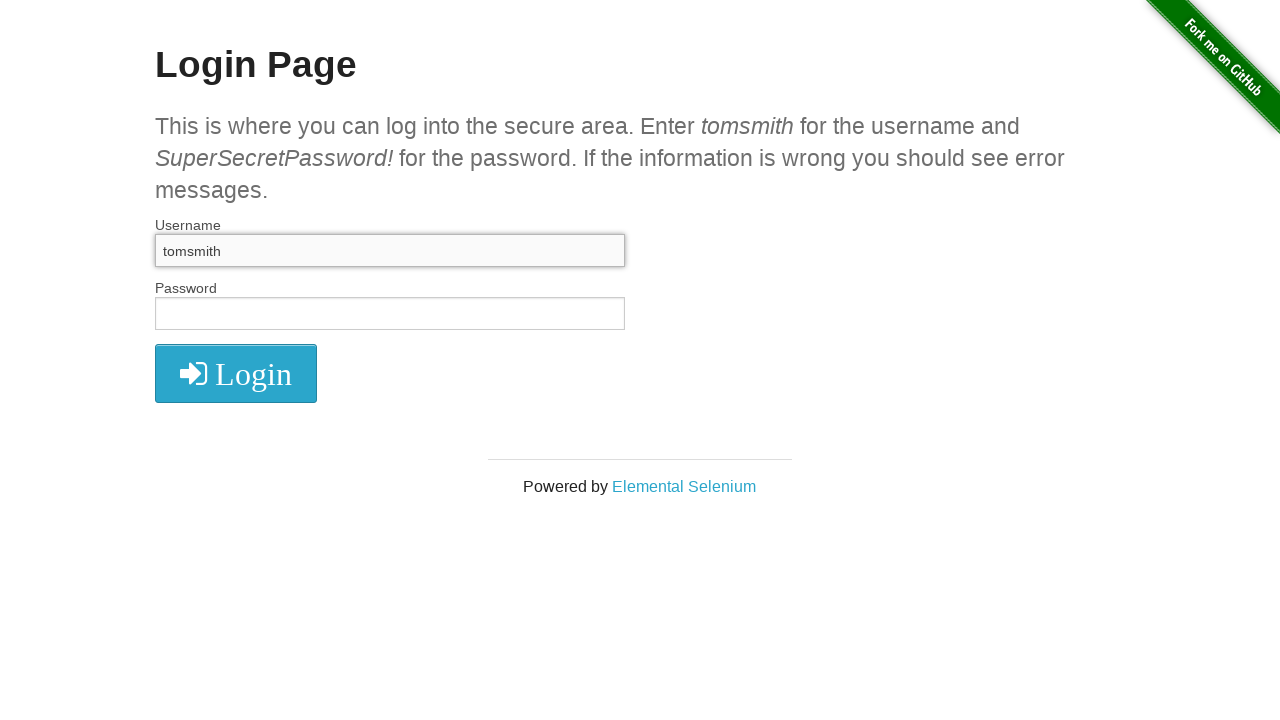

Cleared password field on input[name='password']
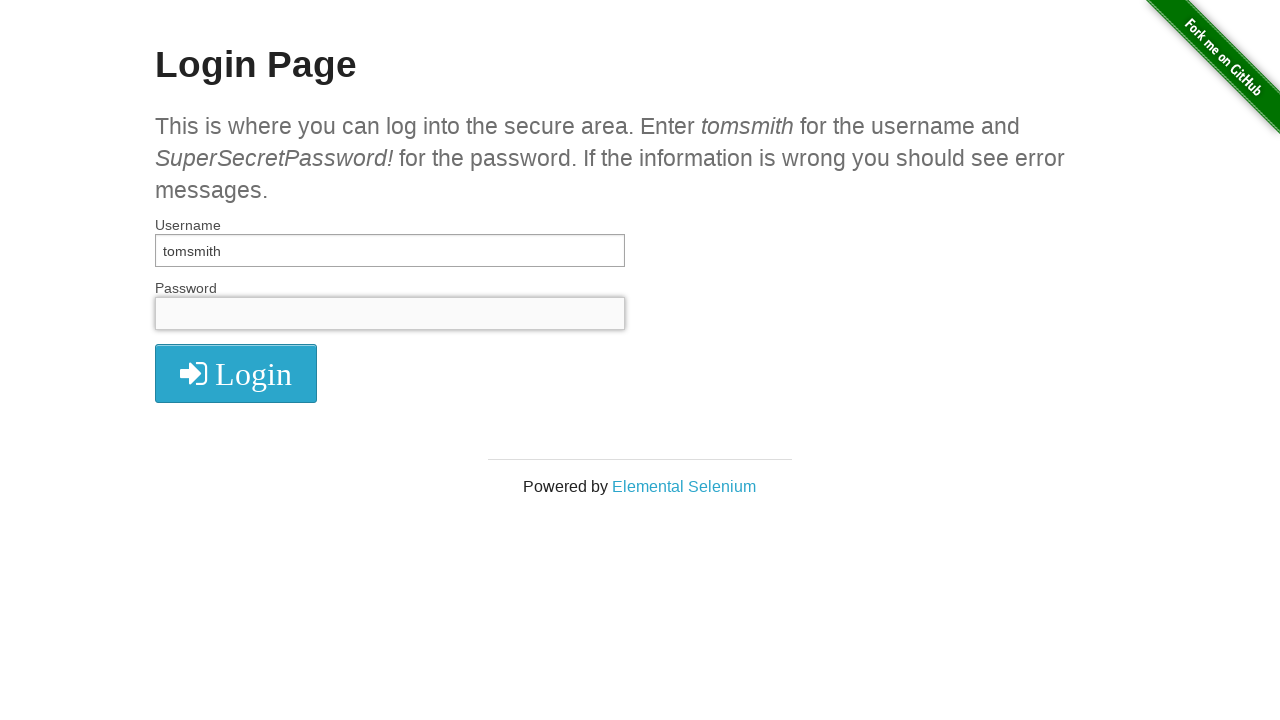

Filled password field with 'username' on input[name='password']
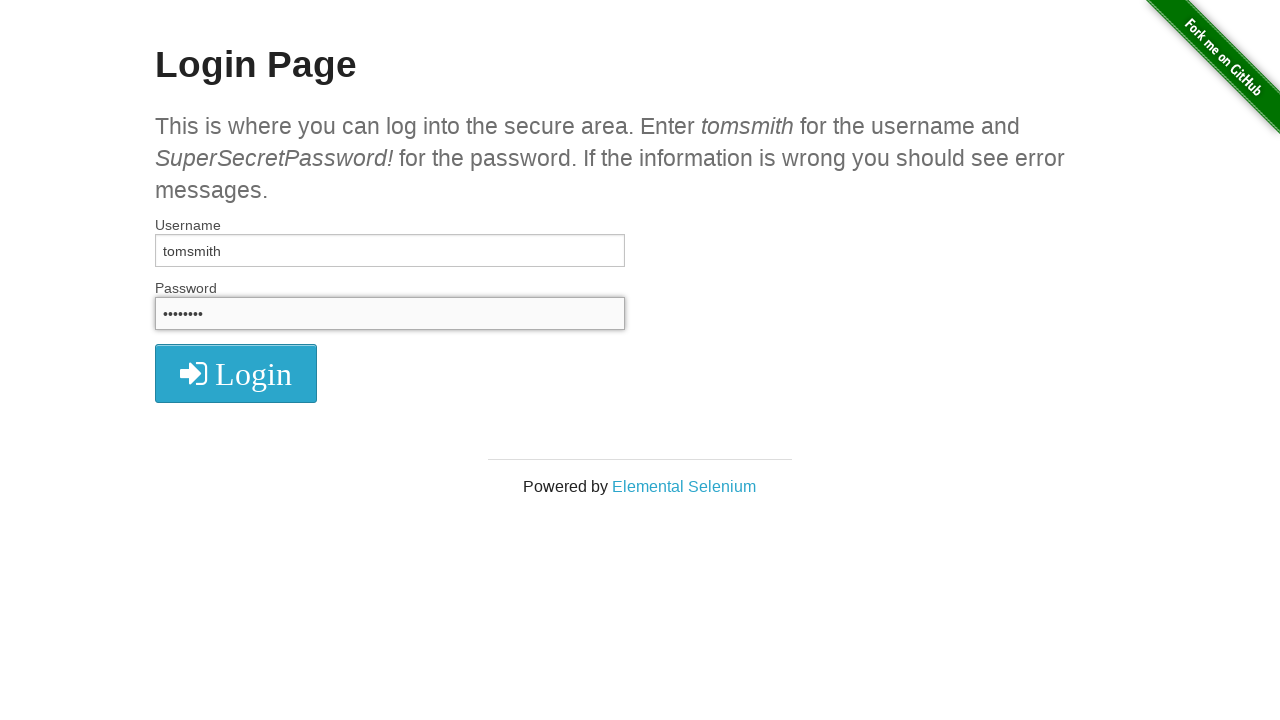

Clicked login button with password attempt 'username' at (236, 373) on .radius
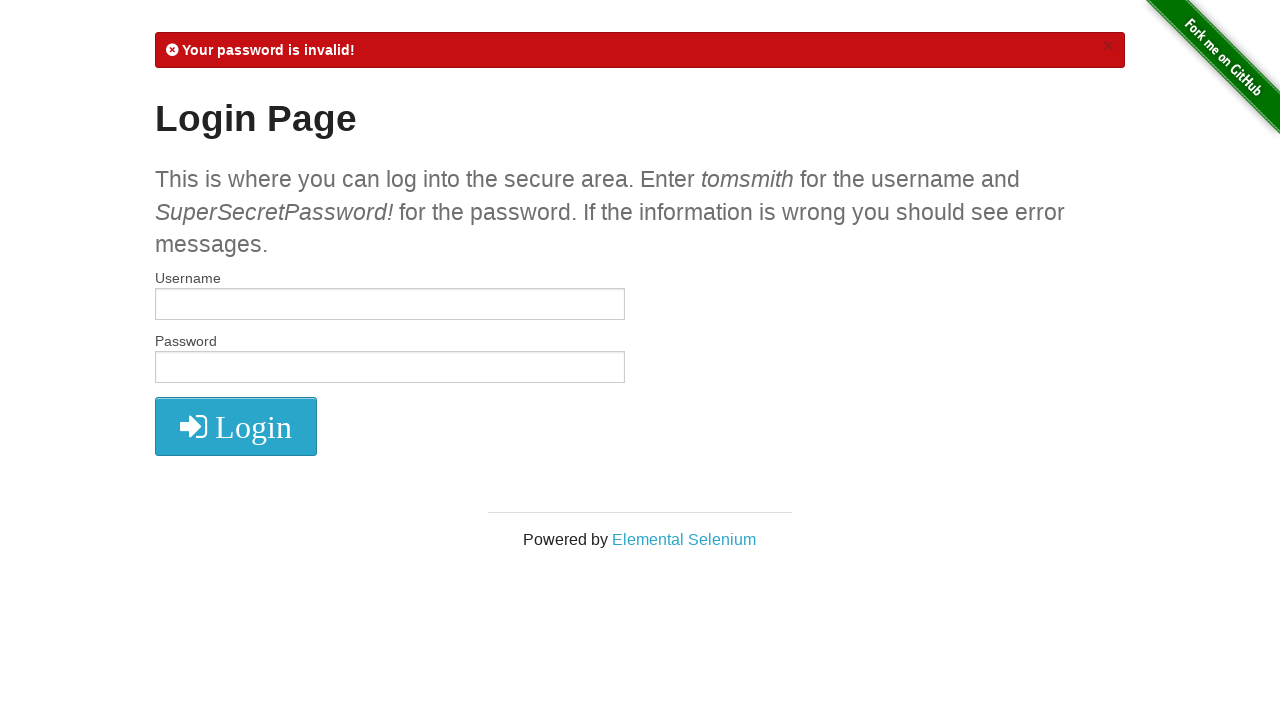

Closed error message after failed login attempt at (1108, 46) on xpath=//a[@class='close']
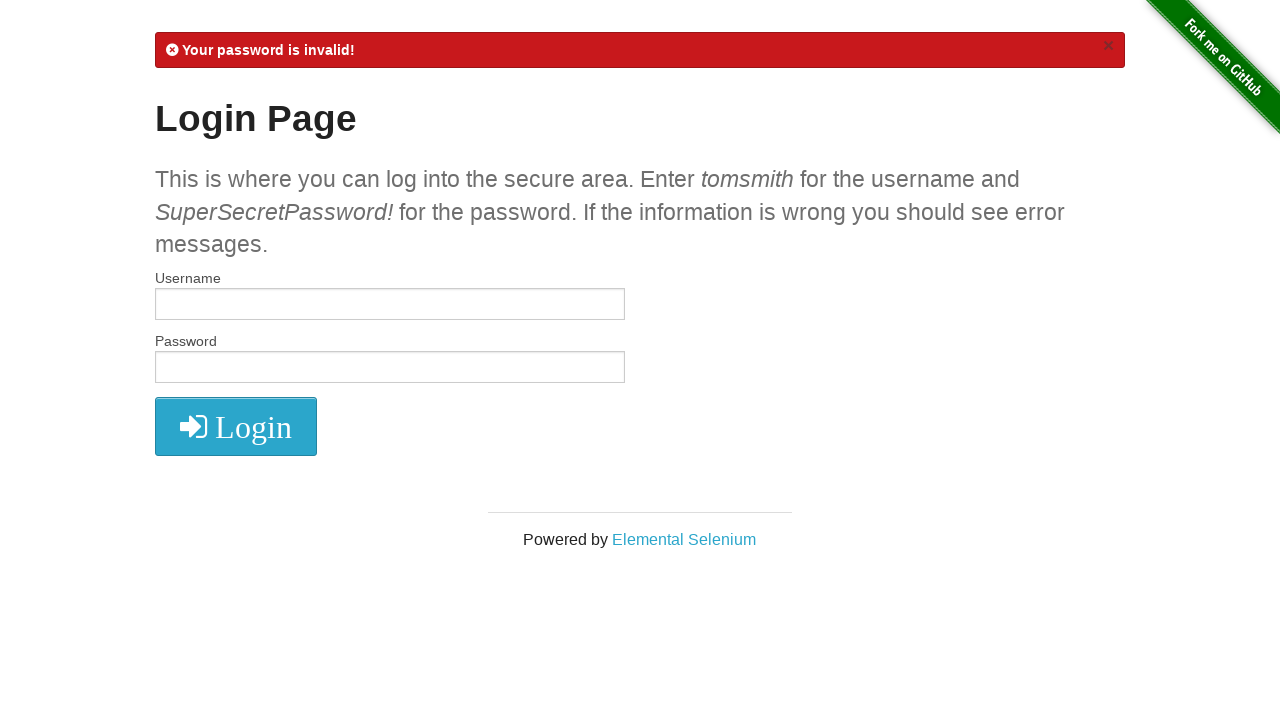

Cleared username field on input[name='username']
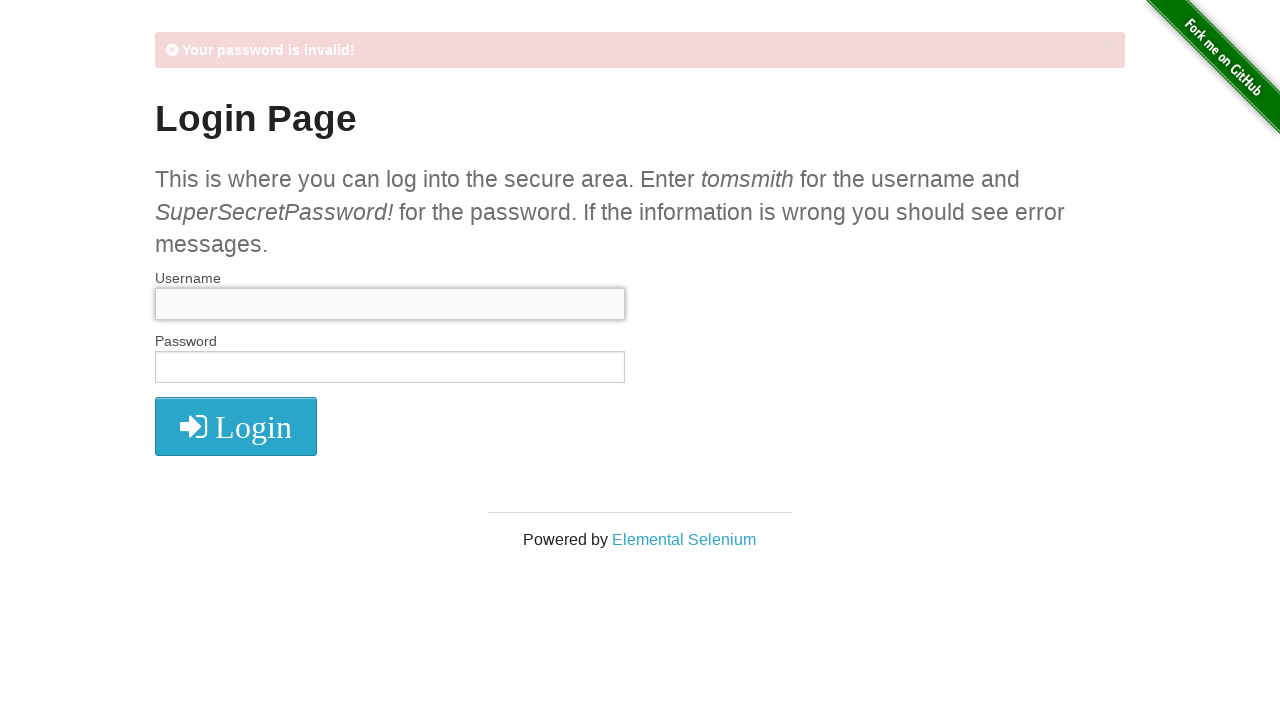

Filled username field with 'tomsmith' on input[name='username']
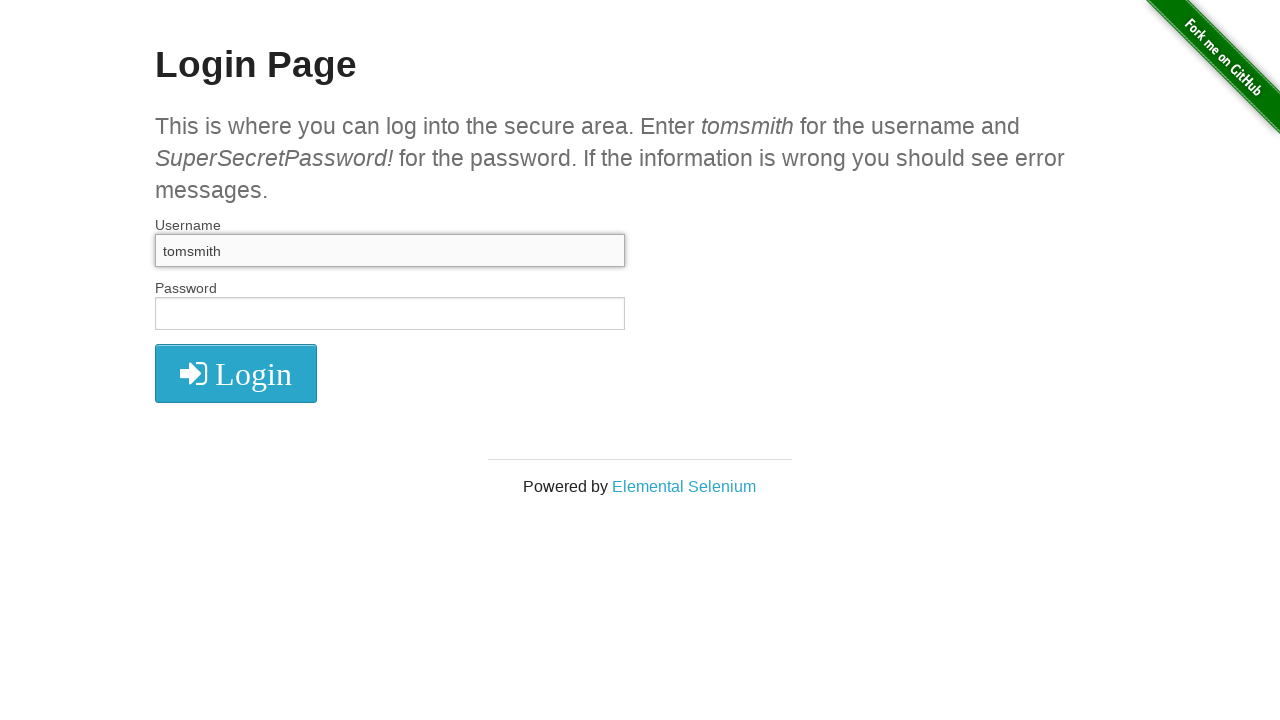

Cleared password field on input[name='password']
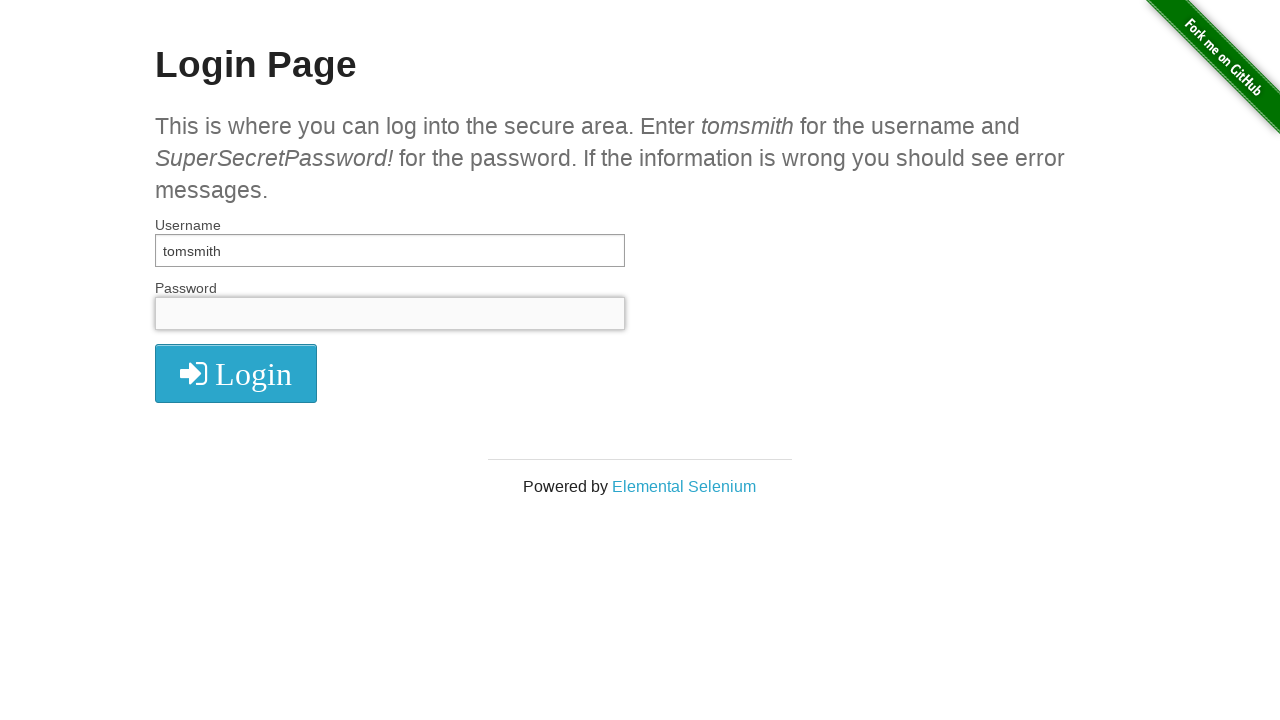

Filled password field with 'and' on input[name='password']
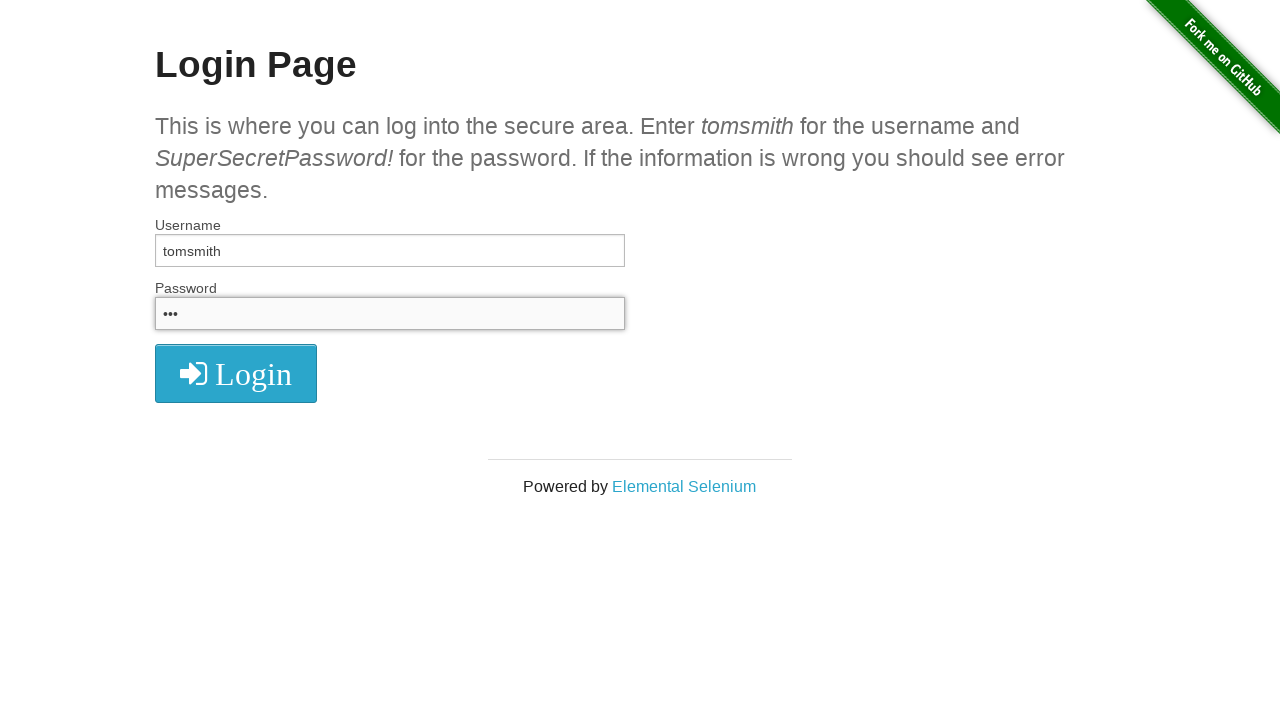

Clicked login button with password attempt 'and' at (236, 373) on .radius
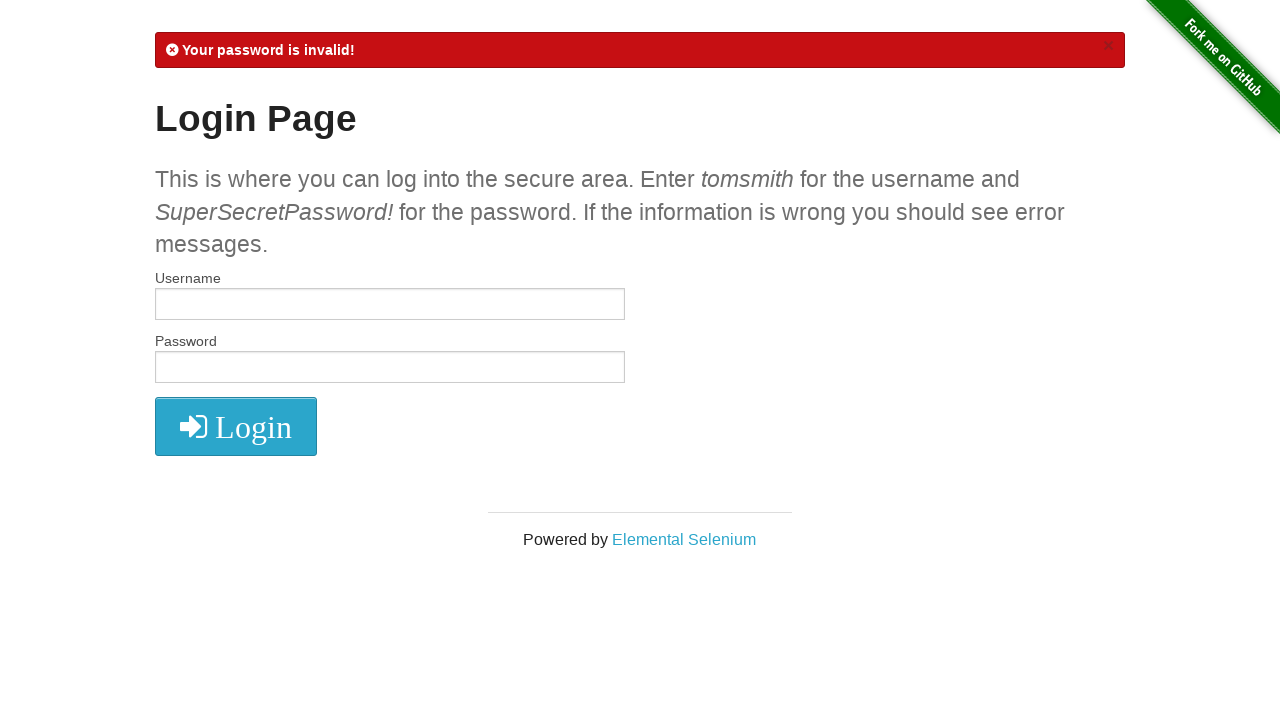

Closed error message after failed login attempt at (1108, 46) on xpath=//a[@class='close']
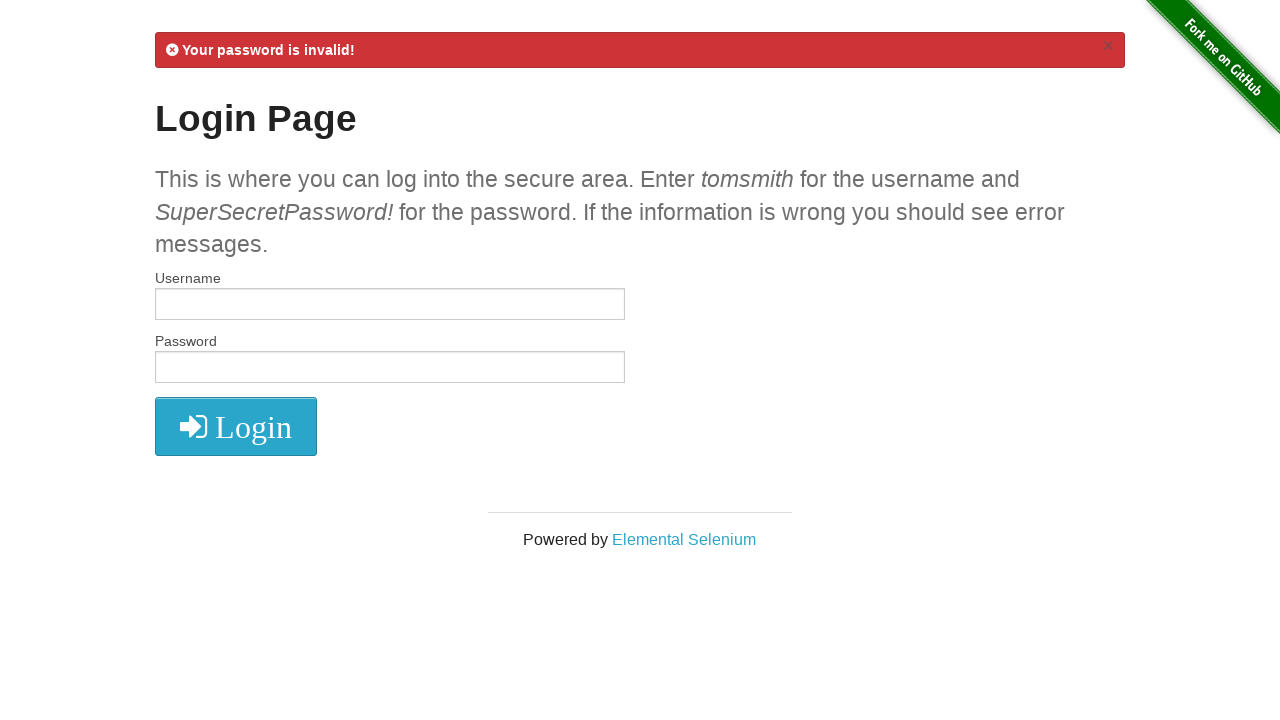

Cleared username field on input[name='username']
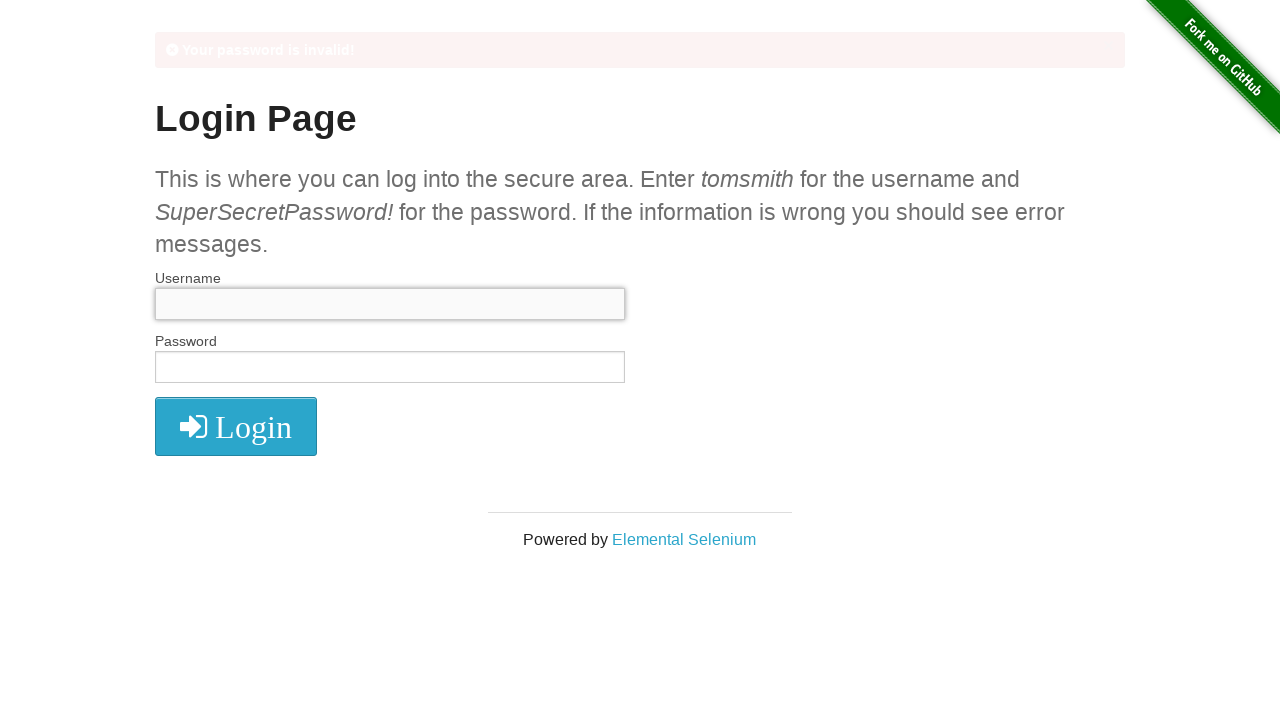

Filled username field with 'tomsmith' on input[name='username']
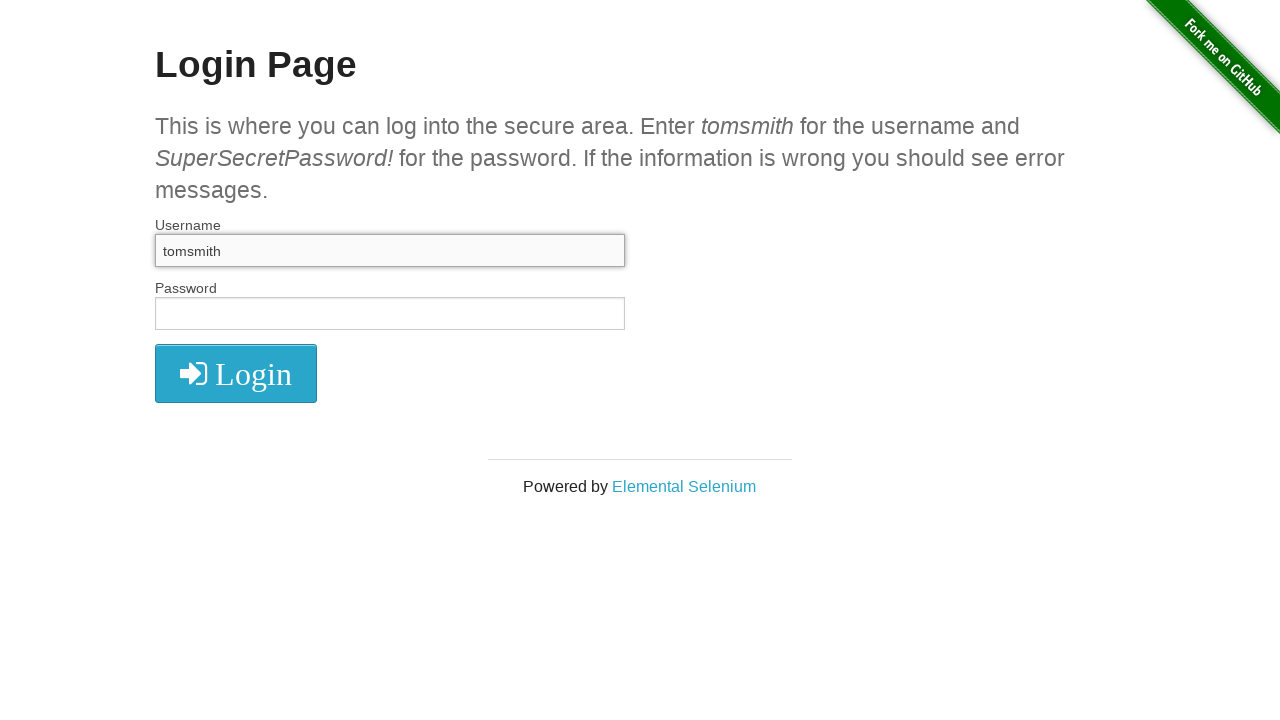

Cleared password field on input[name='password']
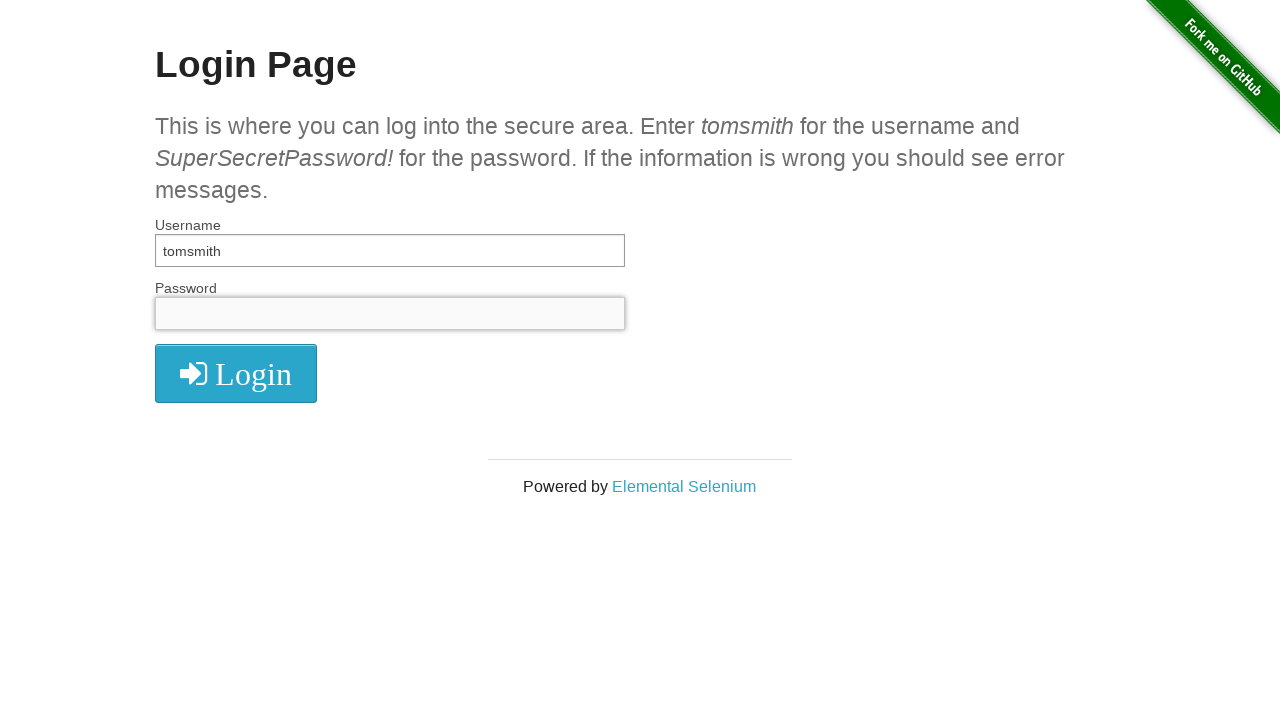

Filled password field with 'SuperSecretPassword!' on input[name='password']
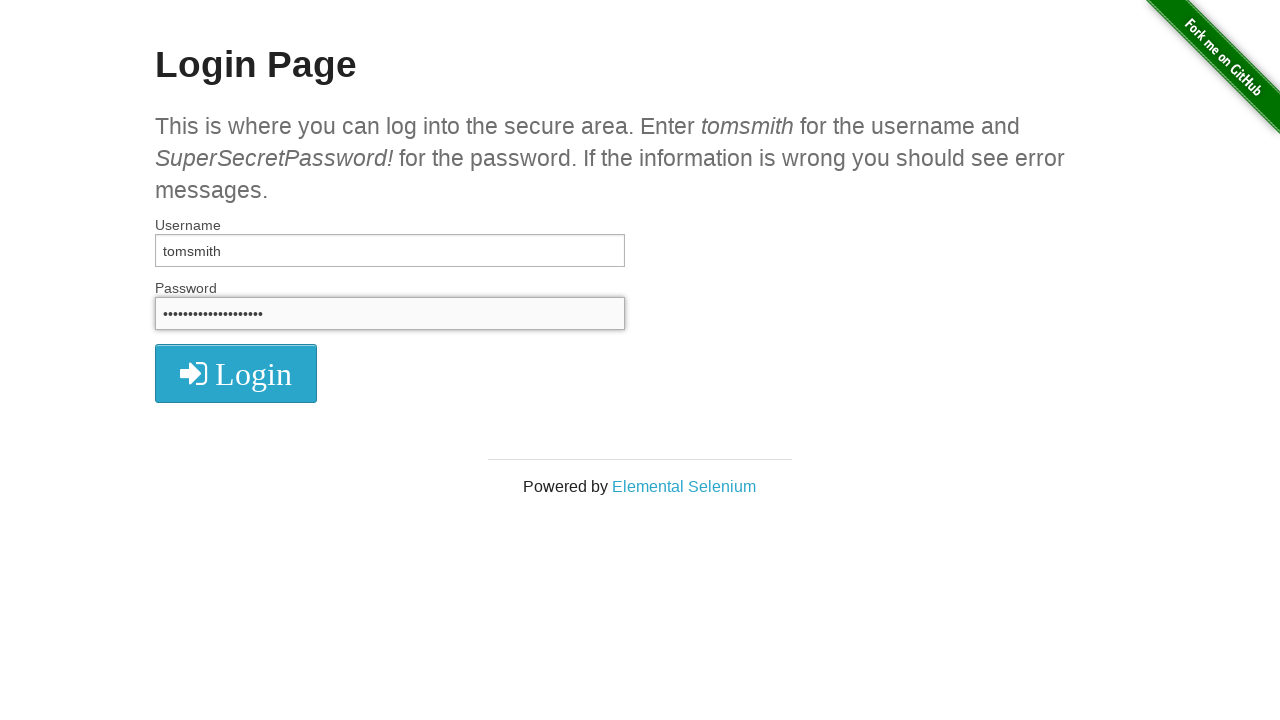

Clicked login button with password attempt 'SuperSecretPassword!' at (236, 373) on .radius
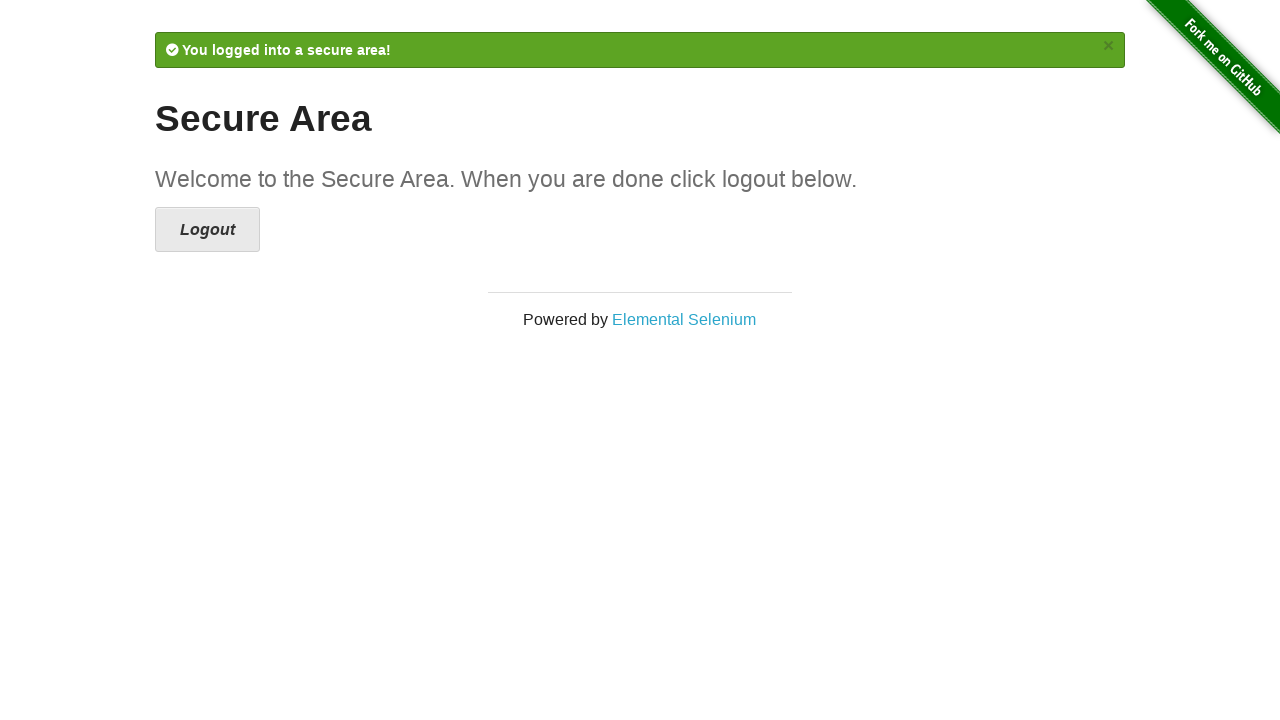

Login successful! Found password: 'SuperSecretPassword!'
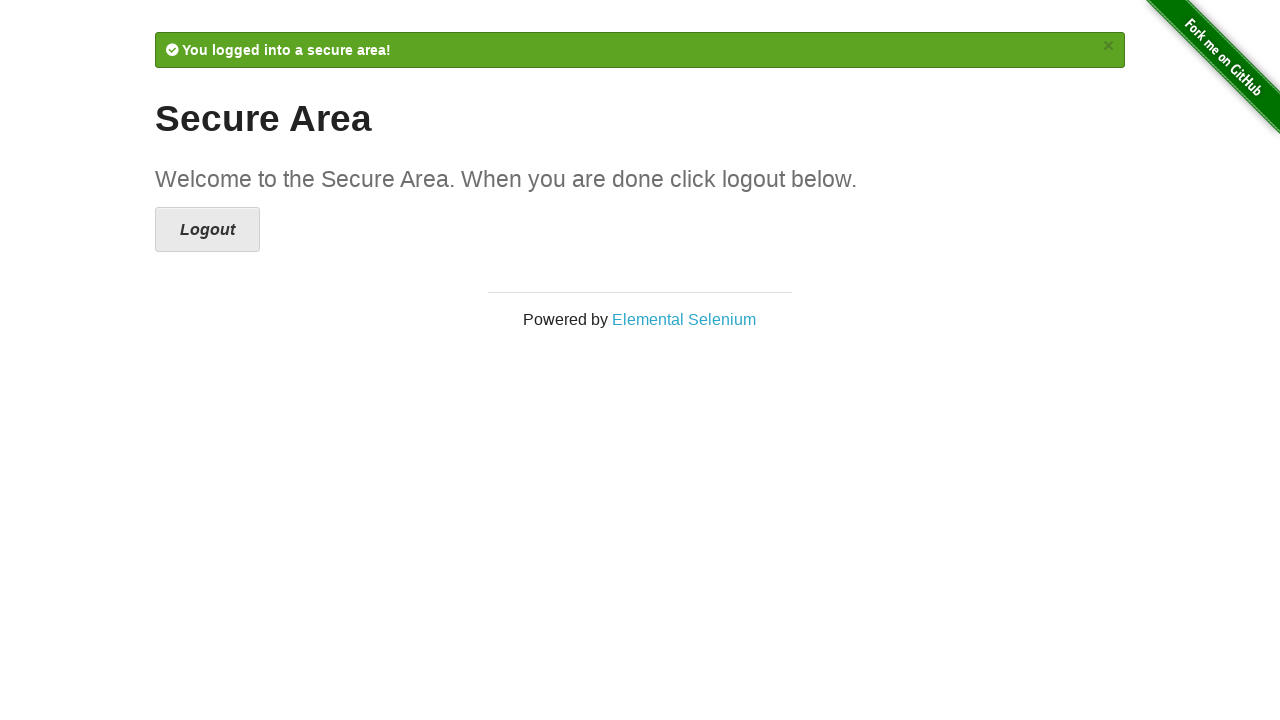

Password brute force successful: 'SuperSecretPassword!'
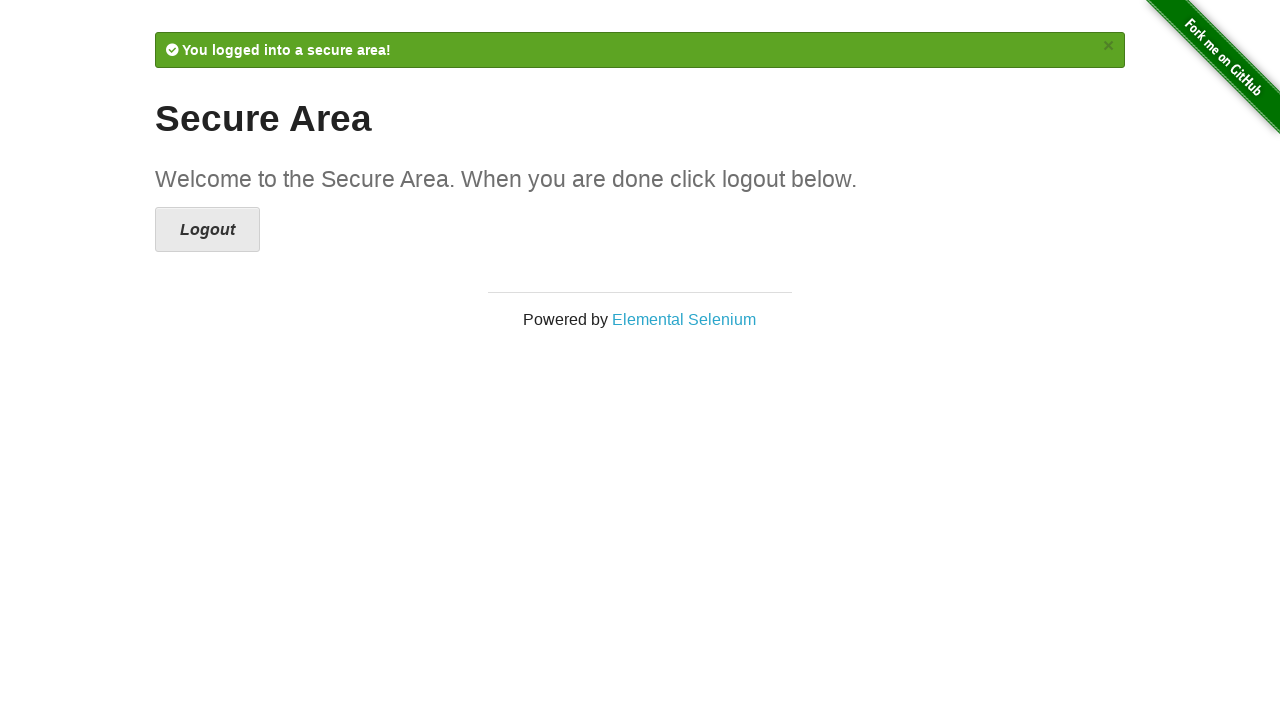

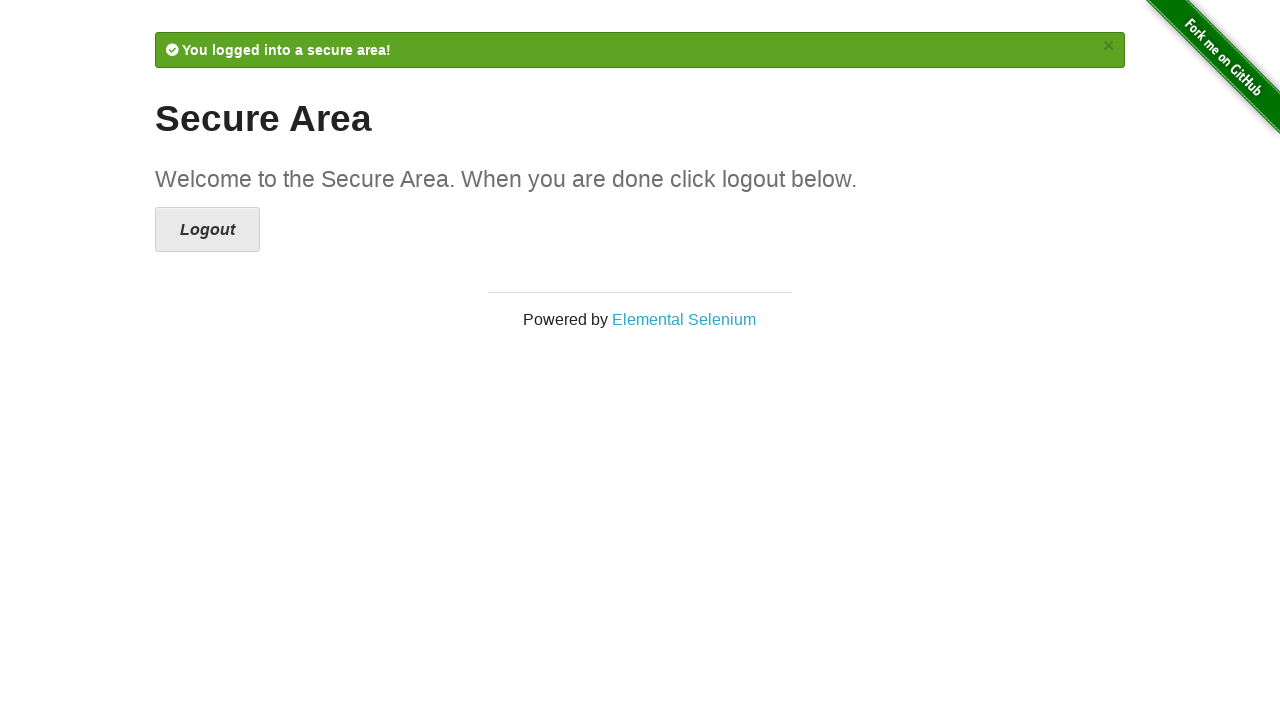